Tests filling a large form by entering text into all input fields and submitting the form via a button click

Starting URL: http://suninjuly.github.io/huge_form.html

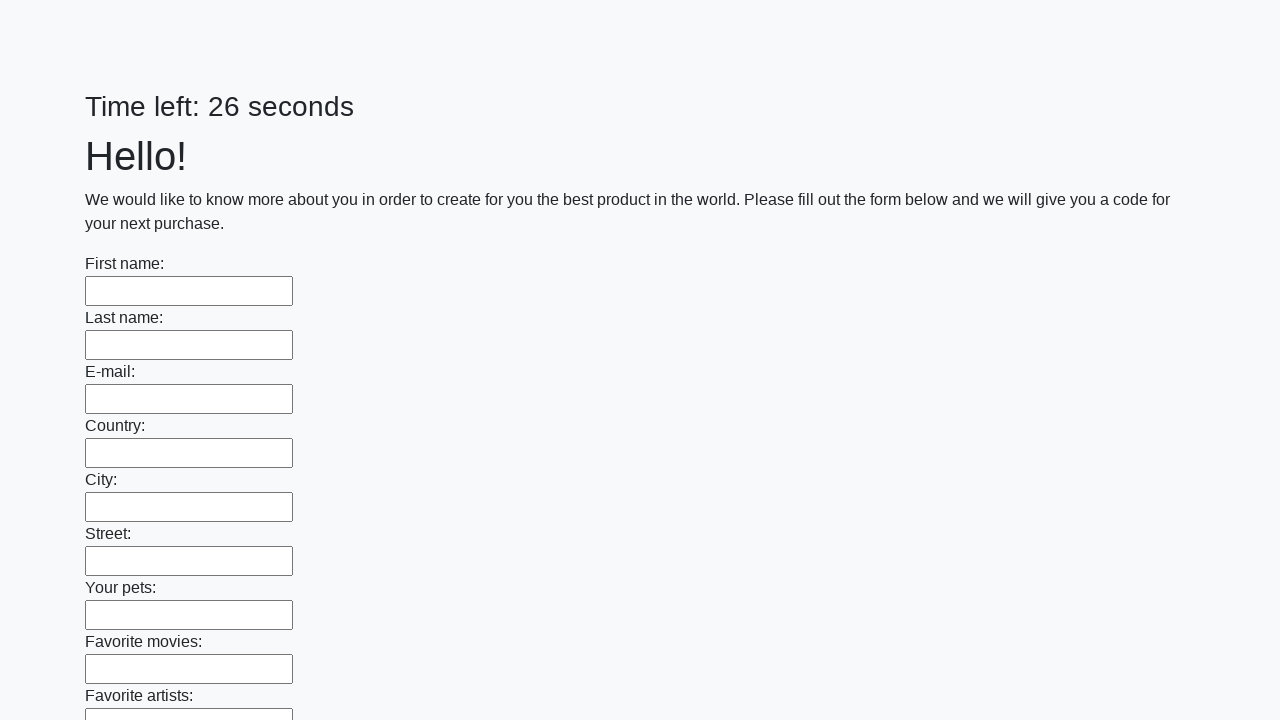

Navigated to huge form page
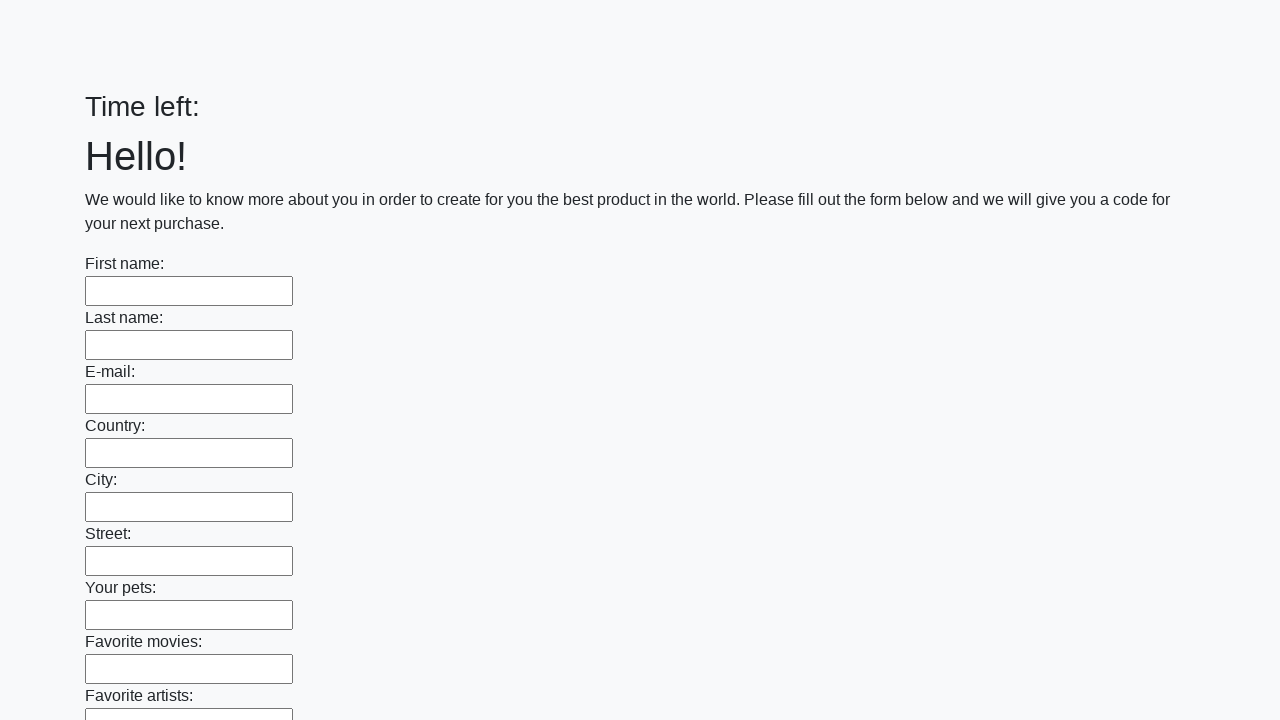

Filled input field with 'Мой ответ' on input >> nth=0
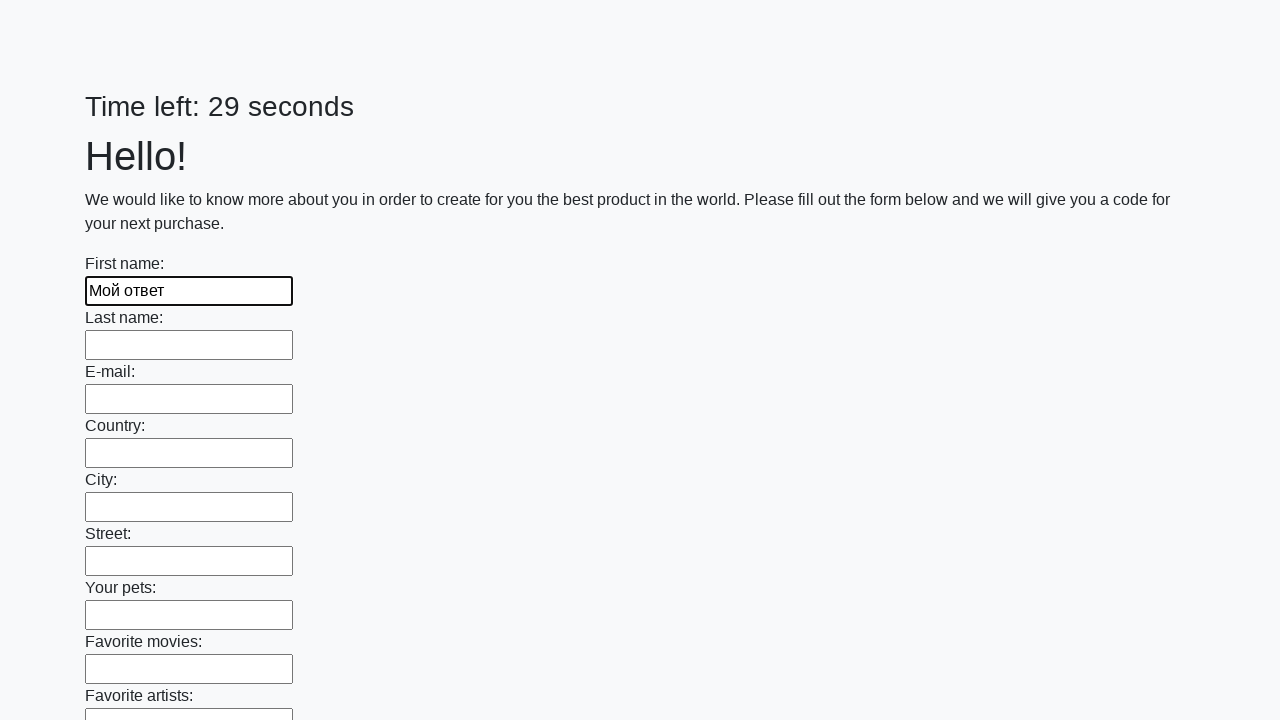

Filled input field with 'Мой ответ' on input >> nth=1
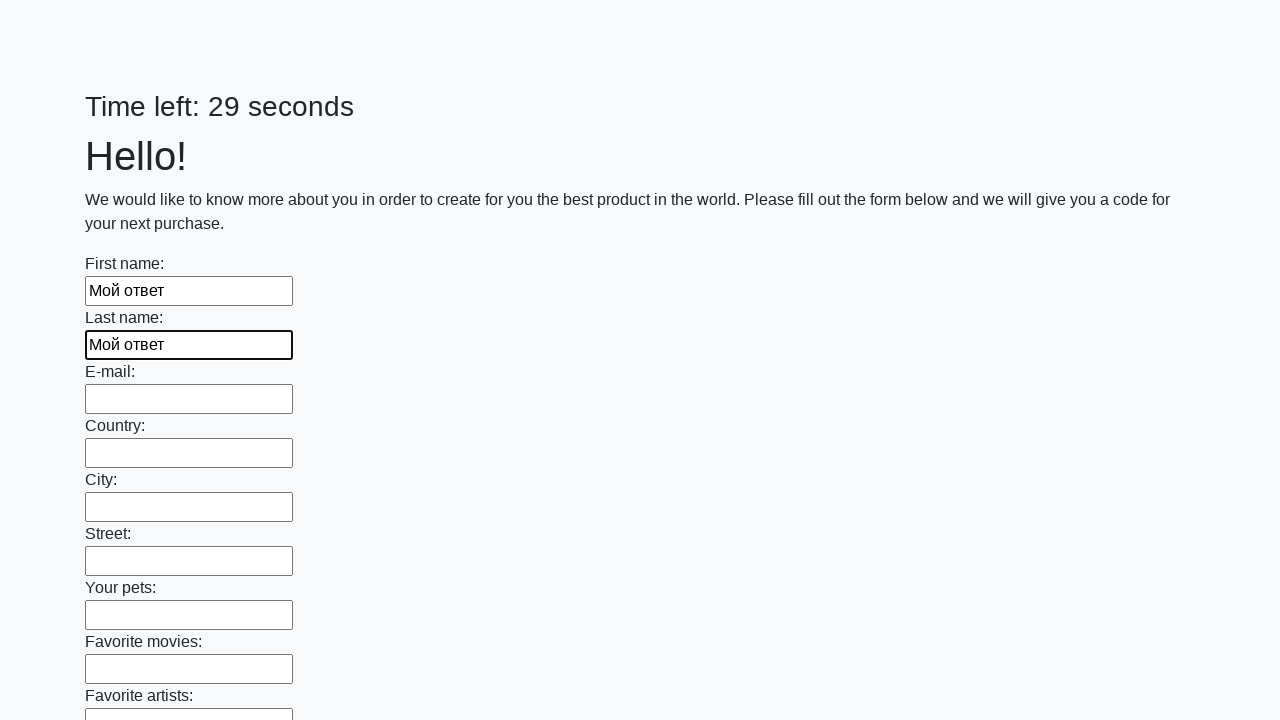

Filled input field with 'Мой ответ' on input >> nth=2
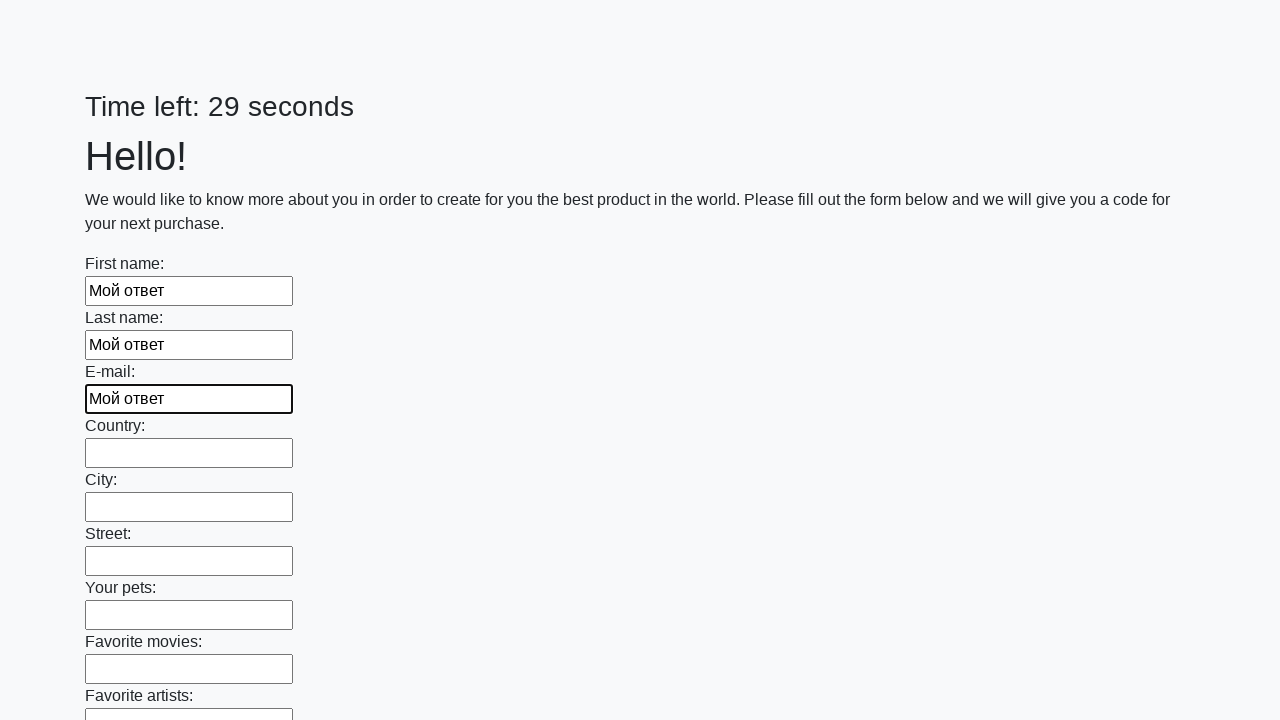

Filled input field with 'Мой ответ' on input >> nth=3
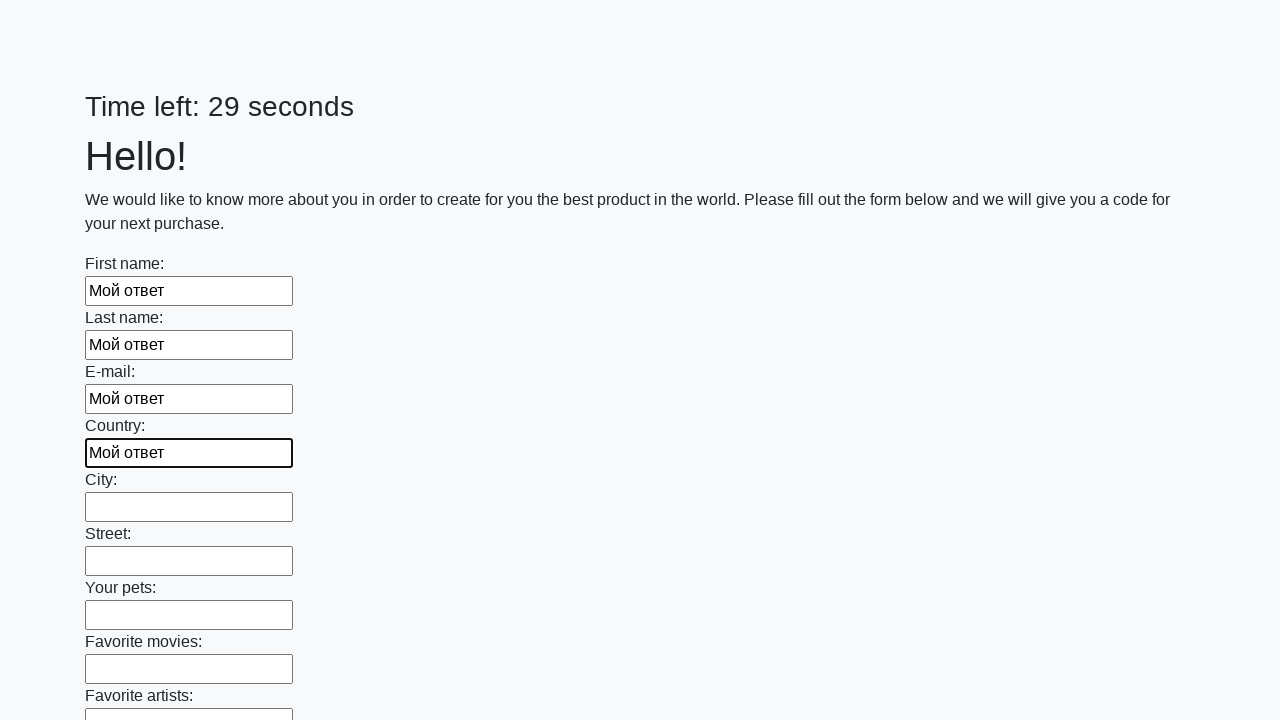

Filled input field with 'Мой ответ' on input >> nth=4
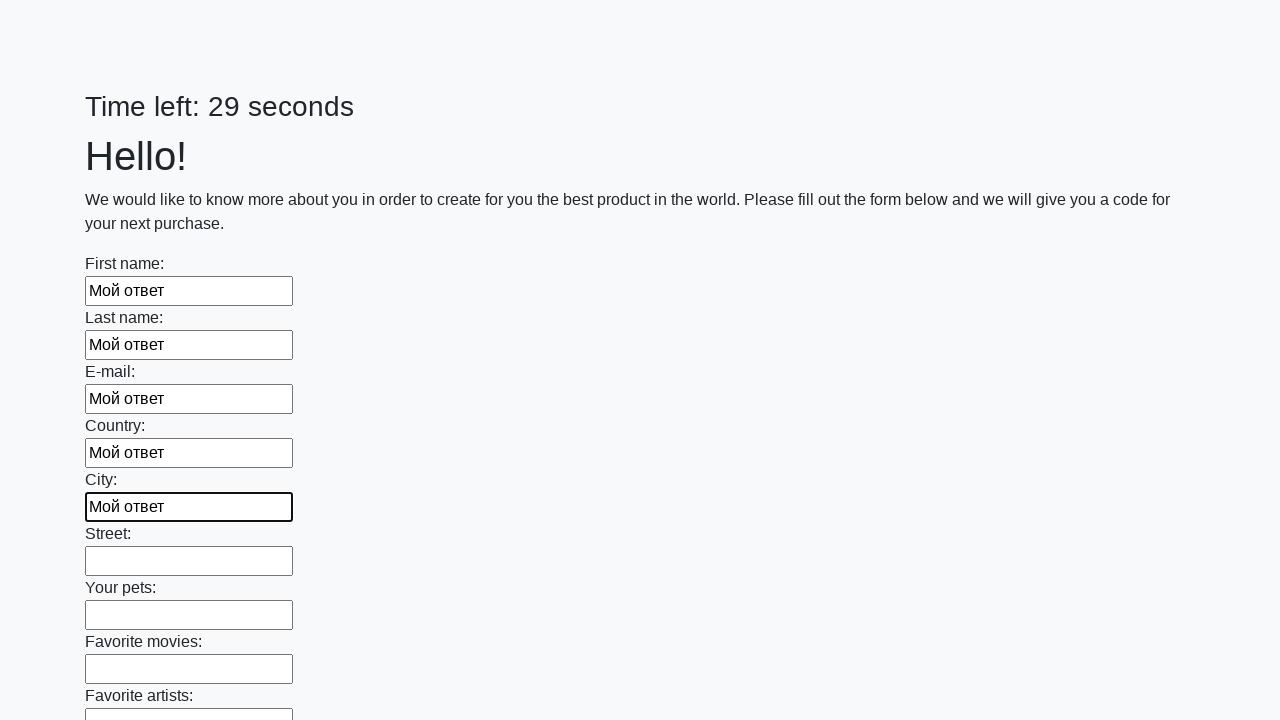

Filled input field with 'Мой ответ' on input >> nth=5
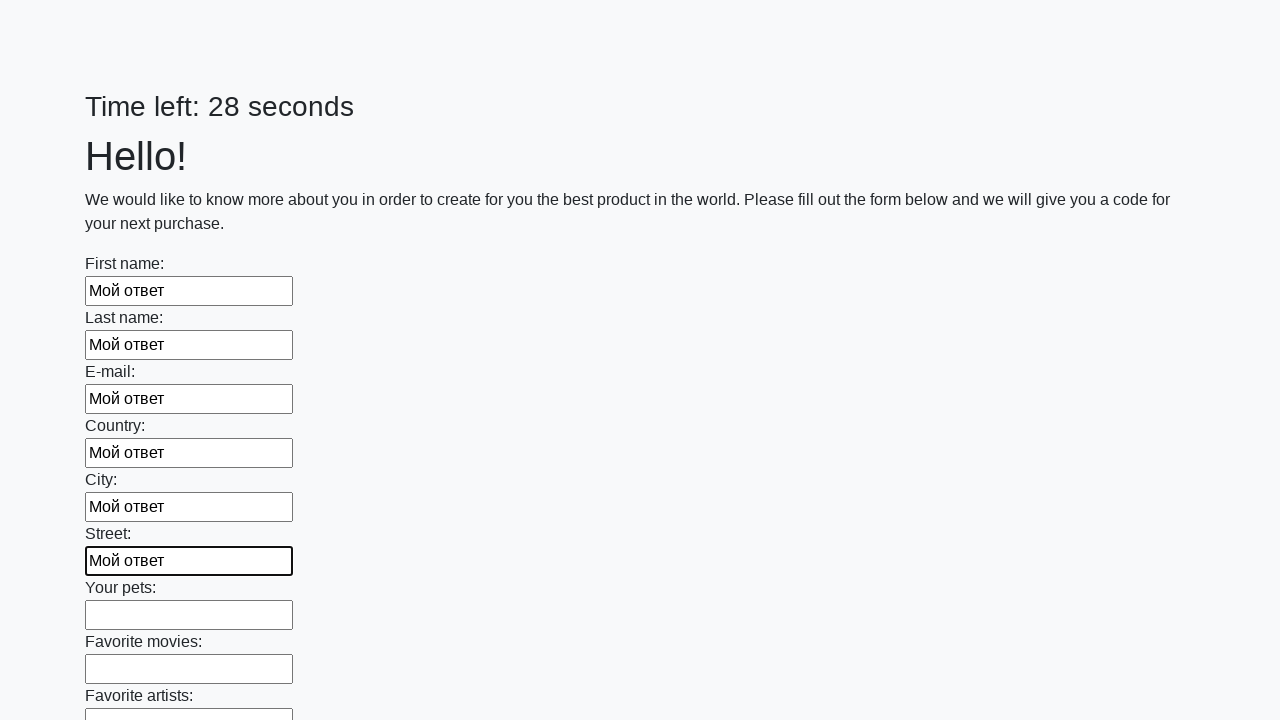

Filled input field with 'Мой ответ' on input >> nth=6
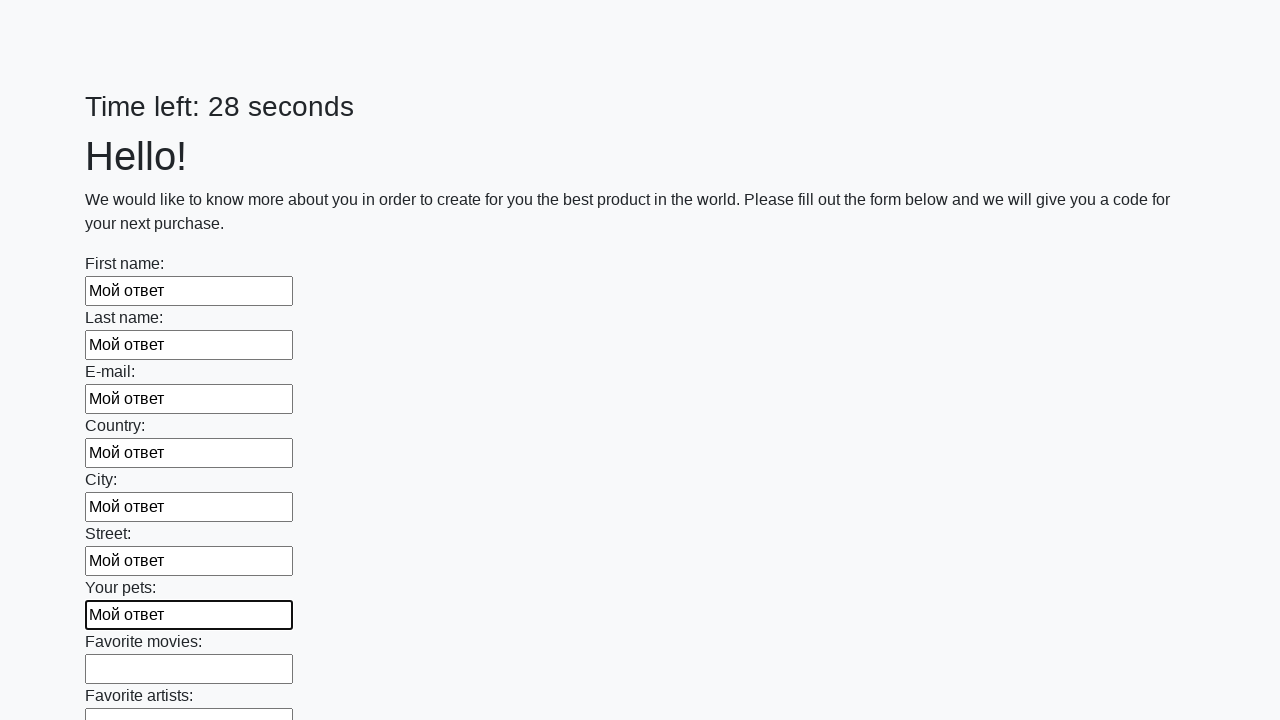

Filled input field with 'Мой ответ' on input >> nth=7
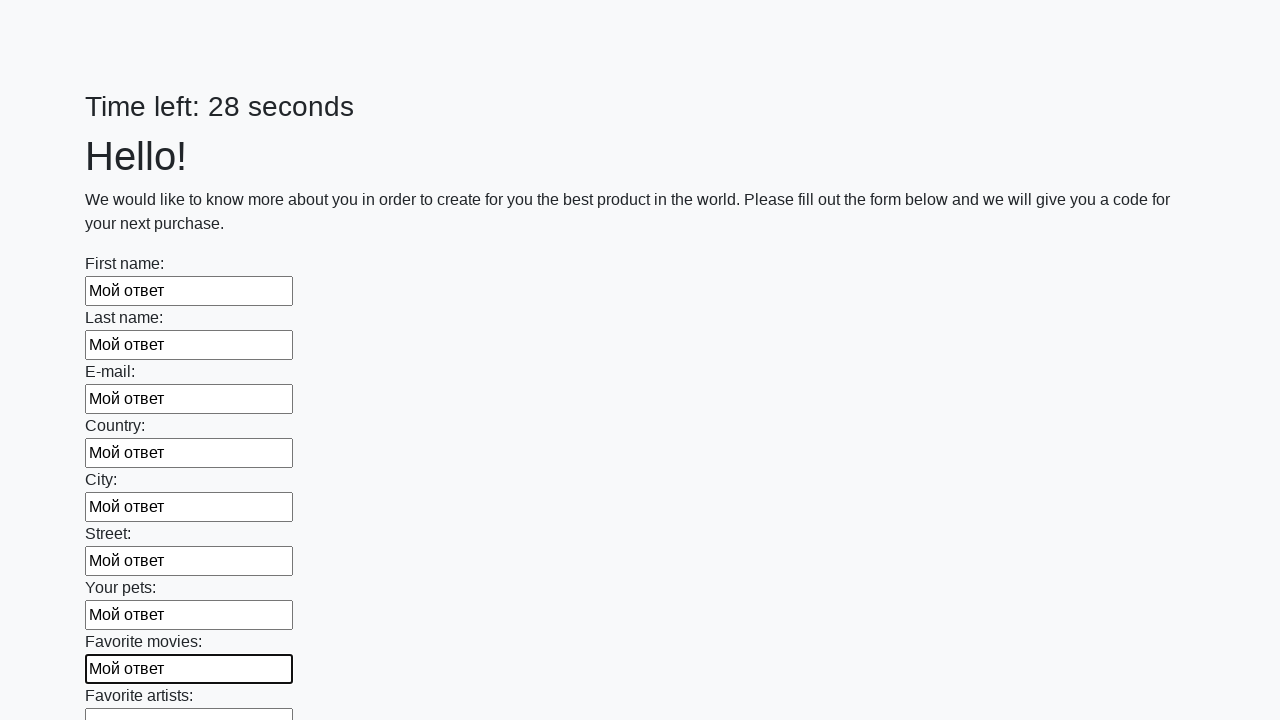

Filled input field with 'Мой ответ' on input >> nth=8
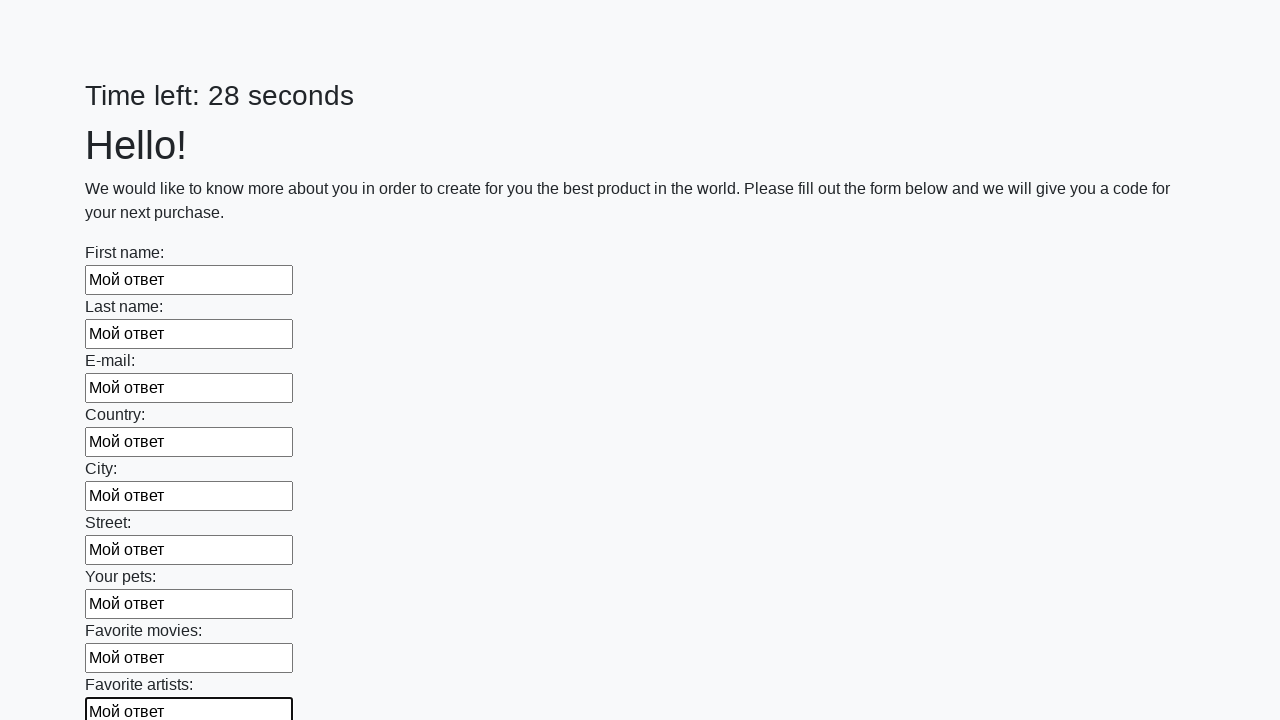

Filled input field with 'Мой ответ' on input >> nth=9
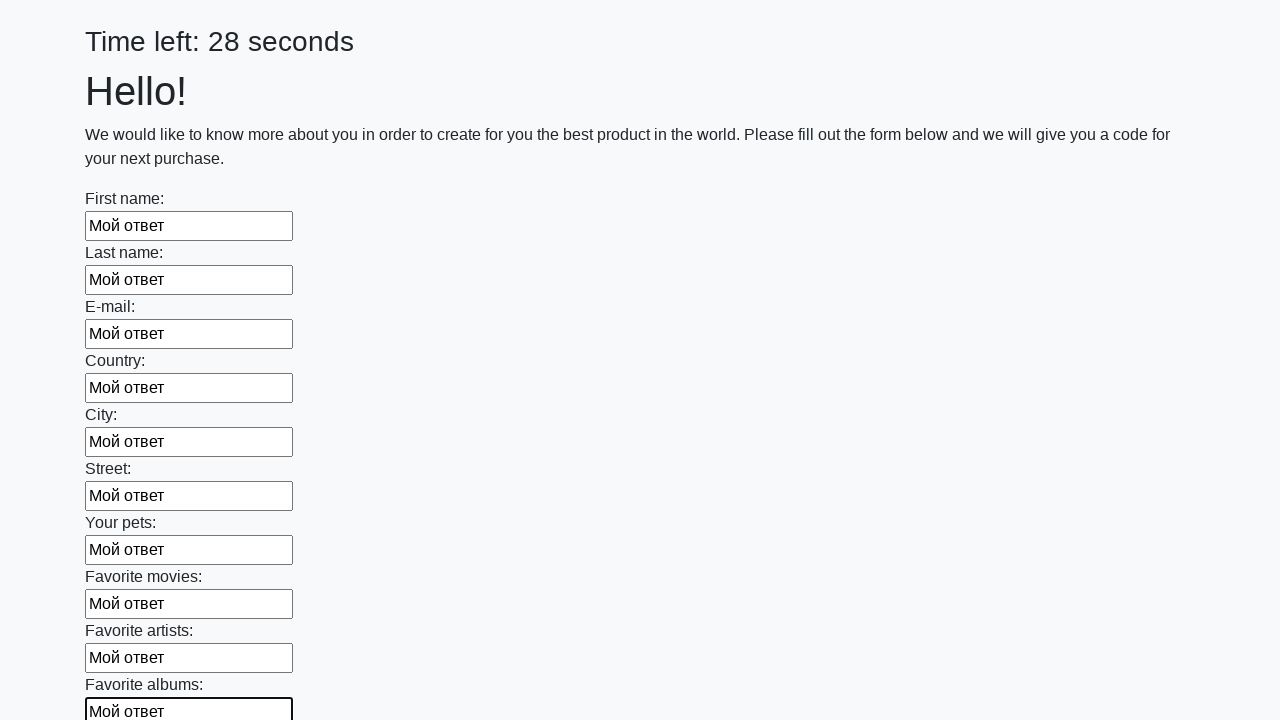

Filled input field with 'Мой ответ' on input >> nth=10
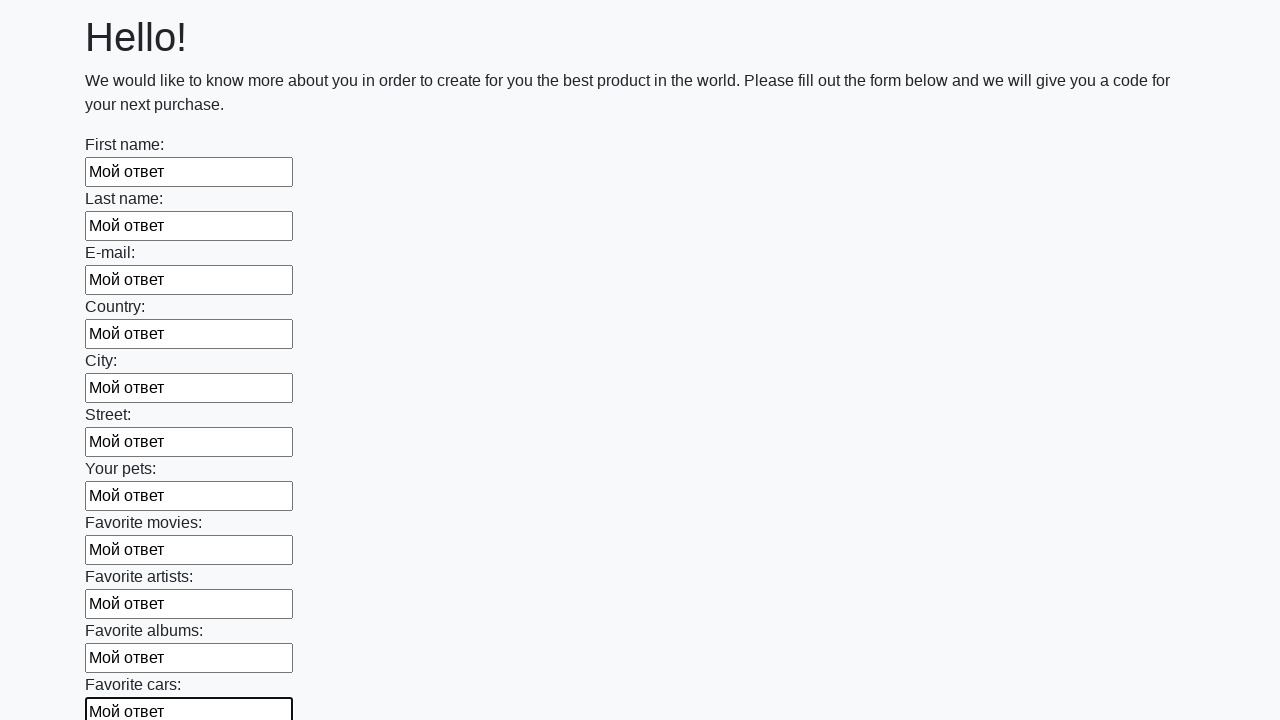

Filled input field with 'Мой ответ' on input >> nth=11
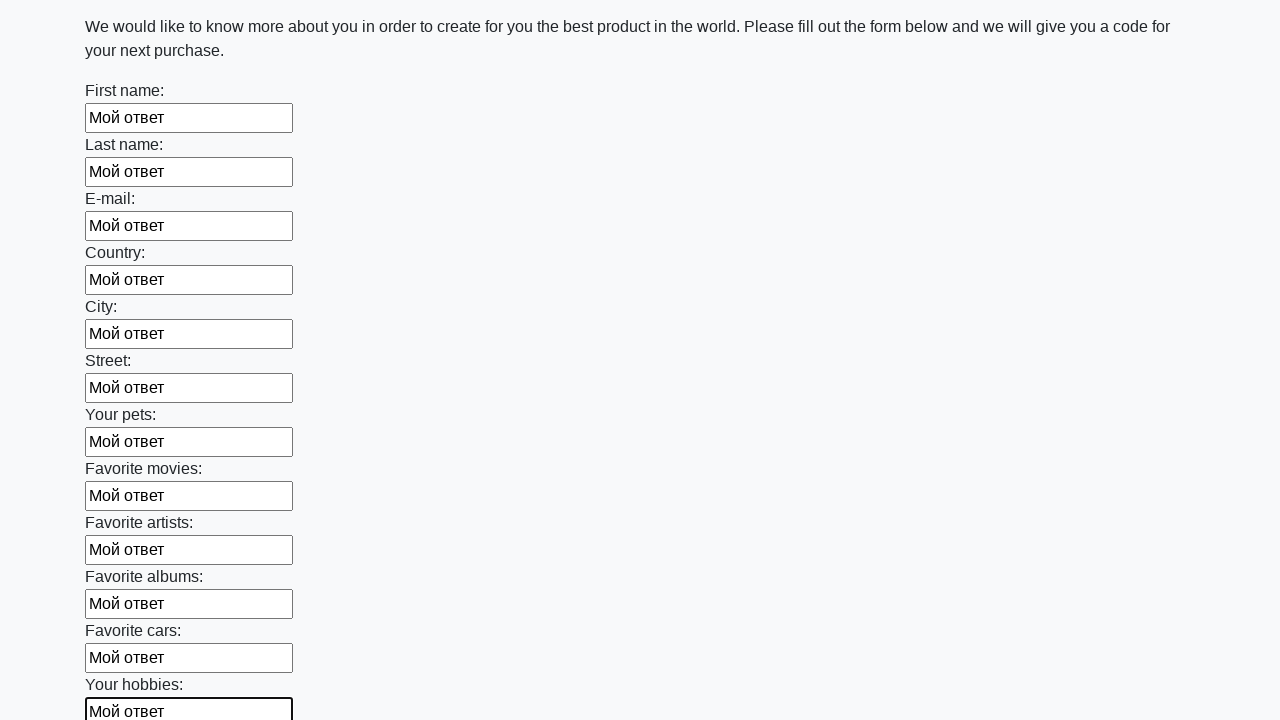

Filled input field with 'Мой ответ' on input >> nth=12
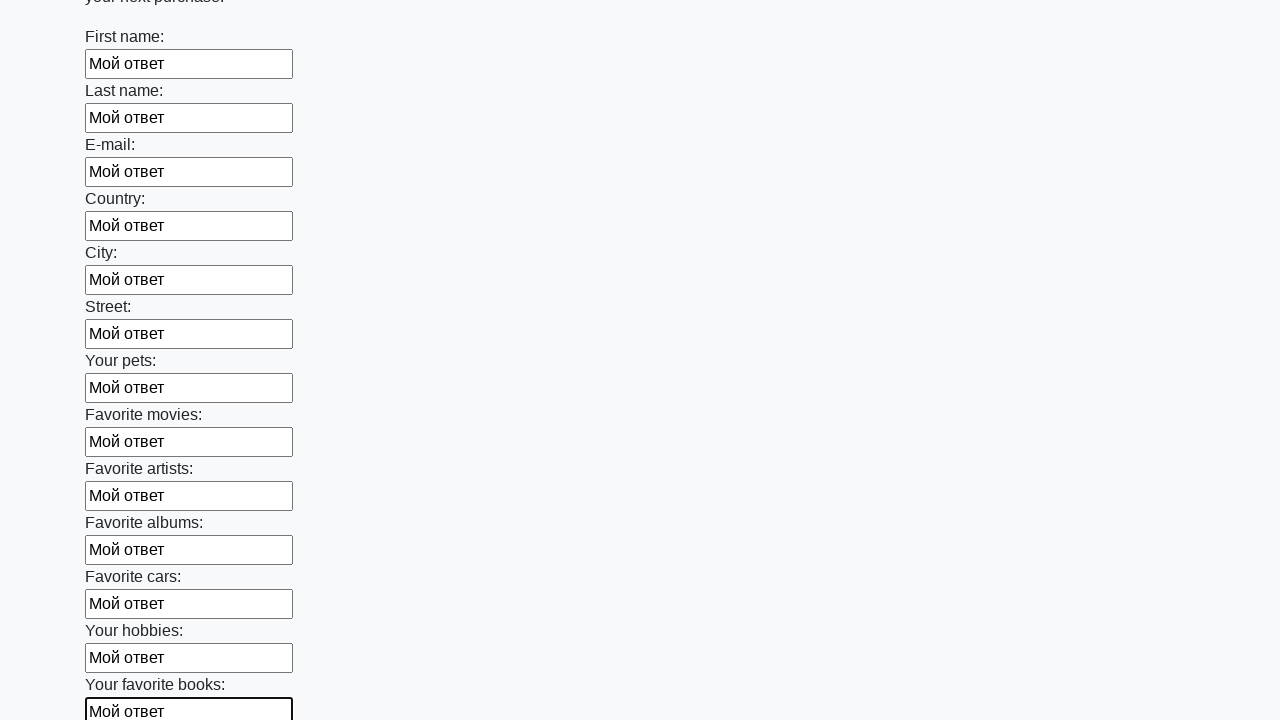

Filled input field with 'Мой ответ' on input >> nth=13
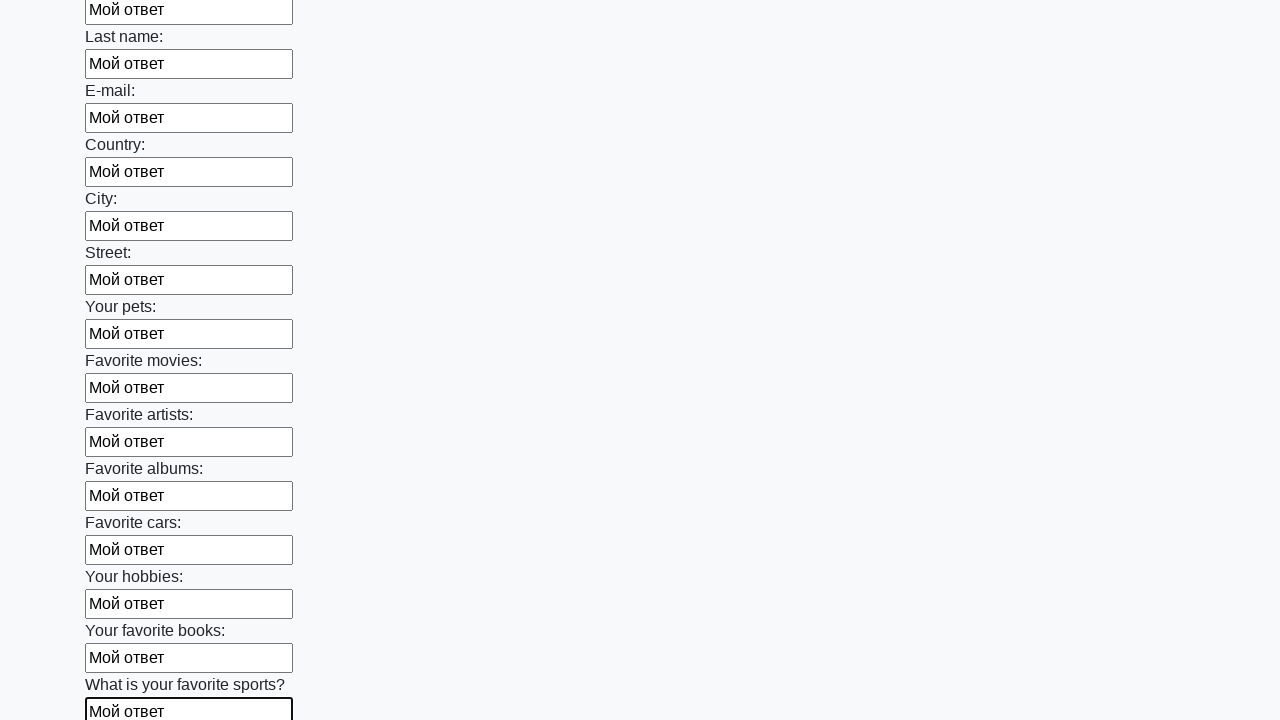

Filled input field with 'Мой ответ' on input >> nth=14
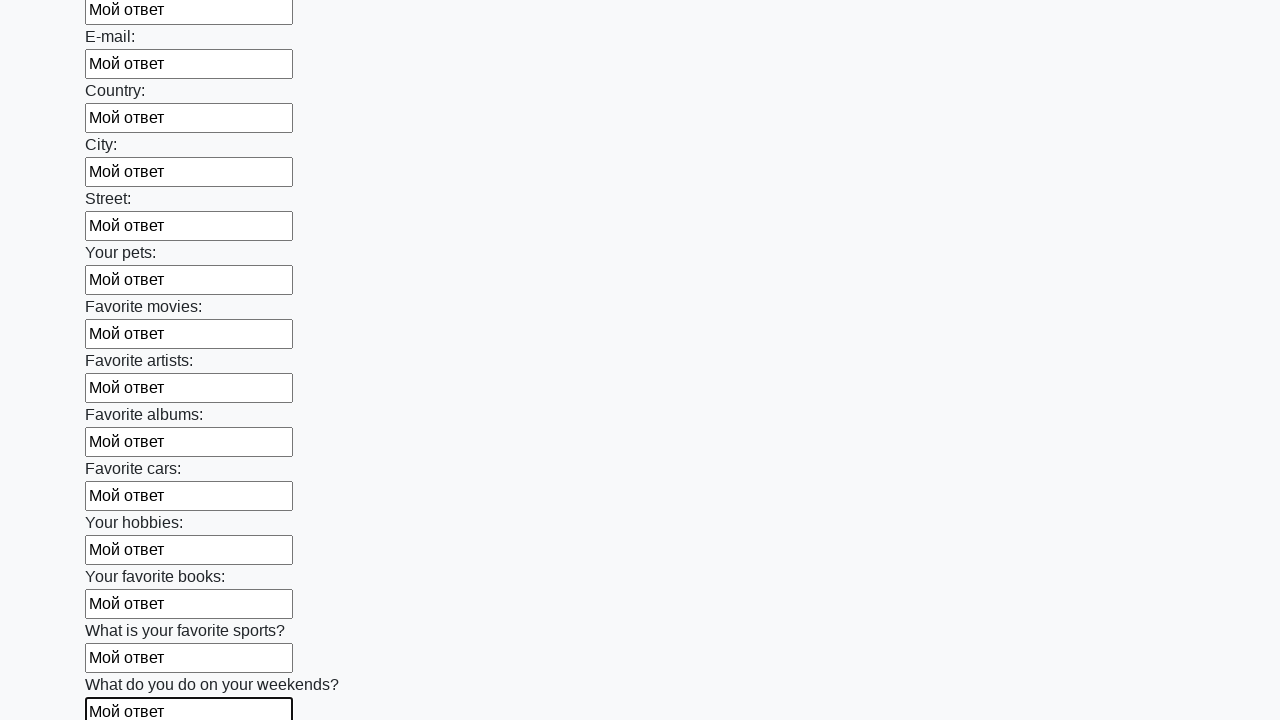

Filled input field with 'Мой ответ' on input >> nth=15
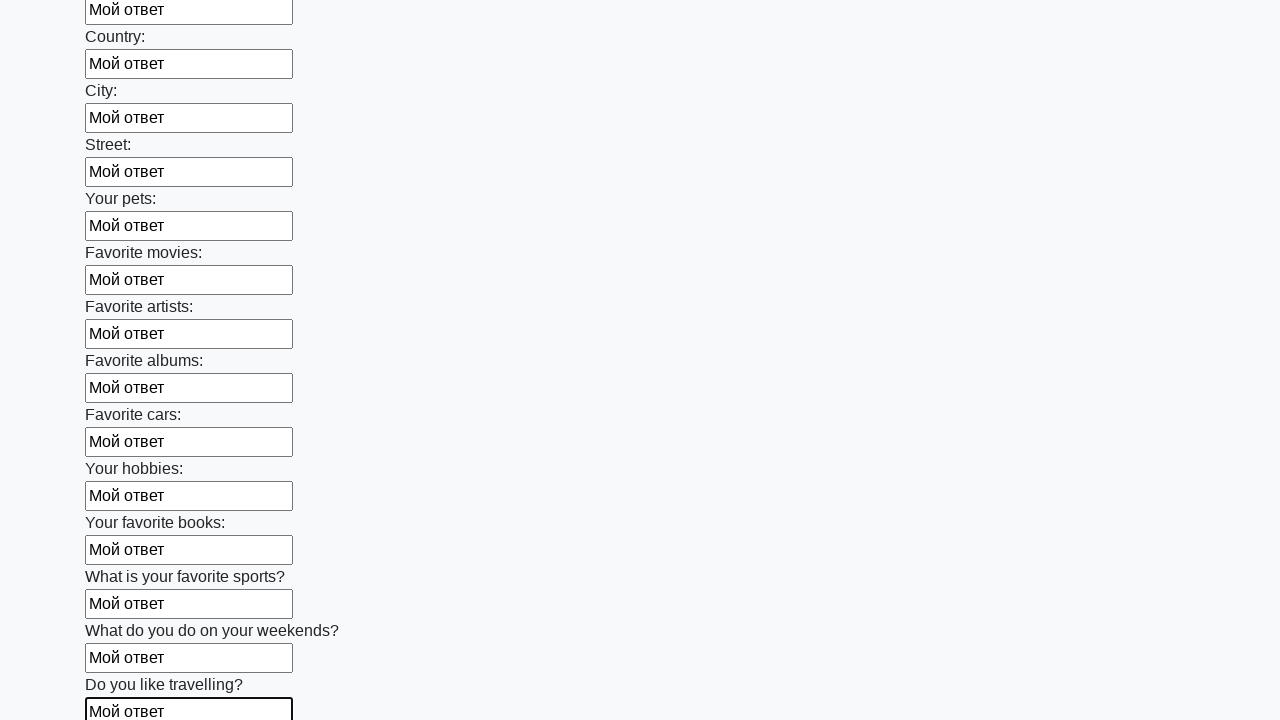

Filled input field with 'Мой ответ' on input >> nth=16
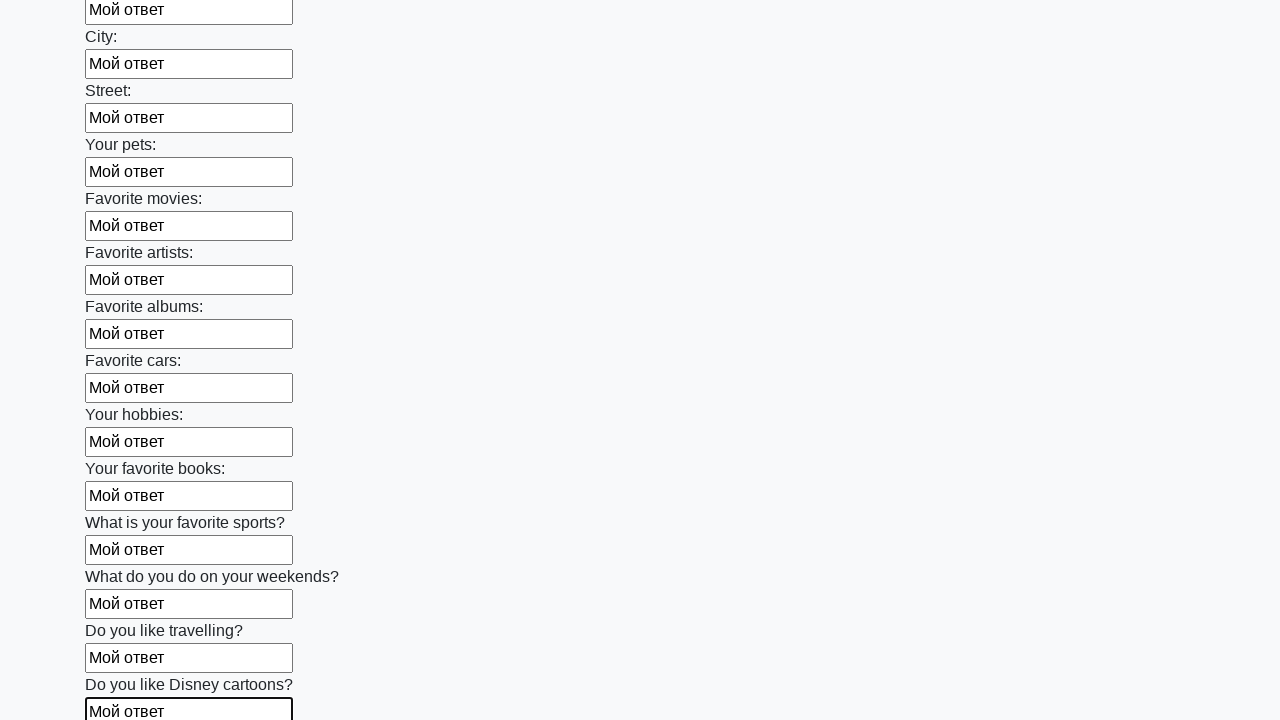

Filled input field with 'Мой ответ' on input >> nth=17
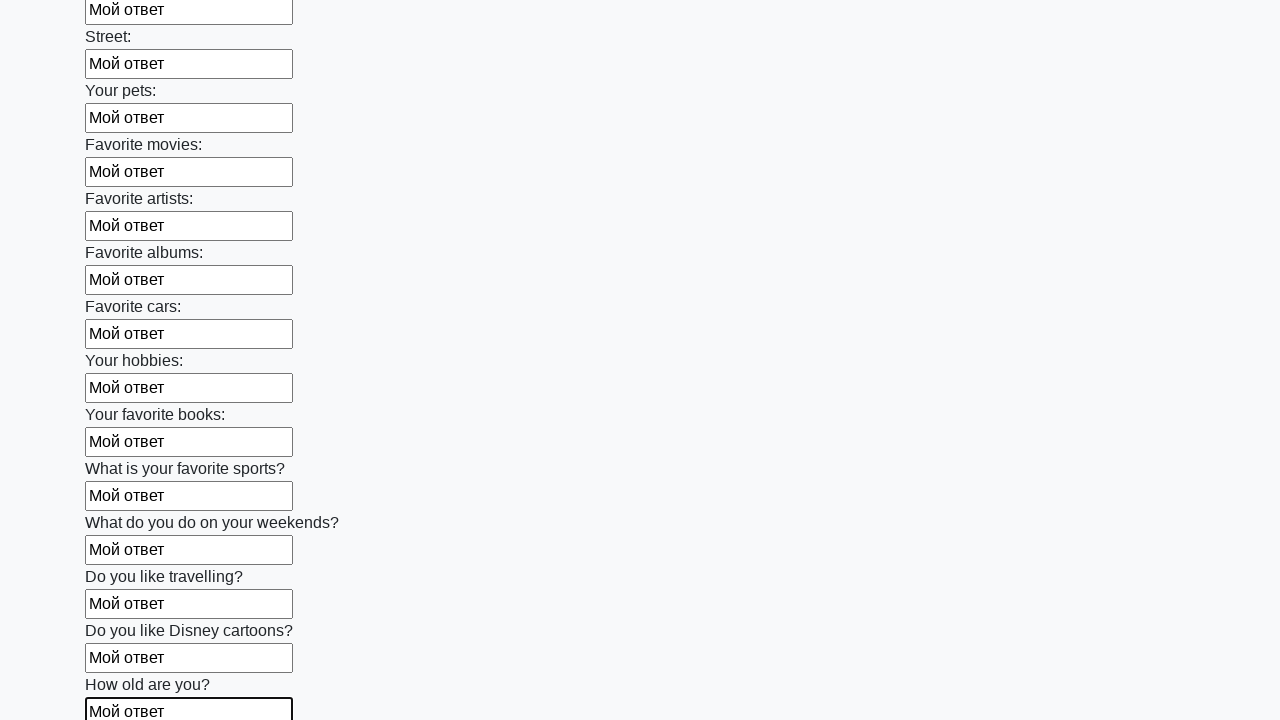

Filled input field with 'Мой ответ' on input >> nth=18
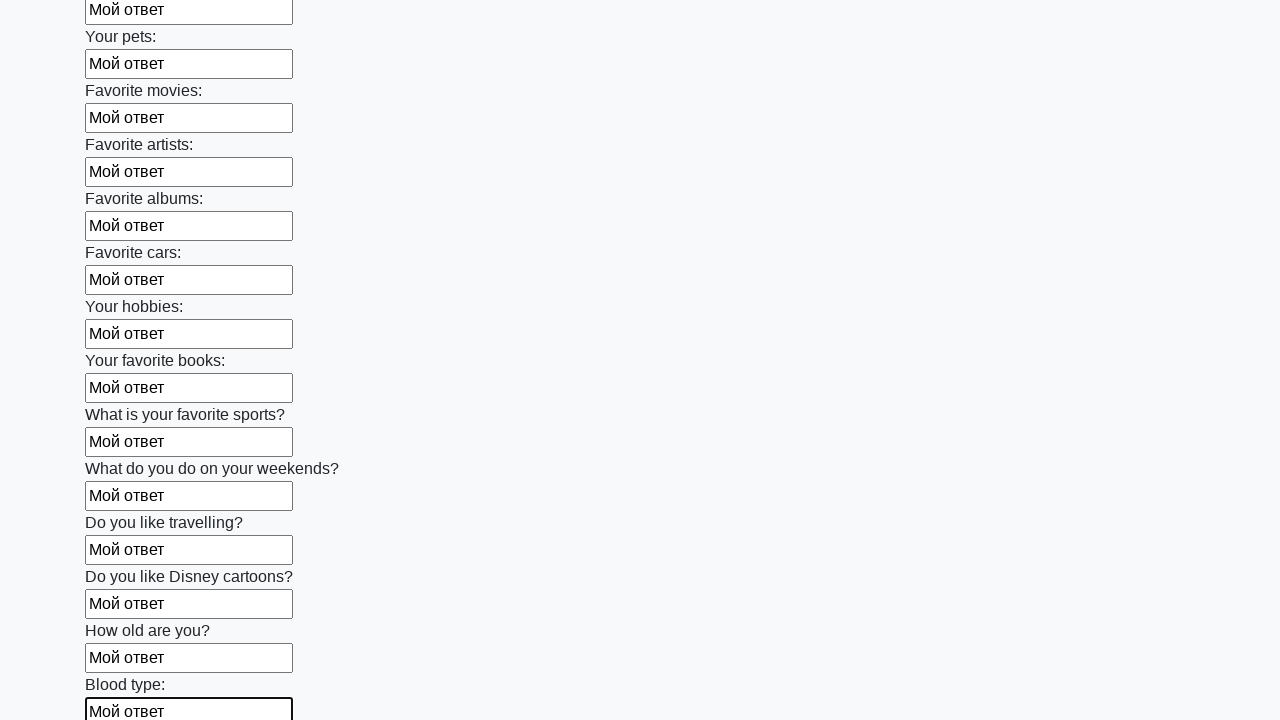

Filled input field with 'Мой ответ' on input >> nth=19
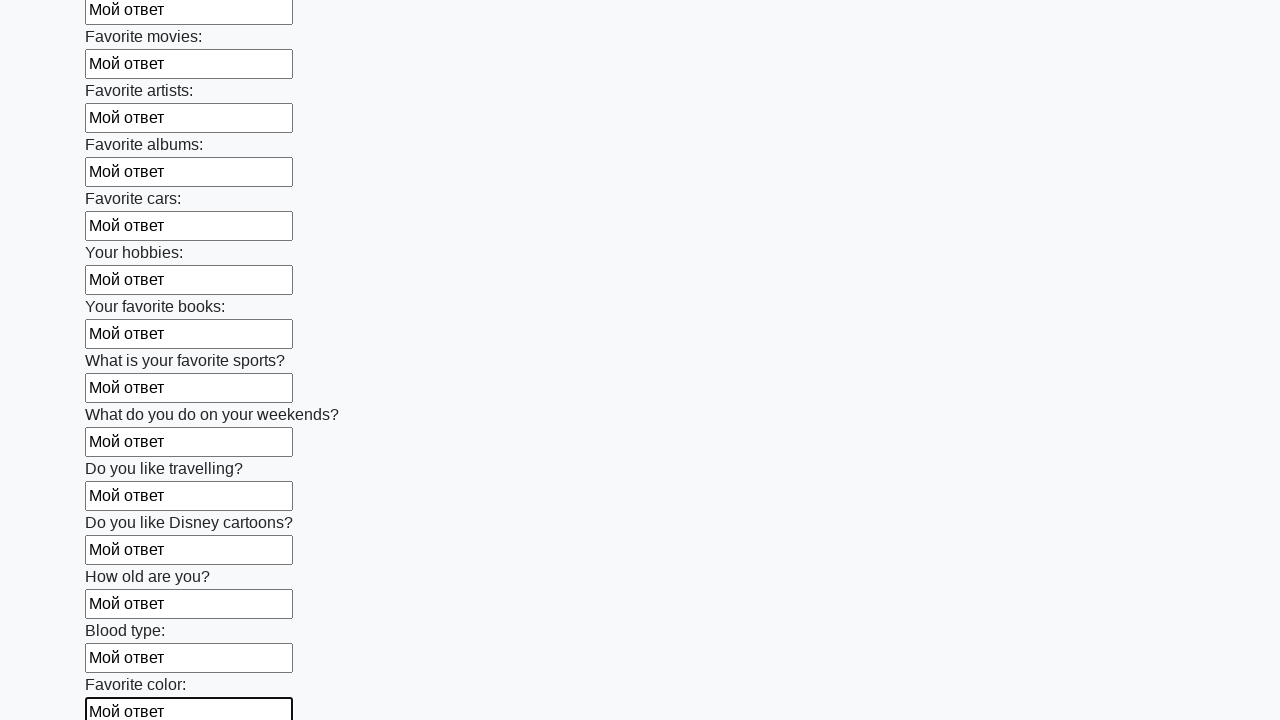

Filled input field with 'Мой ответ' on input >> nth=20
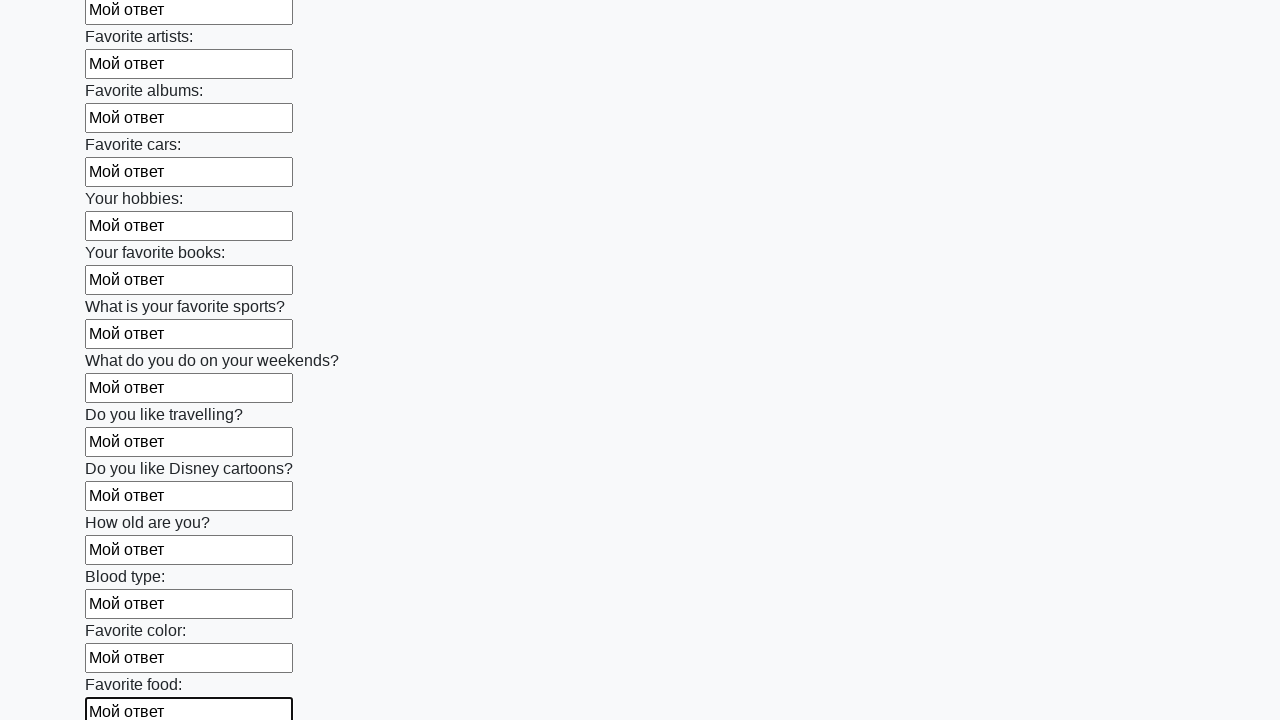

Filled input field with 'Мой ответ' on input >> nth=21
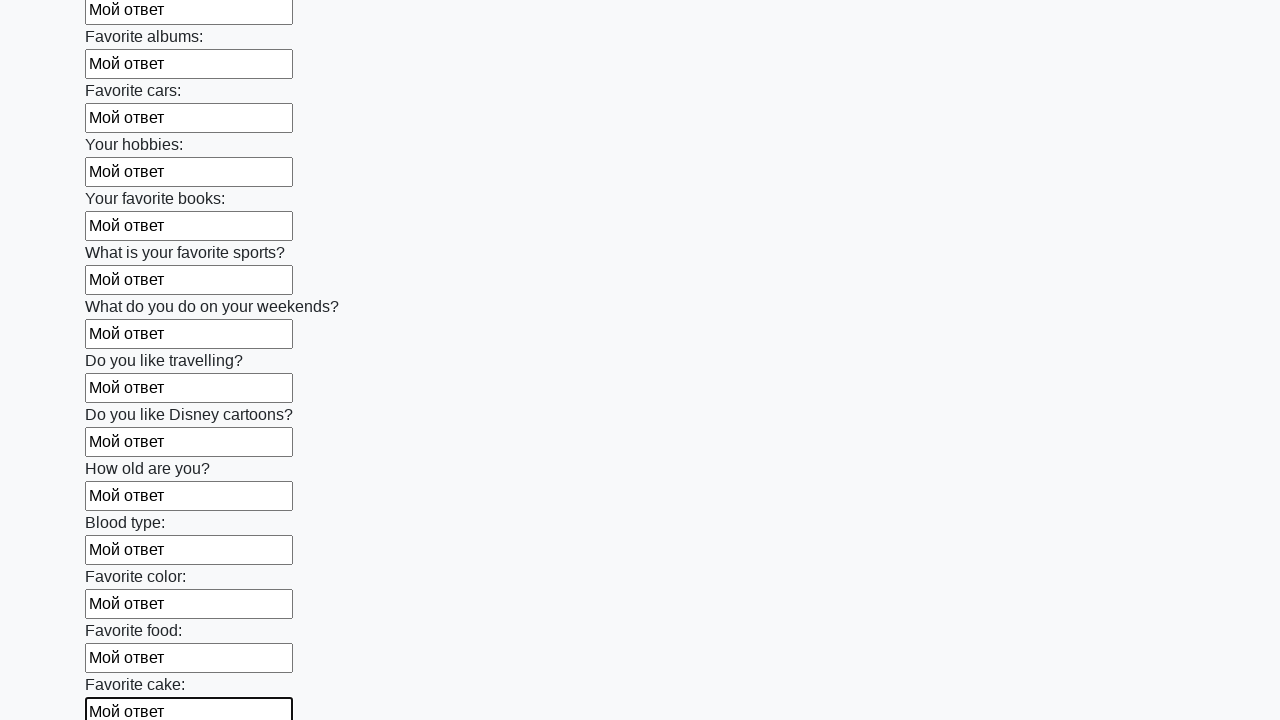

Filled input field with 'Мой ответ' on input >> nth=22
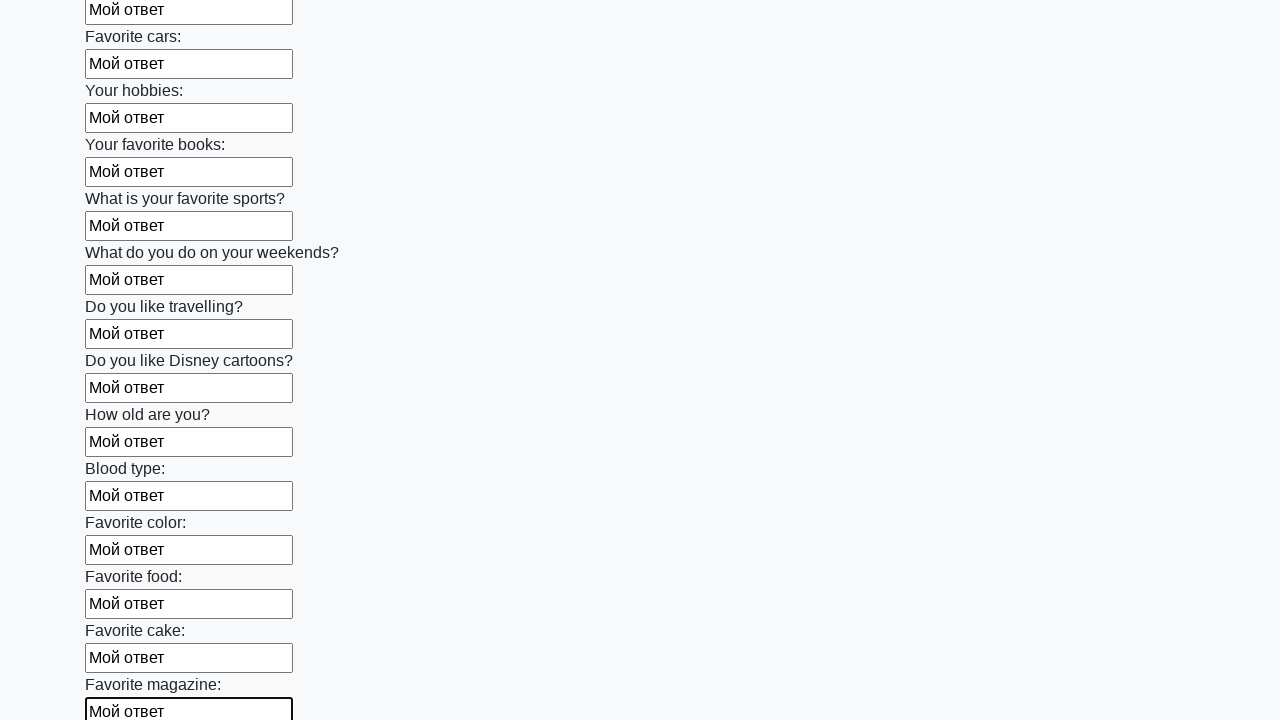

Filled input field with 'Мой ответ' on input >> nth=23
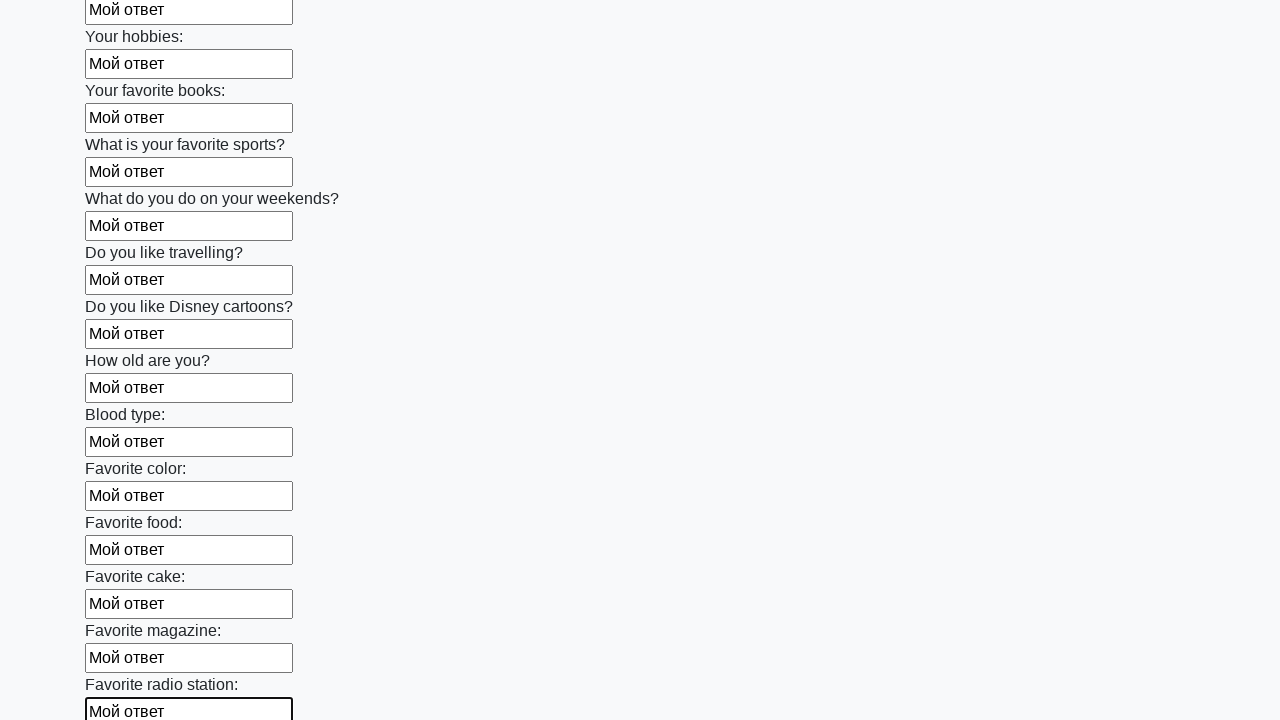

Filled input field with 'Мой ответ' on input >> nth=24
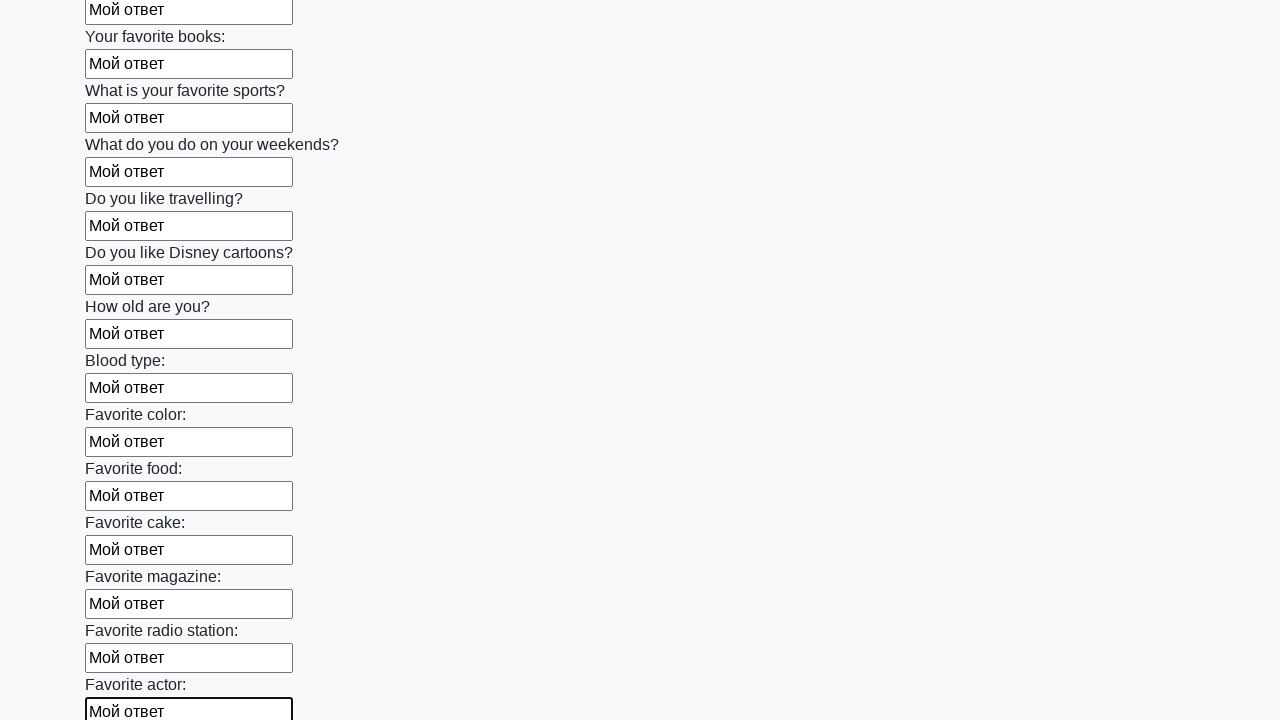

Filled input field with 'Мой ответ' on input >> nth=25
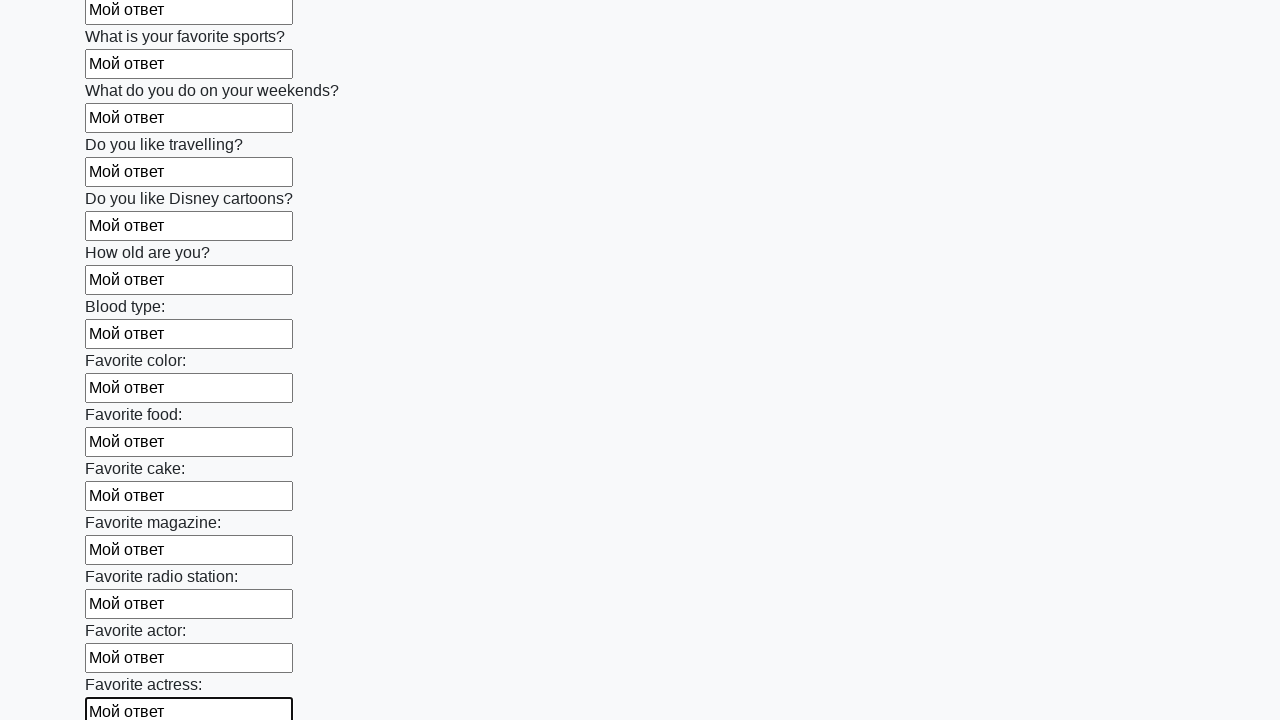

Filled input field with 'Мой ответ' on input >> nth=26
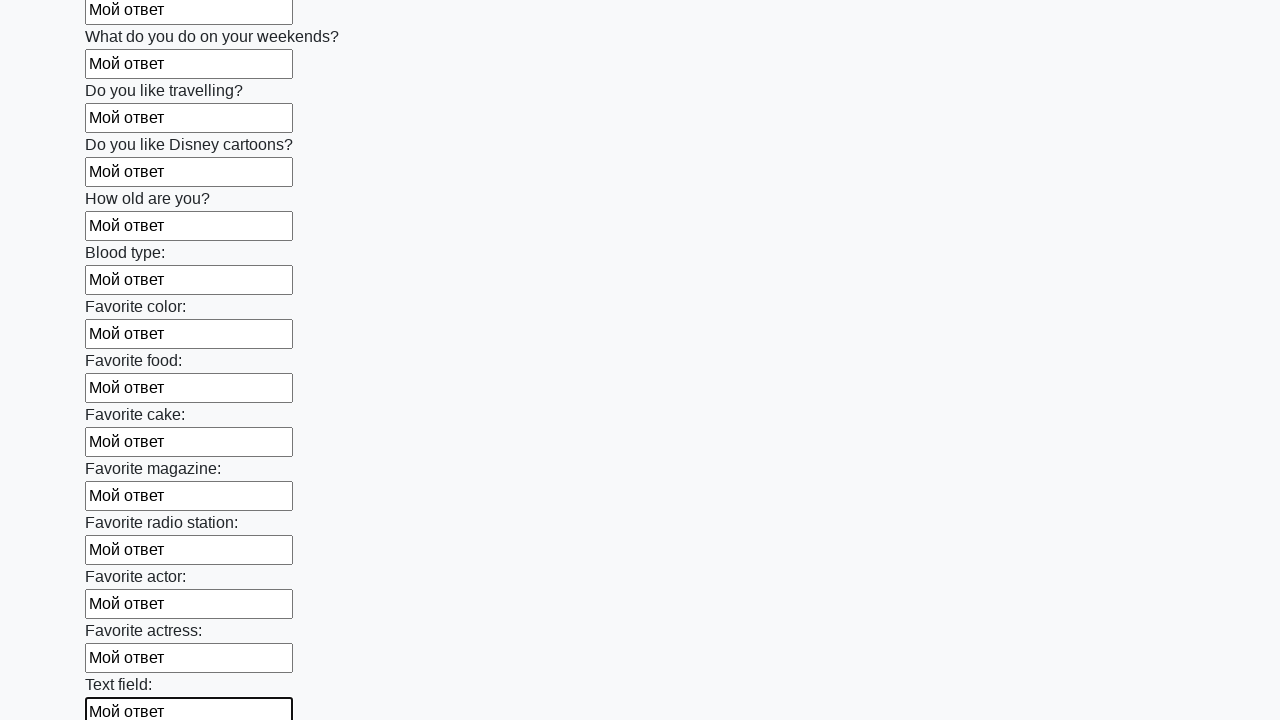

Filled input field with 'Мой ответ' on input >> nth=27
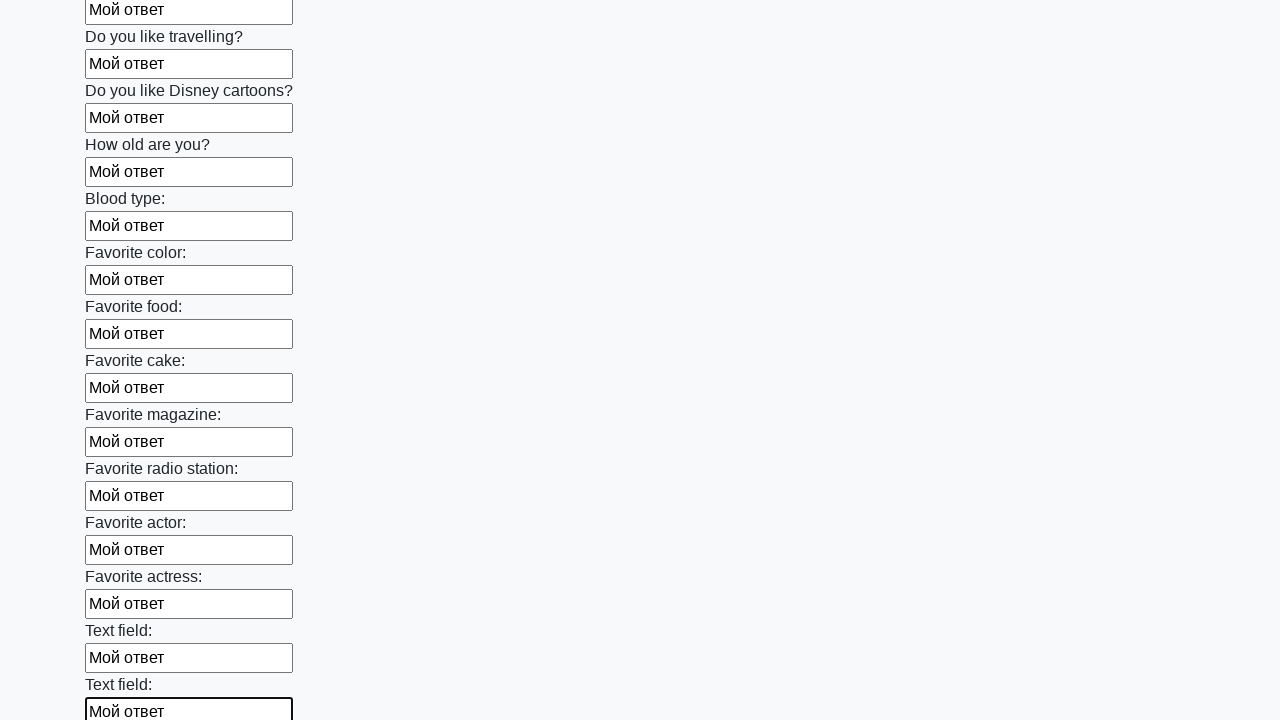

Filled input field with 'Мой ответ' on input >> nth=28
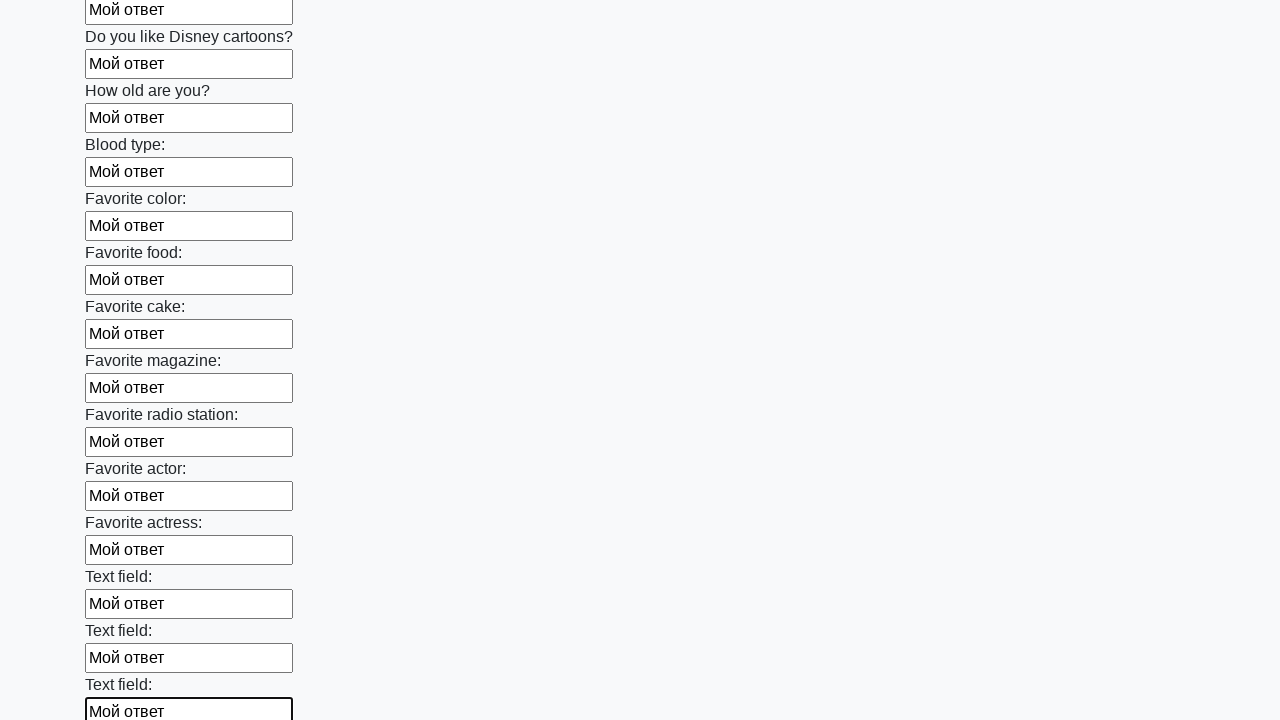

Filled input field with 'Мой ответ' on input >> nth=29
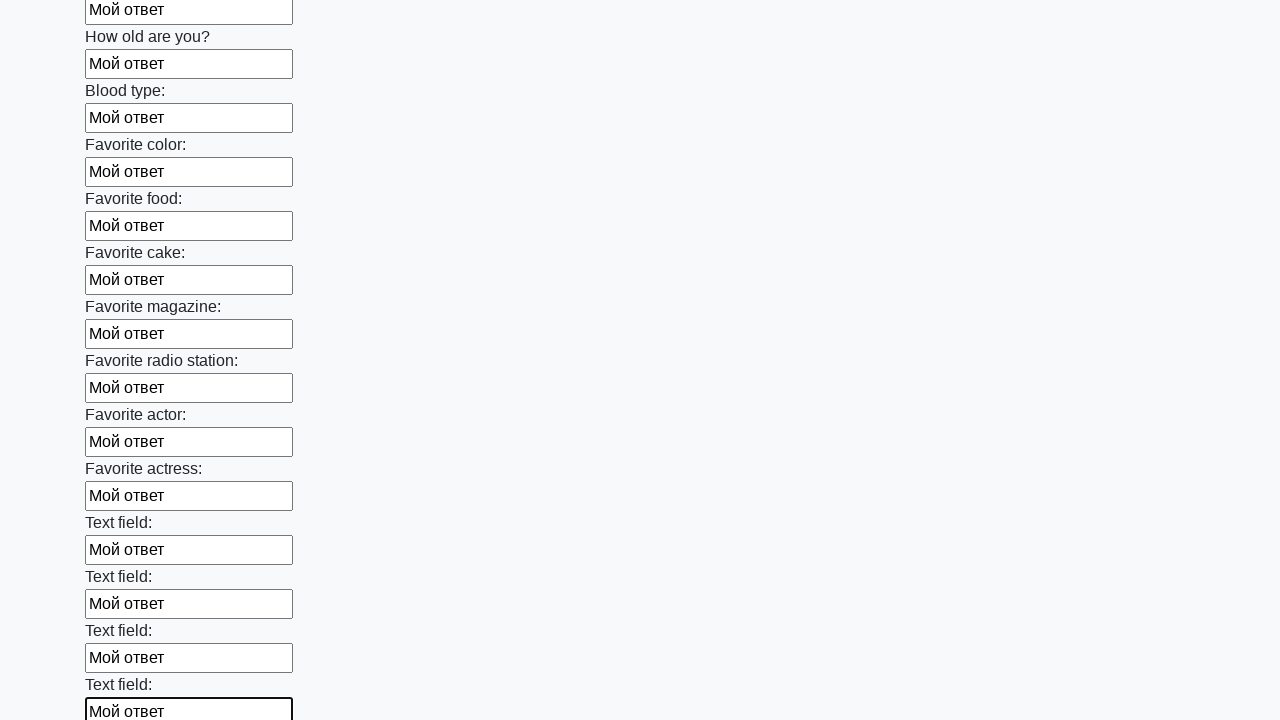

Filled input field with 'Мой ответ' on input >> nth=30
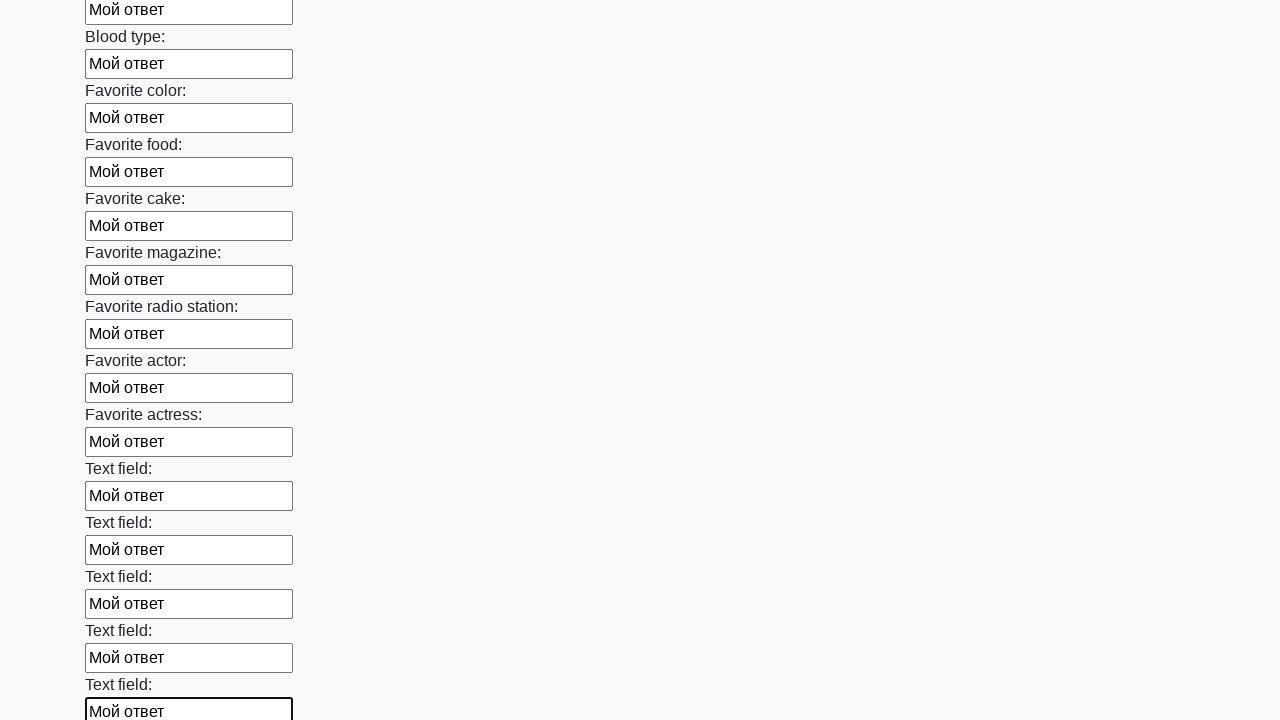

Filled input field with 'Мой ответ' on input >> nth=31
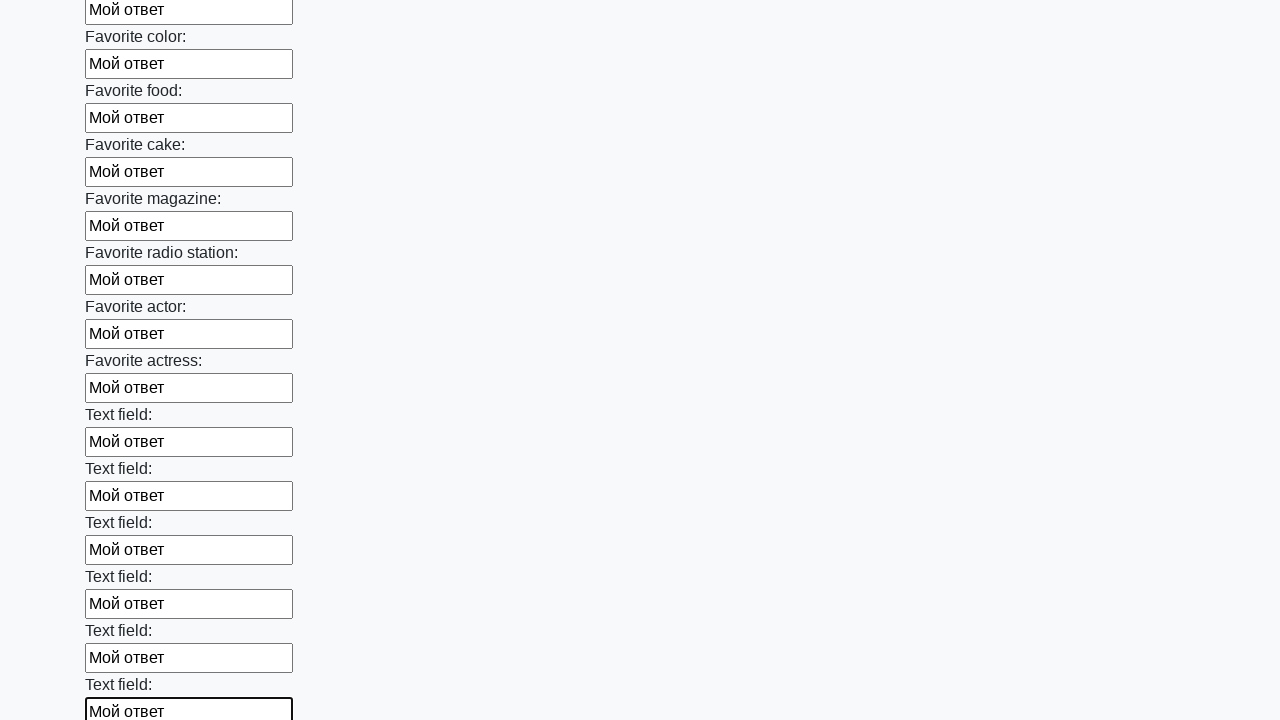

Filled input field with 'Мой ответ' on input >> nth=32
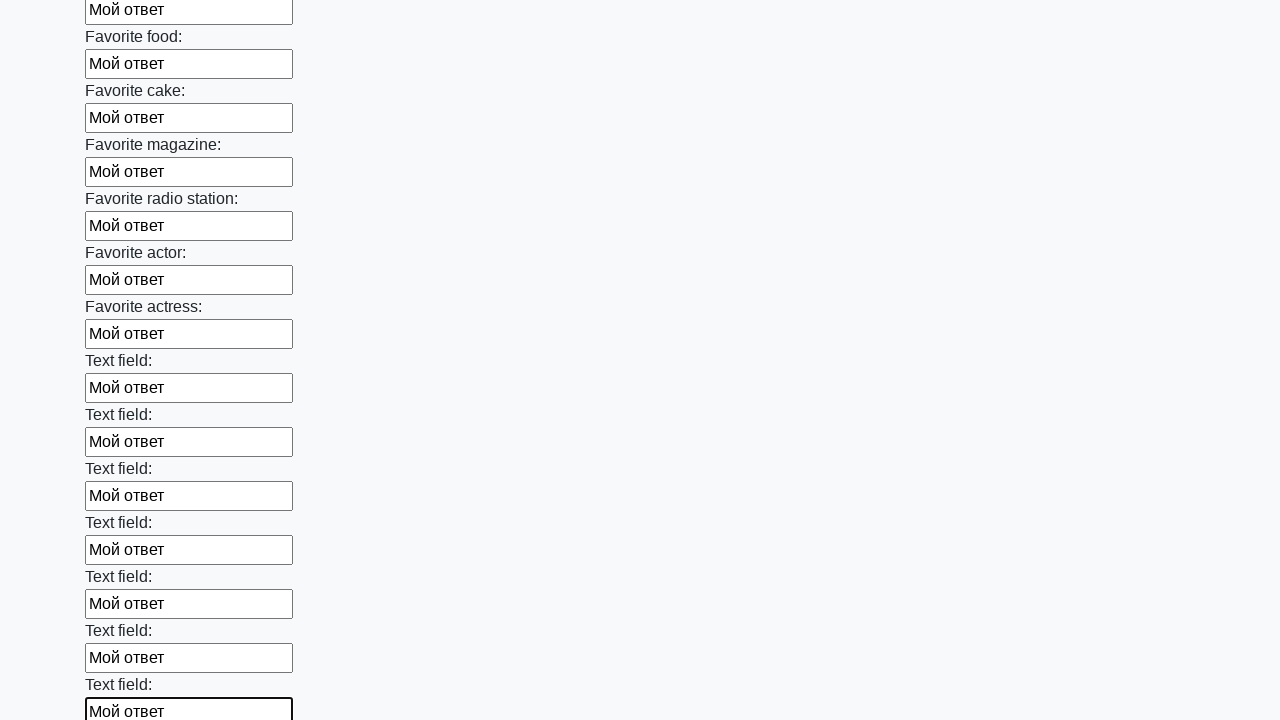

Filled input field with 'Мой ответ' on input >> nth=33
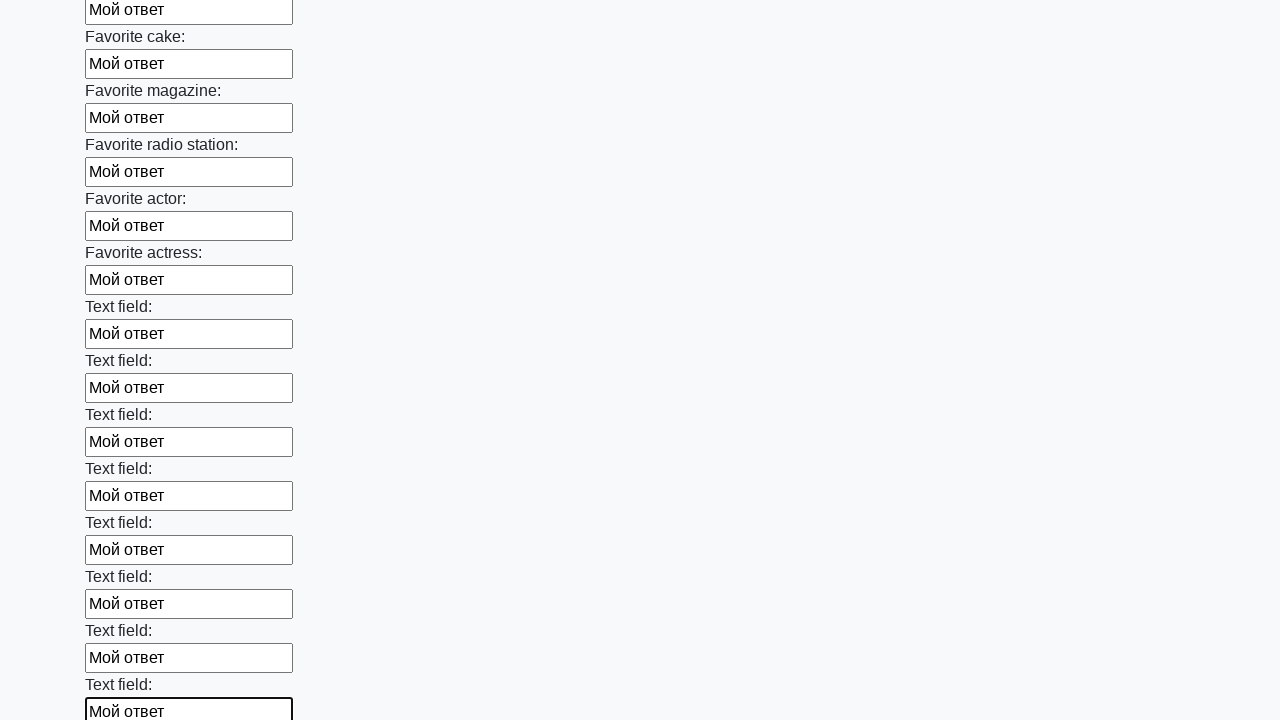

Filled input field with 'Мой ответ' on input >> nth=34
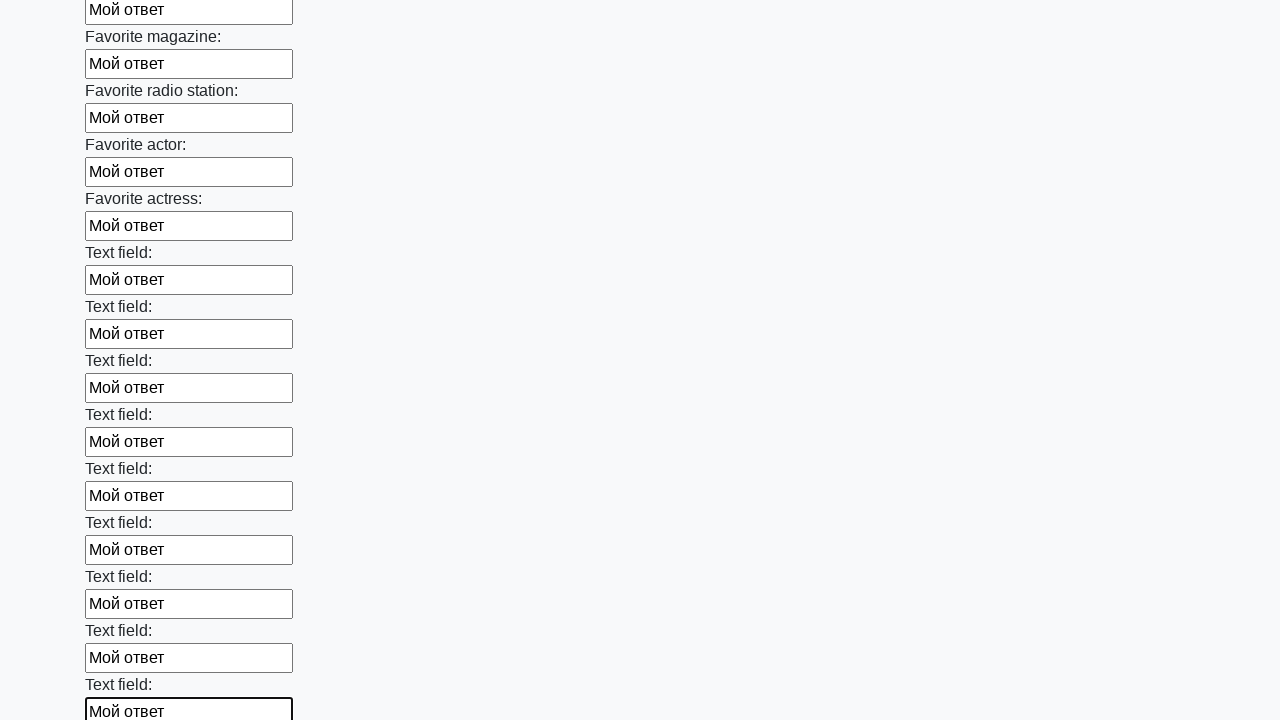

Filled input field with 'Мой ответ' on input >> nth=35
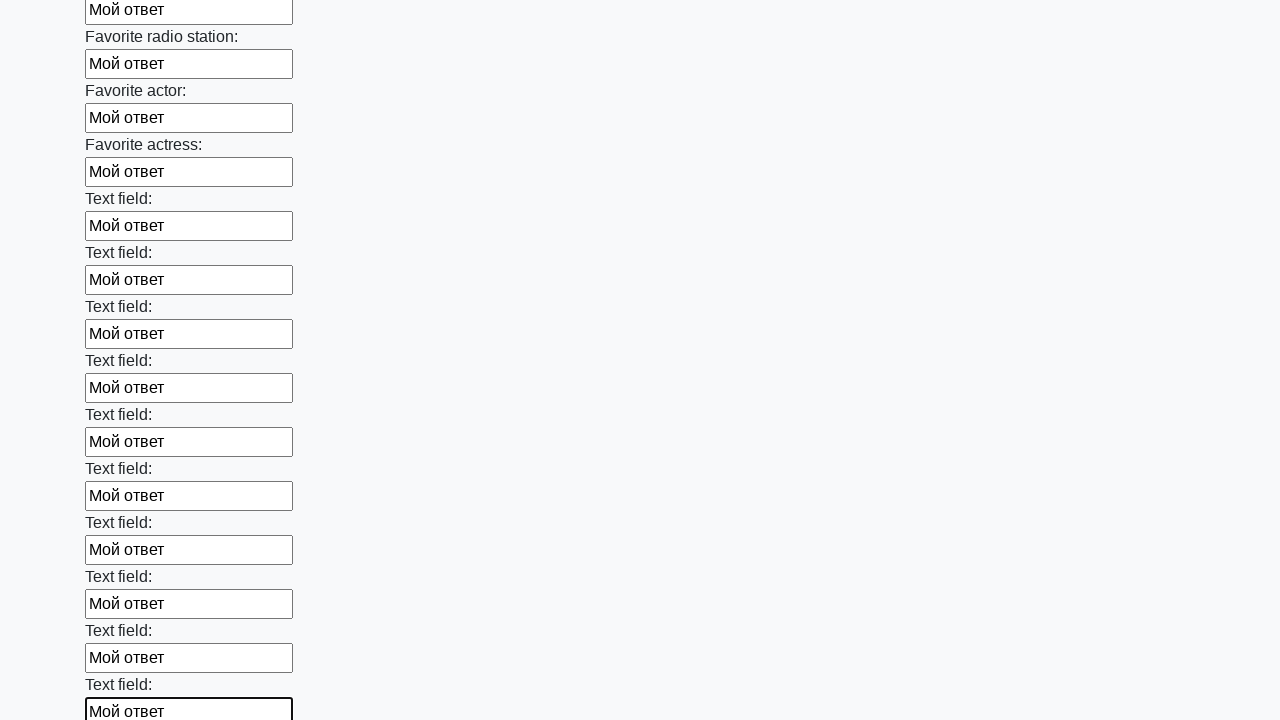

Filled input field with 'Мой ответ' on input >> nth=36
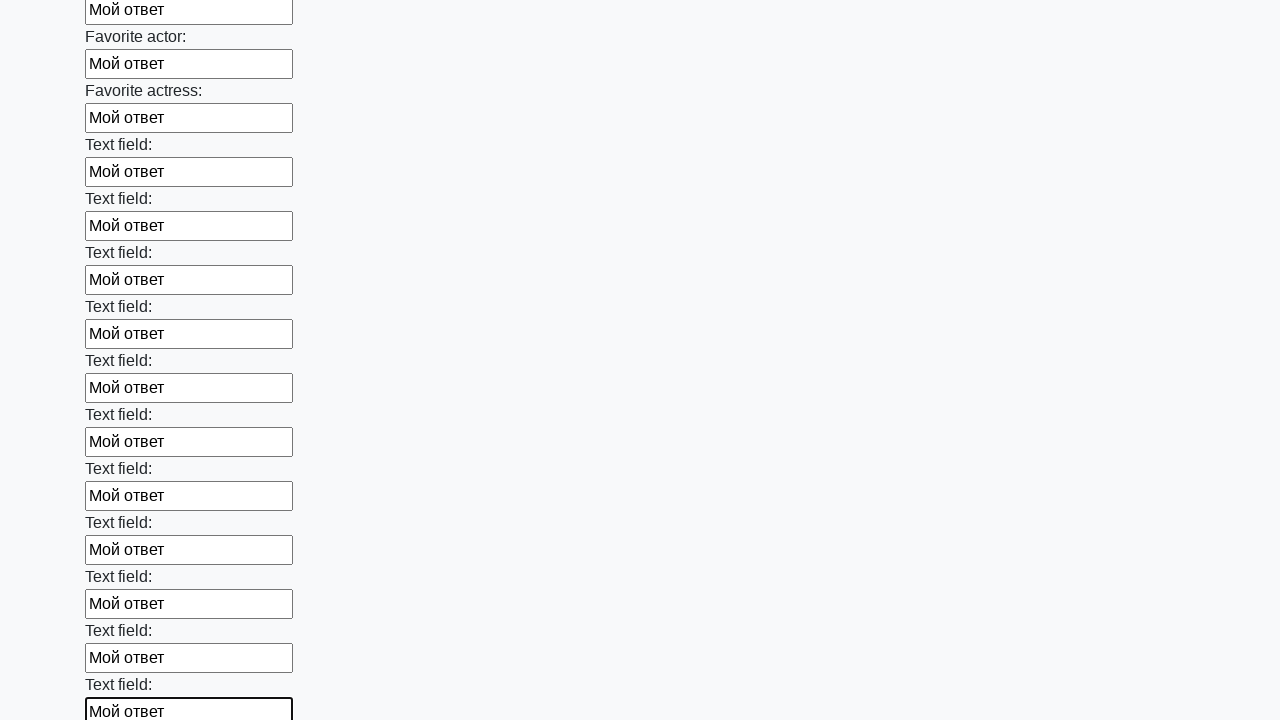

Filled input field with 'Мой ответ' on input >> nth=37
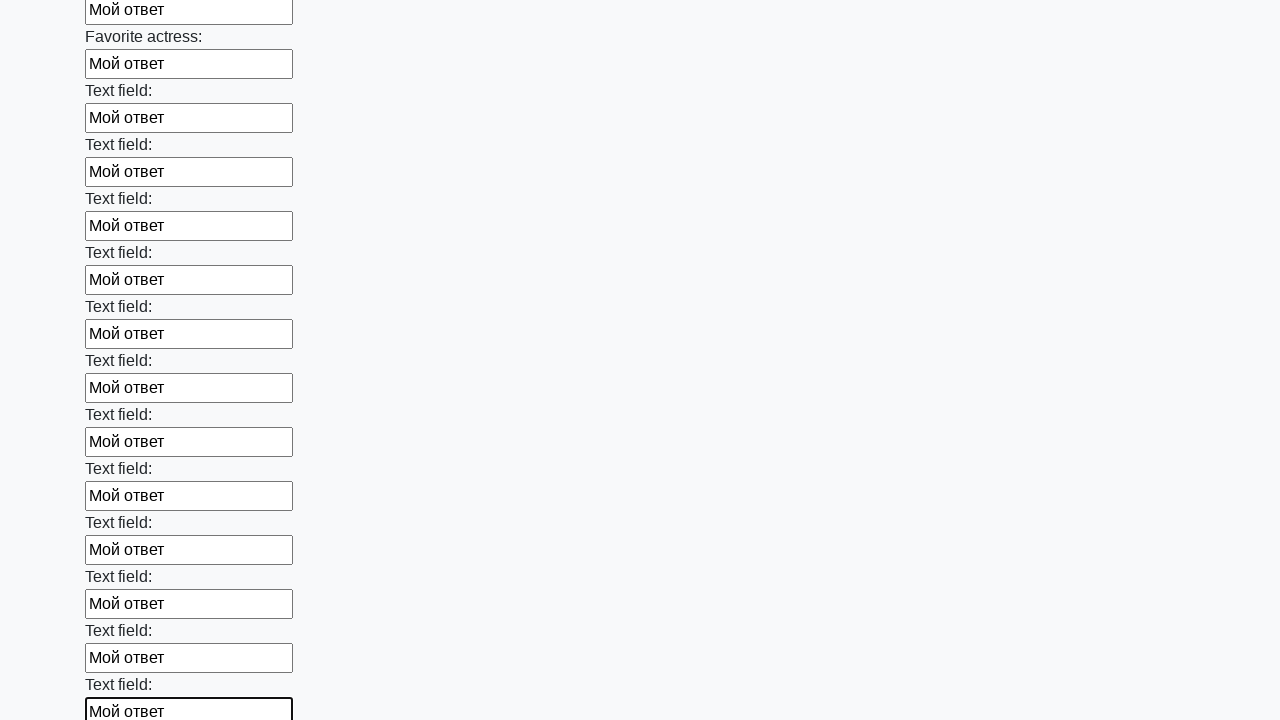

Filled input field with 'Мой ответ' on input >> nth=38
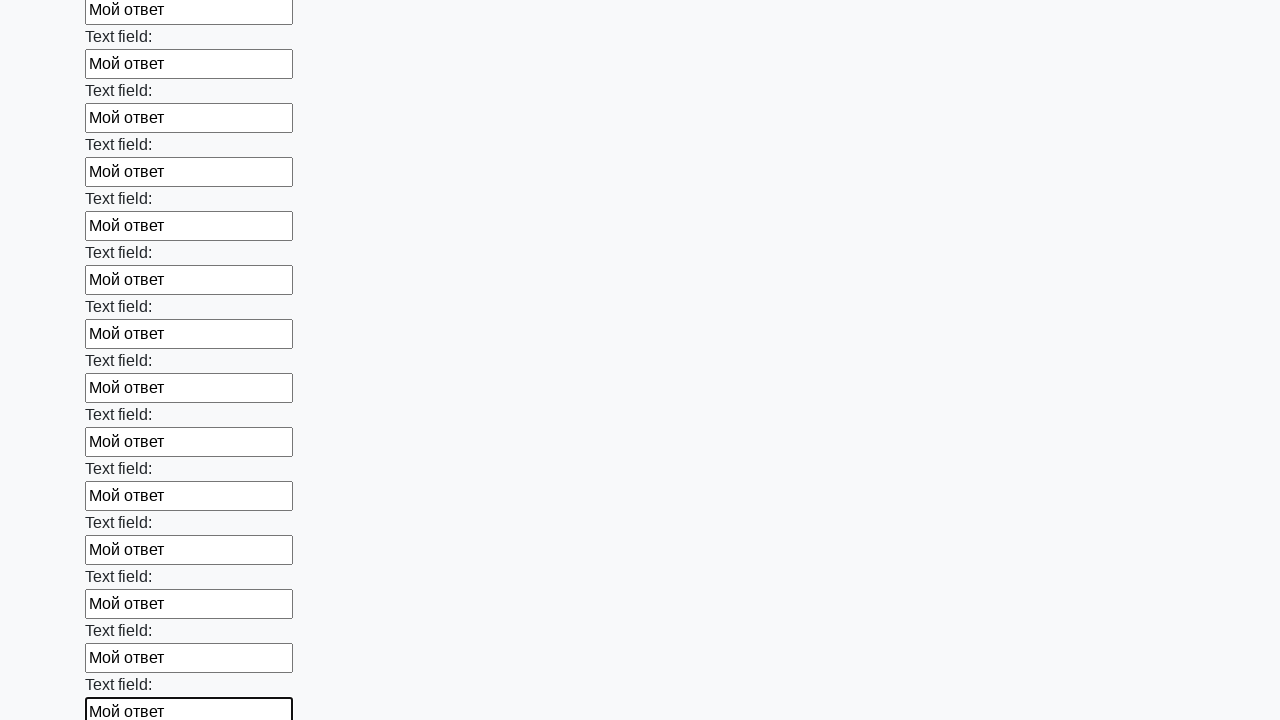

Filled input field with 'Мой ответ' on input >> nth=39
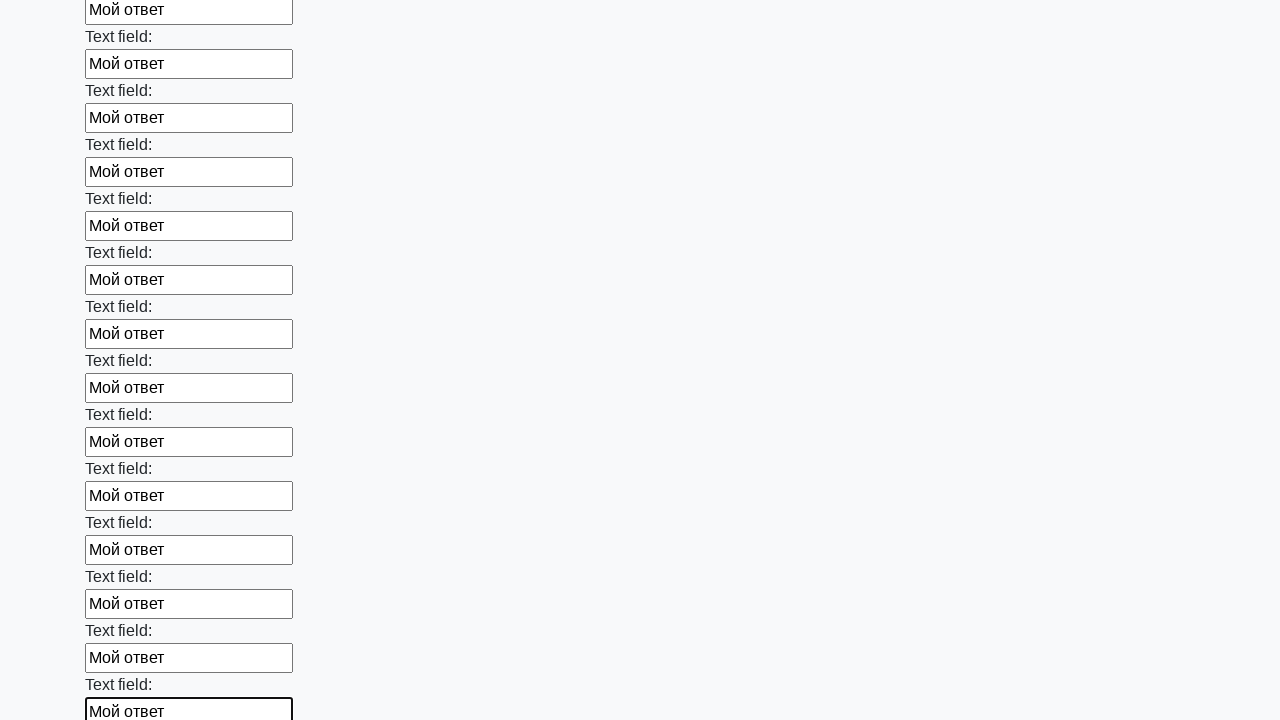

Filled input field with 'Мой ответ' on input >> nth=40
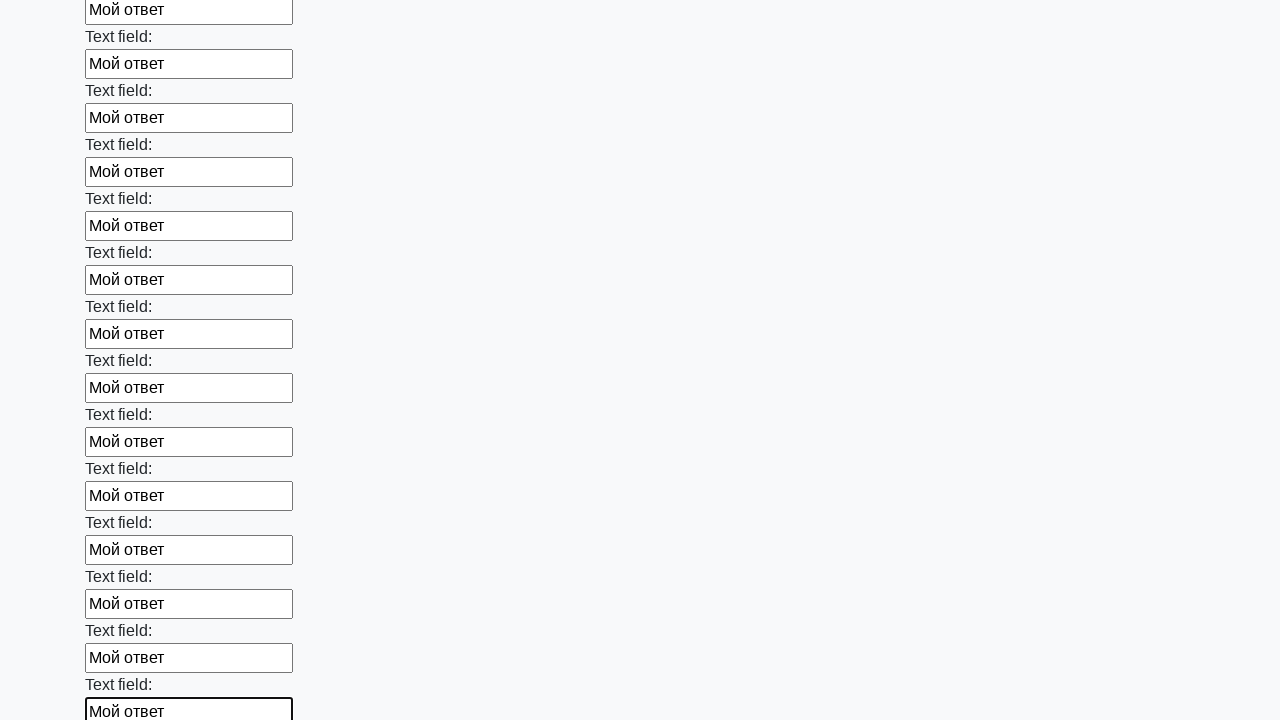

Filled input field with 'Мой ответ' on input >> nth=41
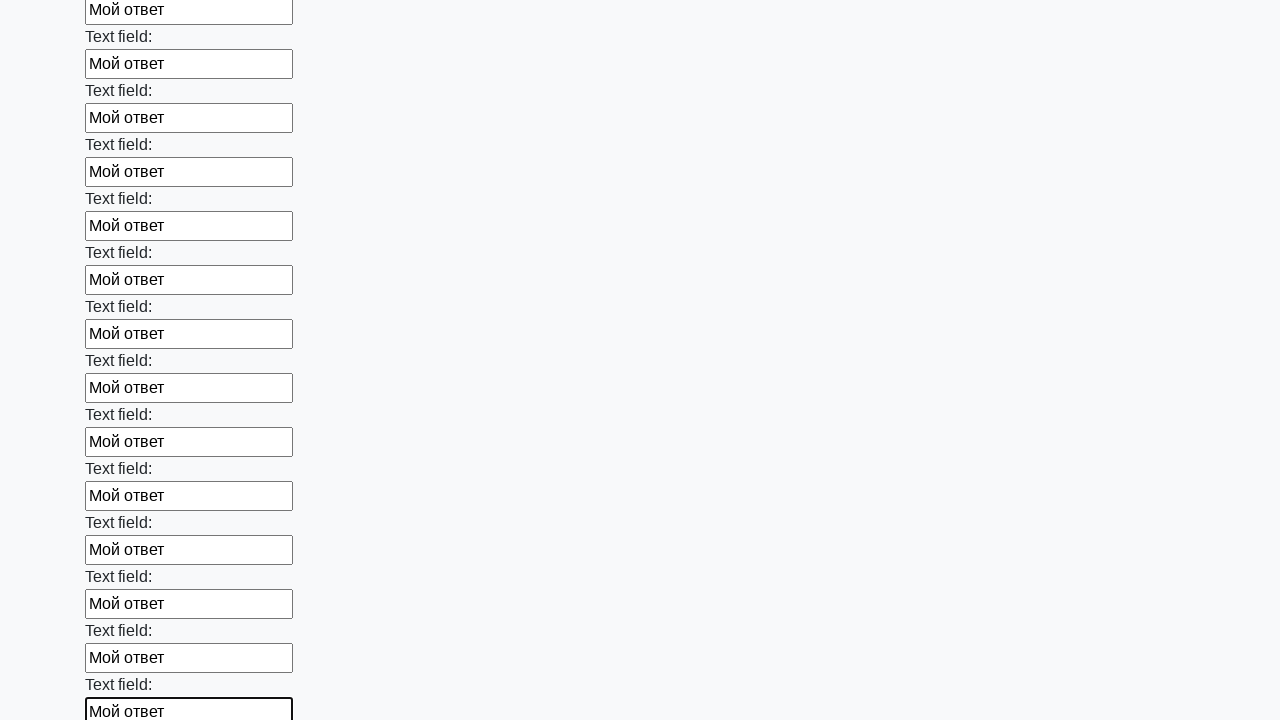

Filled input field with 'Мой ответ' on input >> nth=42
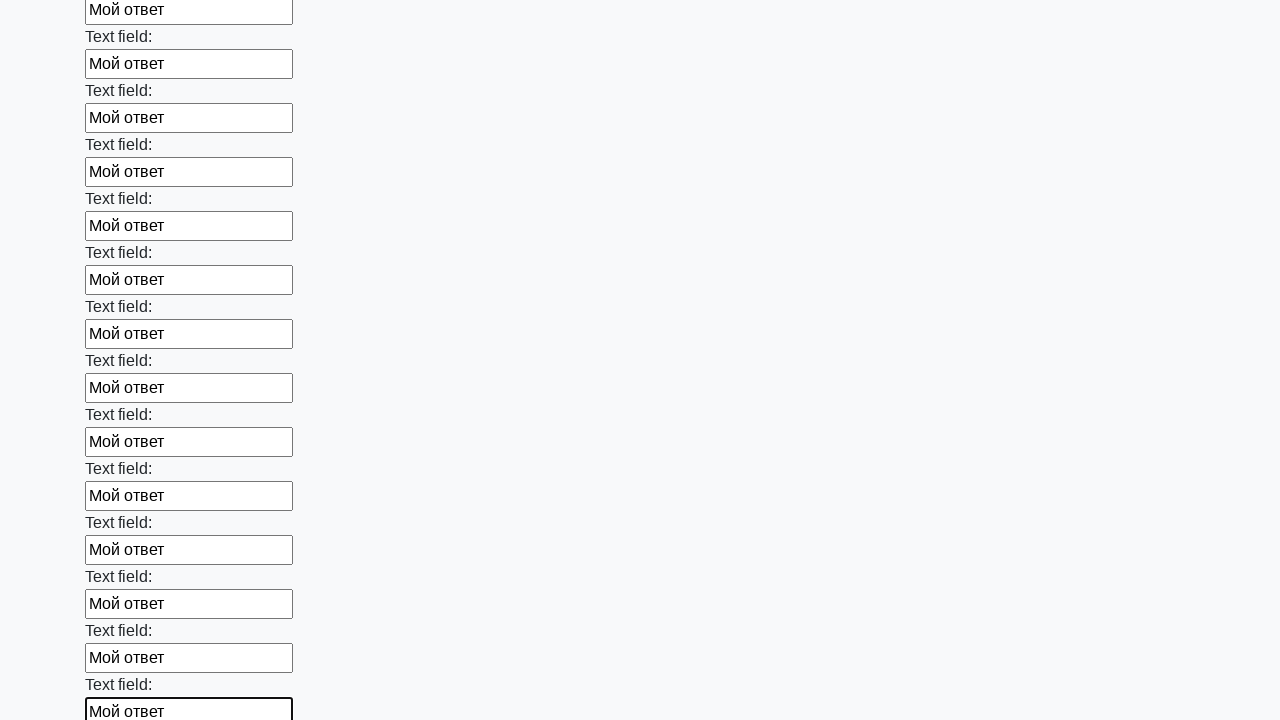

Filled input field with 'Мой ответ' on input >> nth=43
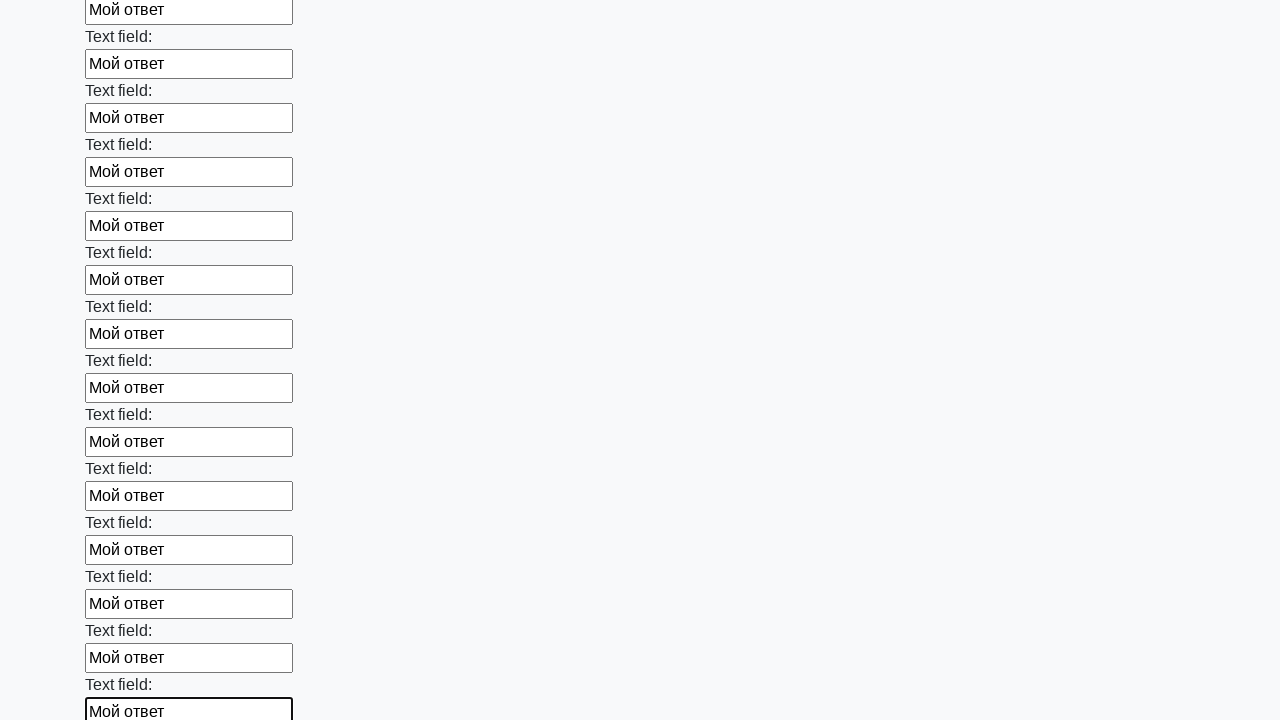

Filled input field with 'Мой ответ' on input >> nth=44
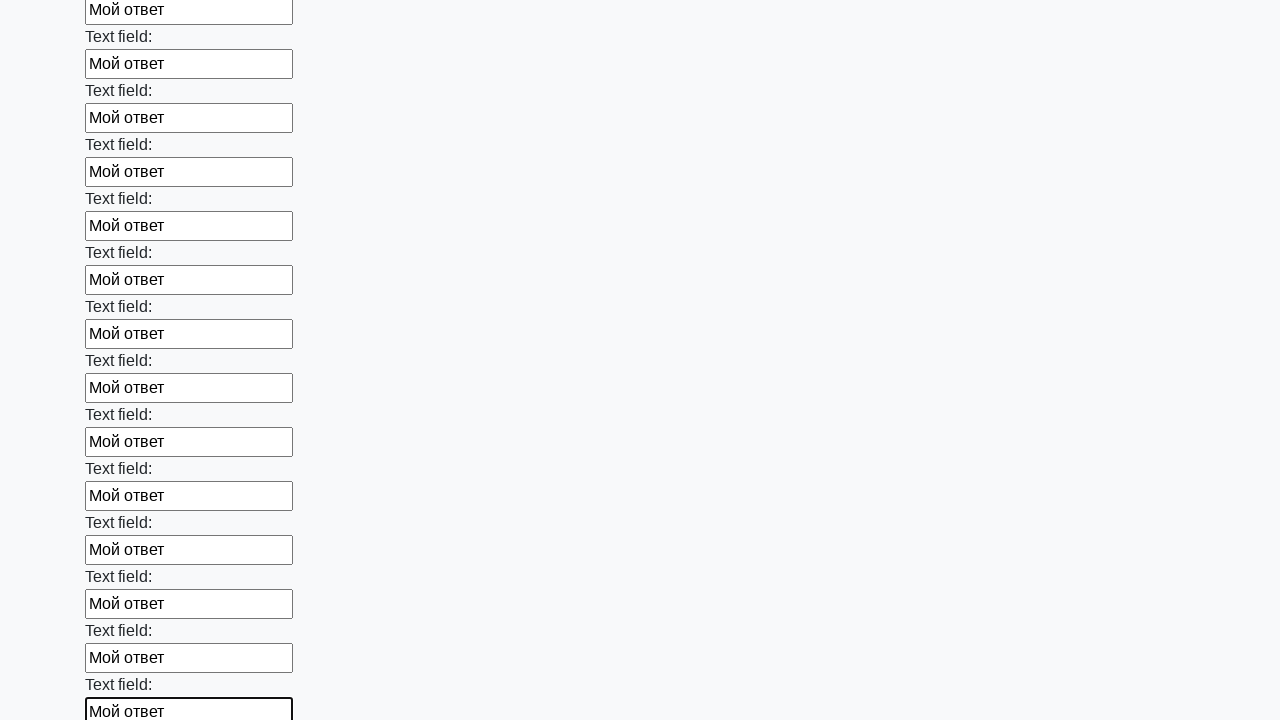

Filled input field with 'Мой ответ' on input >> nth=45
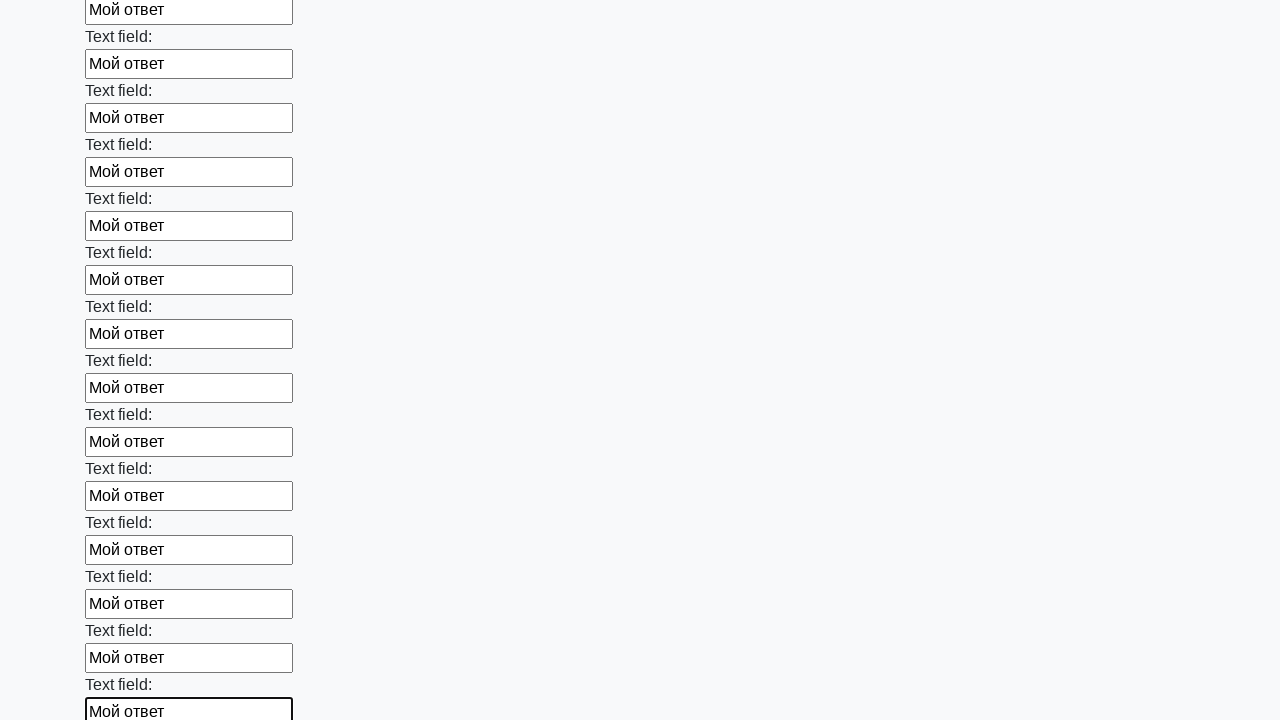

Filled input field with 'Мой ответ' on input >> nth=46
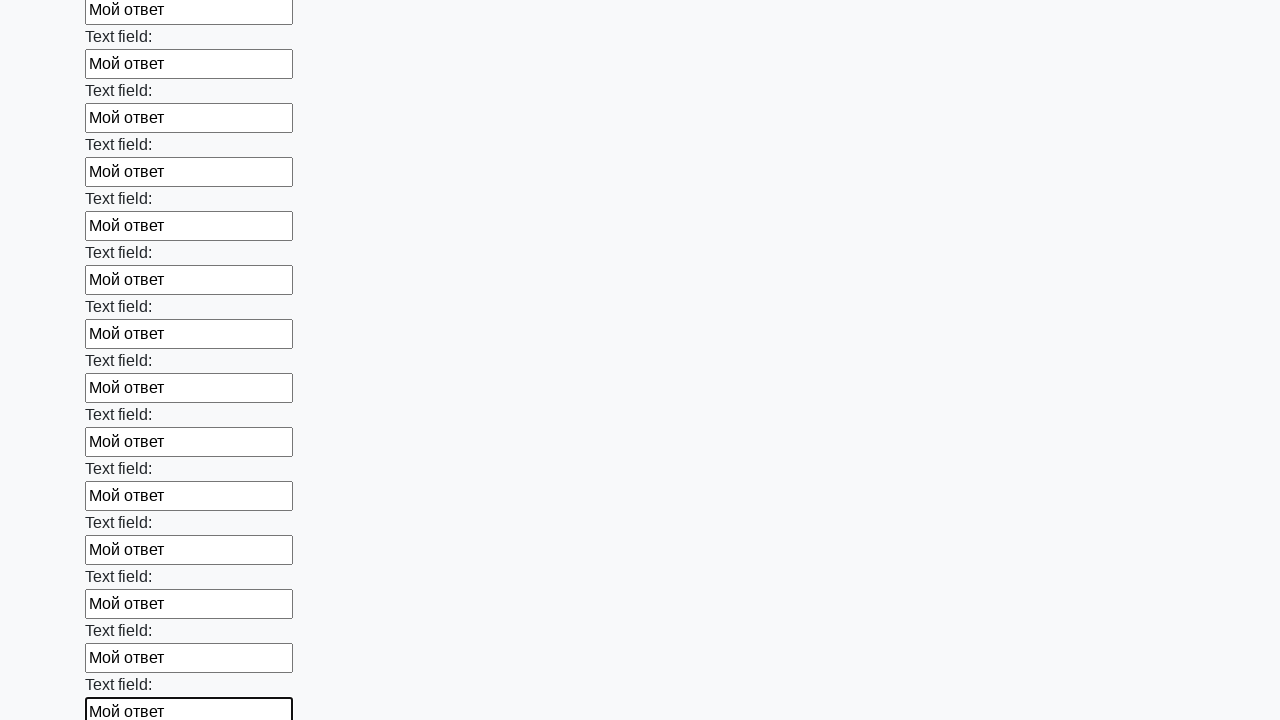

Filled input field with 'Мой ответ' on input >> nth=47
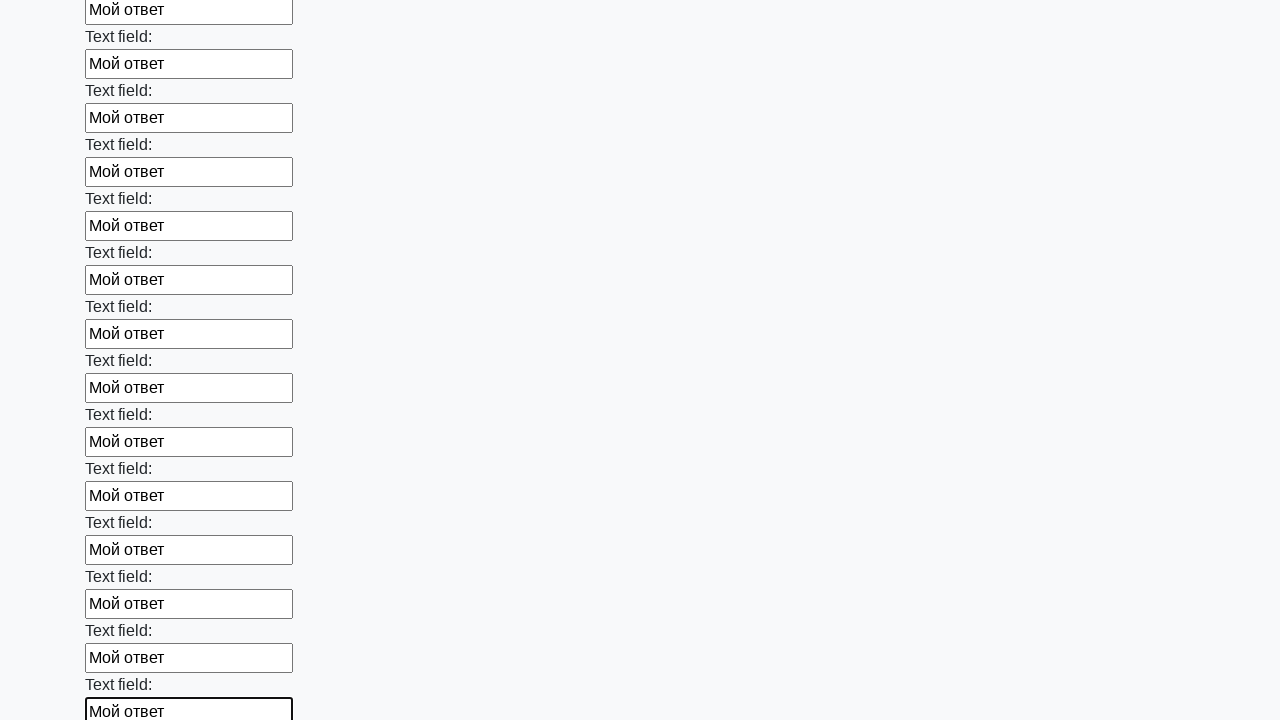

Filled input field with 'Мой ответ' on input >> nth=48
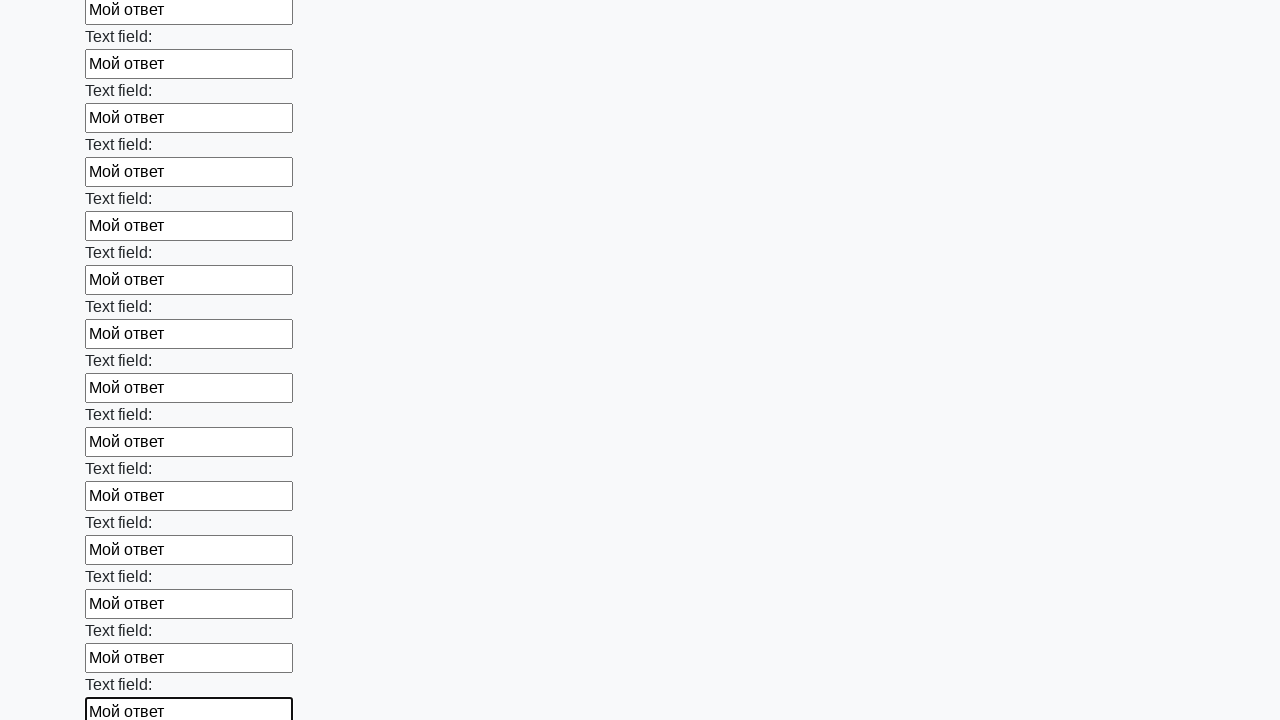

Filled input field with 'Мой ответ' on input >> nth=49
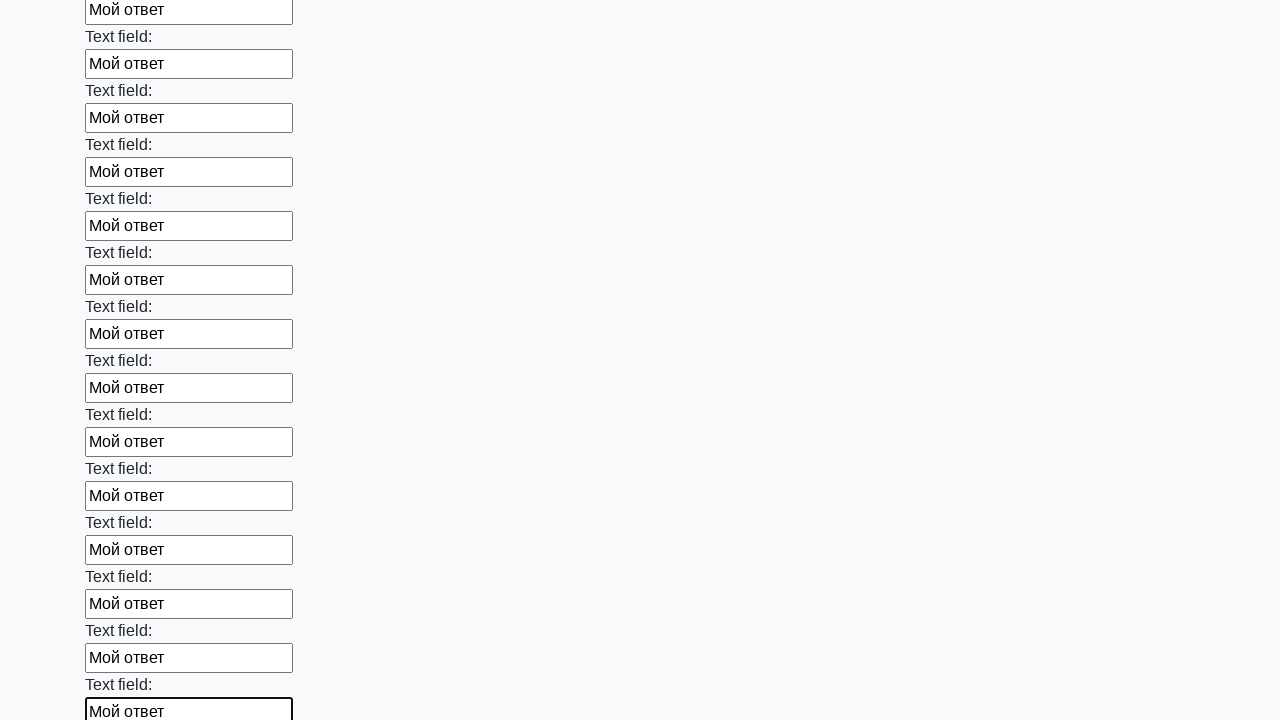

Filled input field with 'Мой ответ' on input >> nth=50
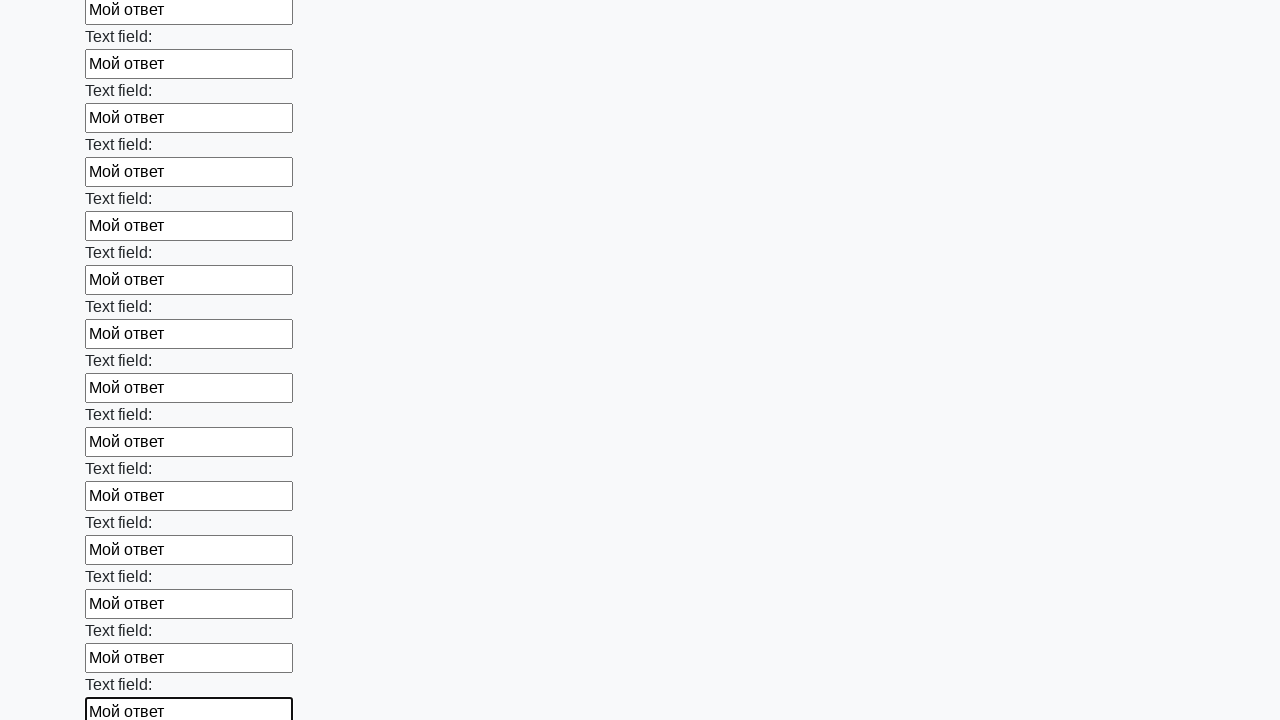

Filled input field with 'Мой ответ' on input >> nth=51
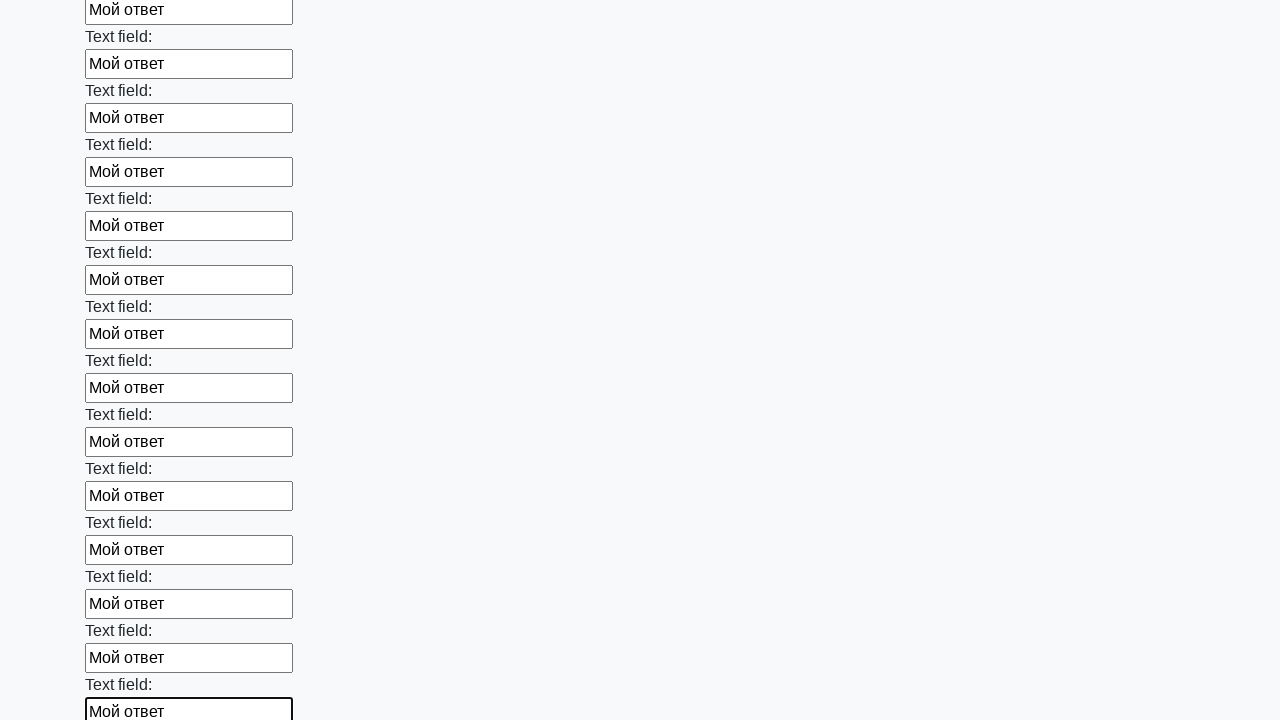

Filled input field with 'Мой ответ' on input >> nth=52
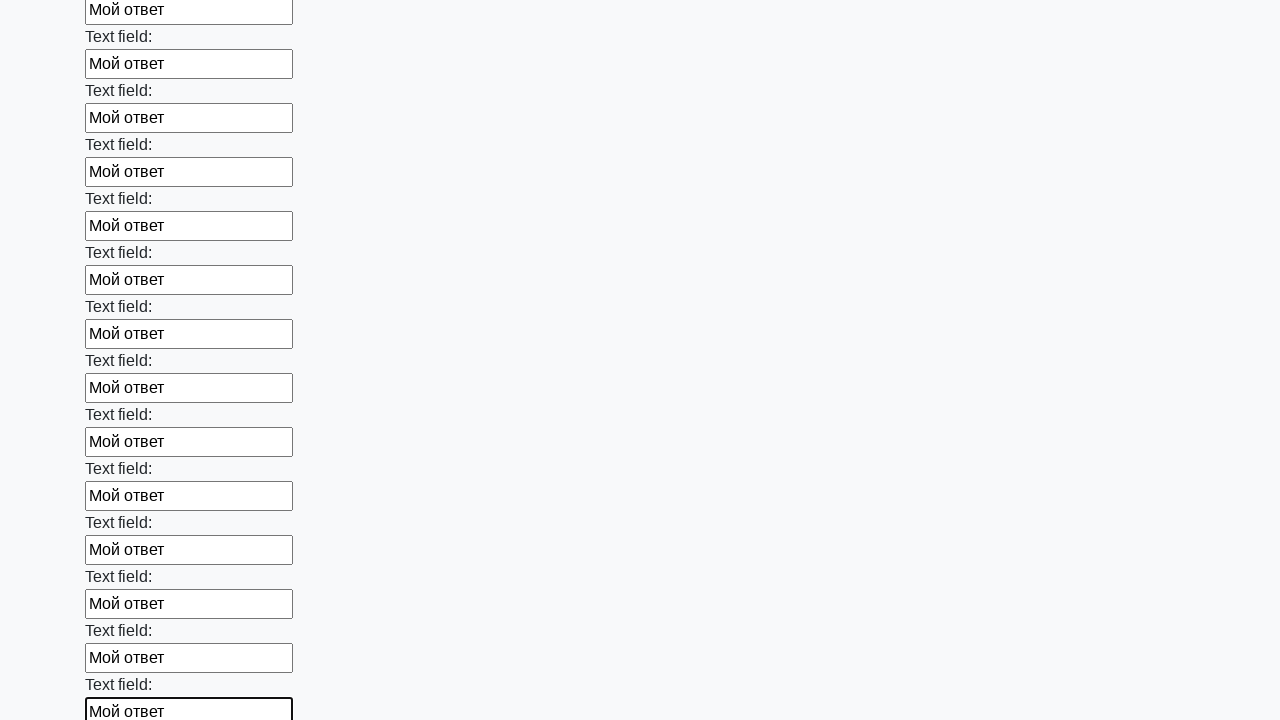

Filled input field with 'Мой ответ' on input >> nth=53
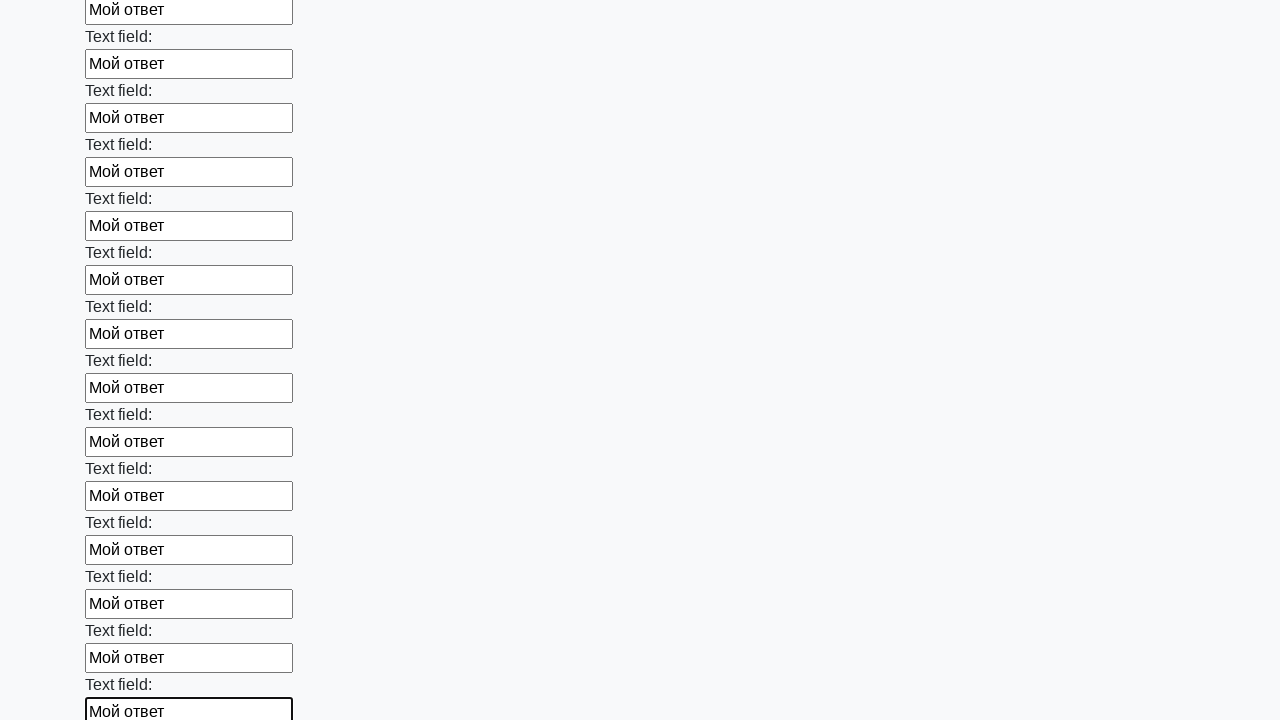

Filled input field with 'Мой ответ' on input >> nth=54
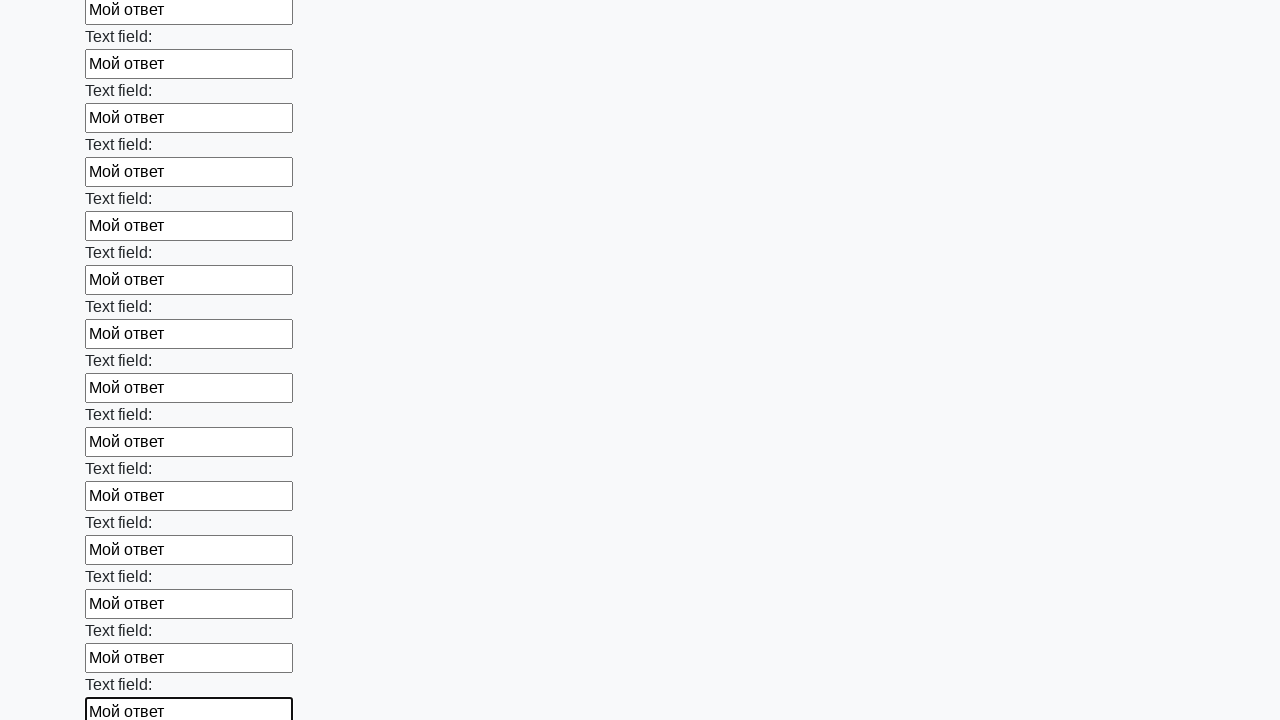

Filled input field with 'Мой ответ' on input >> nth=55
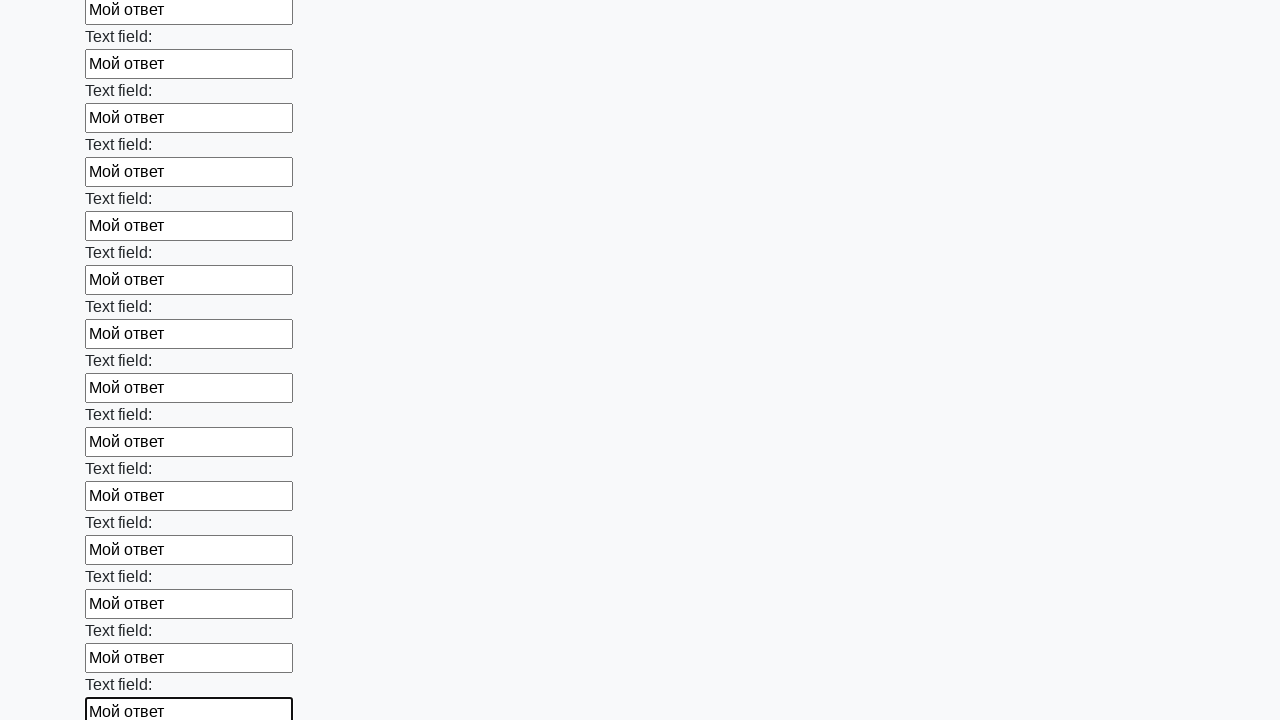

Filled input field with 'Мой ответ' on input >> nth=56
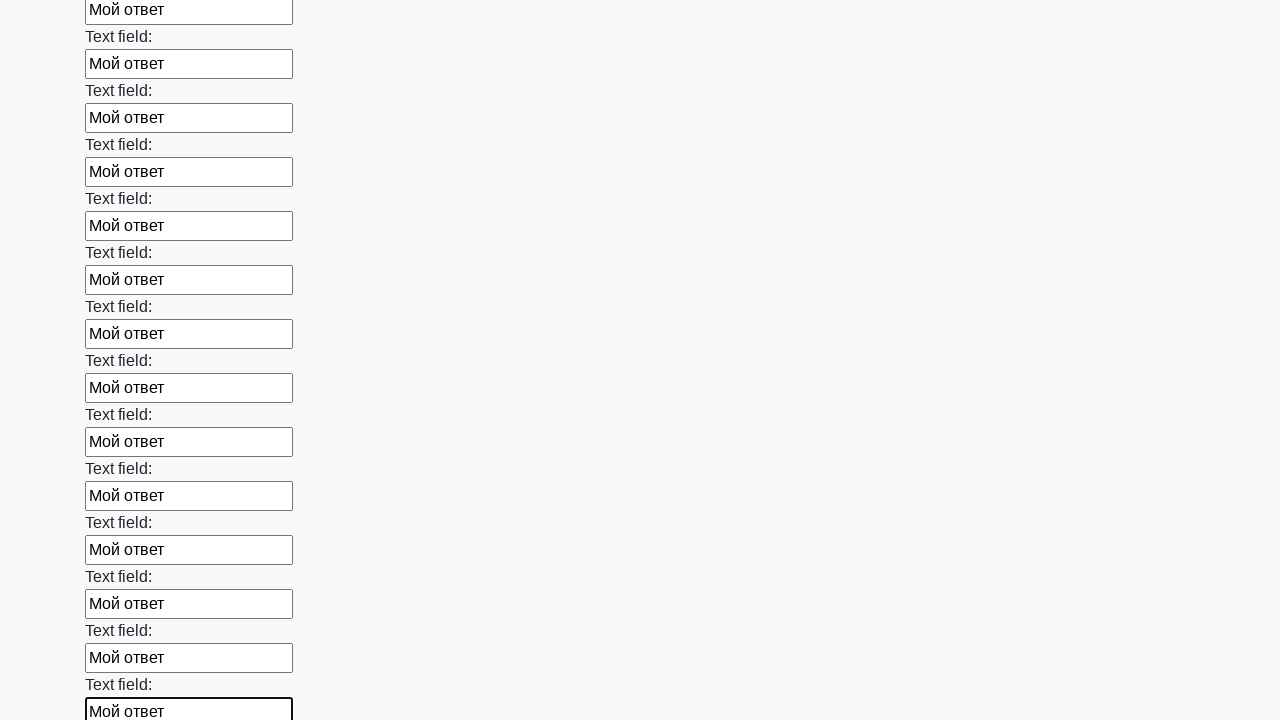

Filled input field with 'Мой ответ' on input >> nth=57
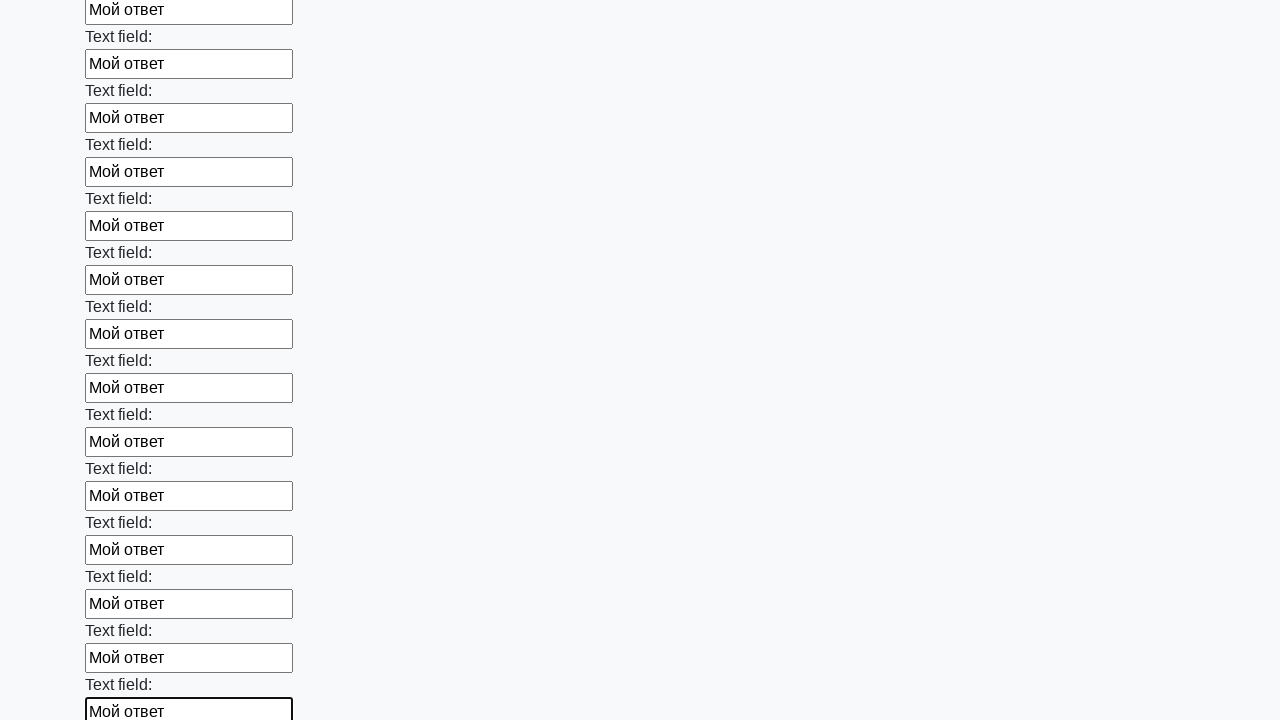

Filled input field with 'Мой ответ' on input >> nth=58
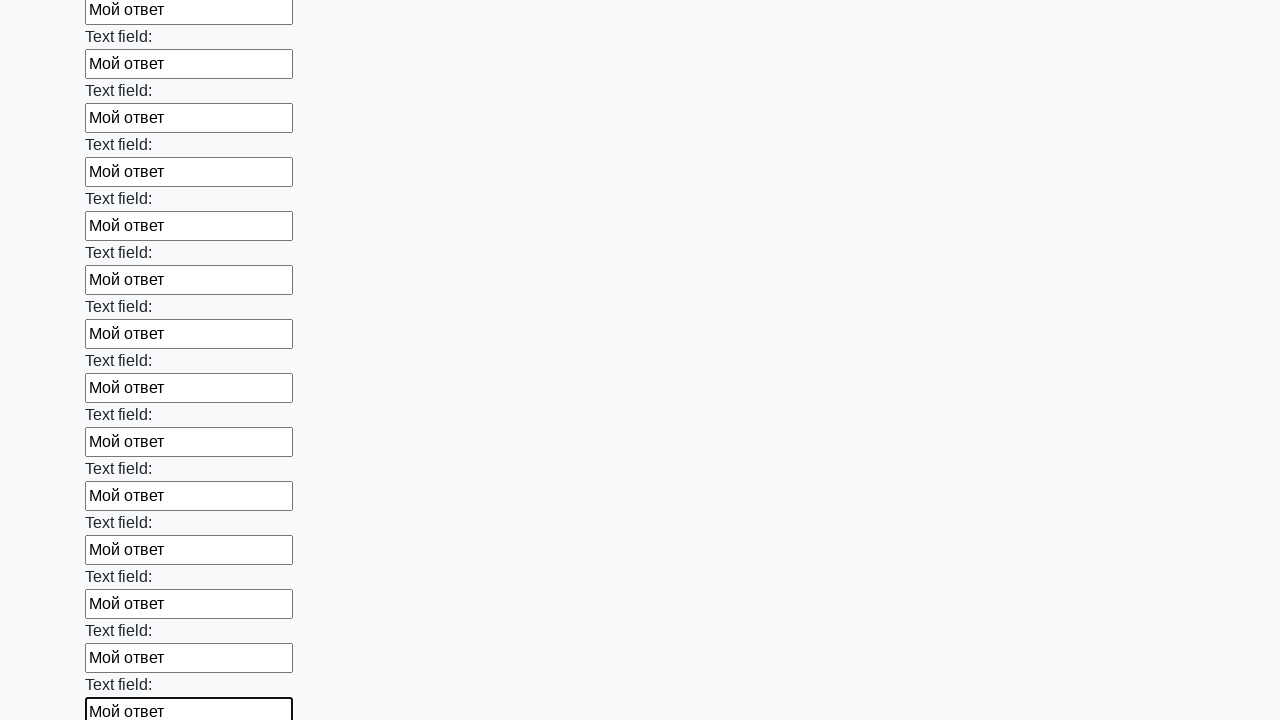

Filled input field with 'Мой ответ' on input >> nth=59
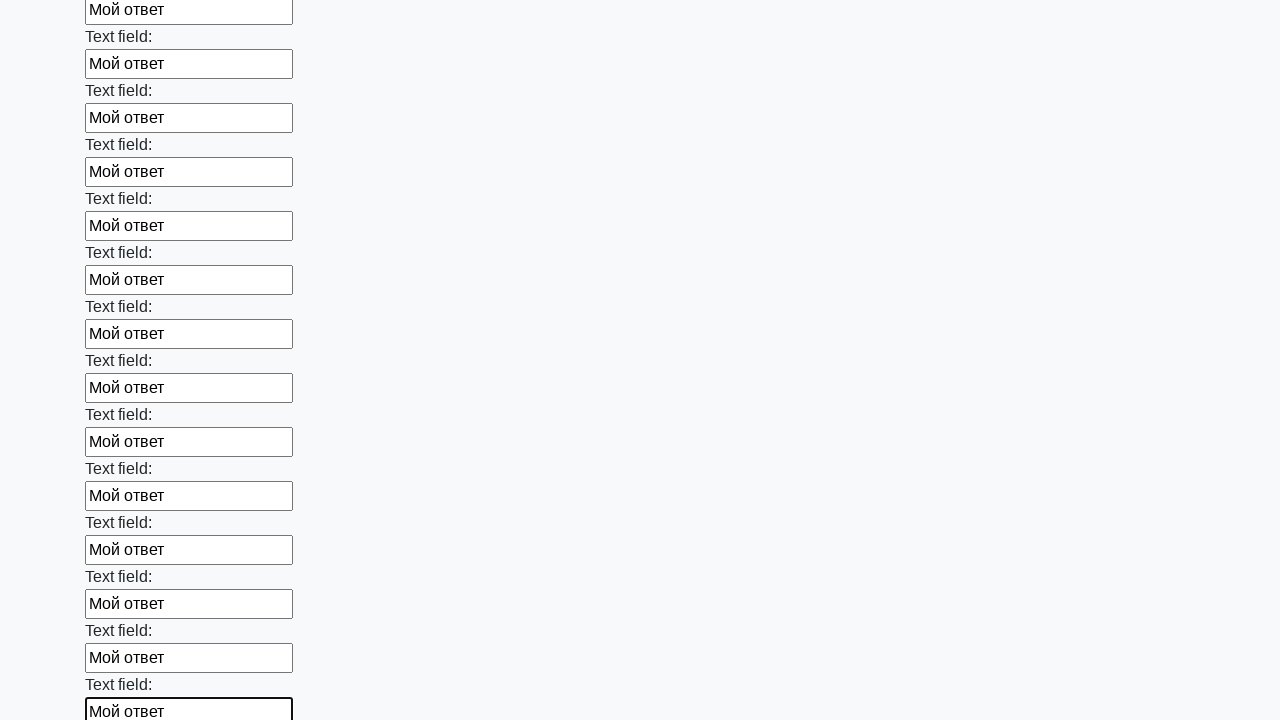

Filled input field with 'Мой ответ' on input >> nth=60
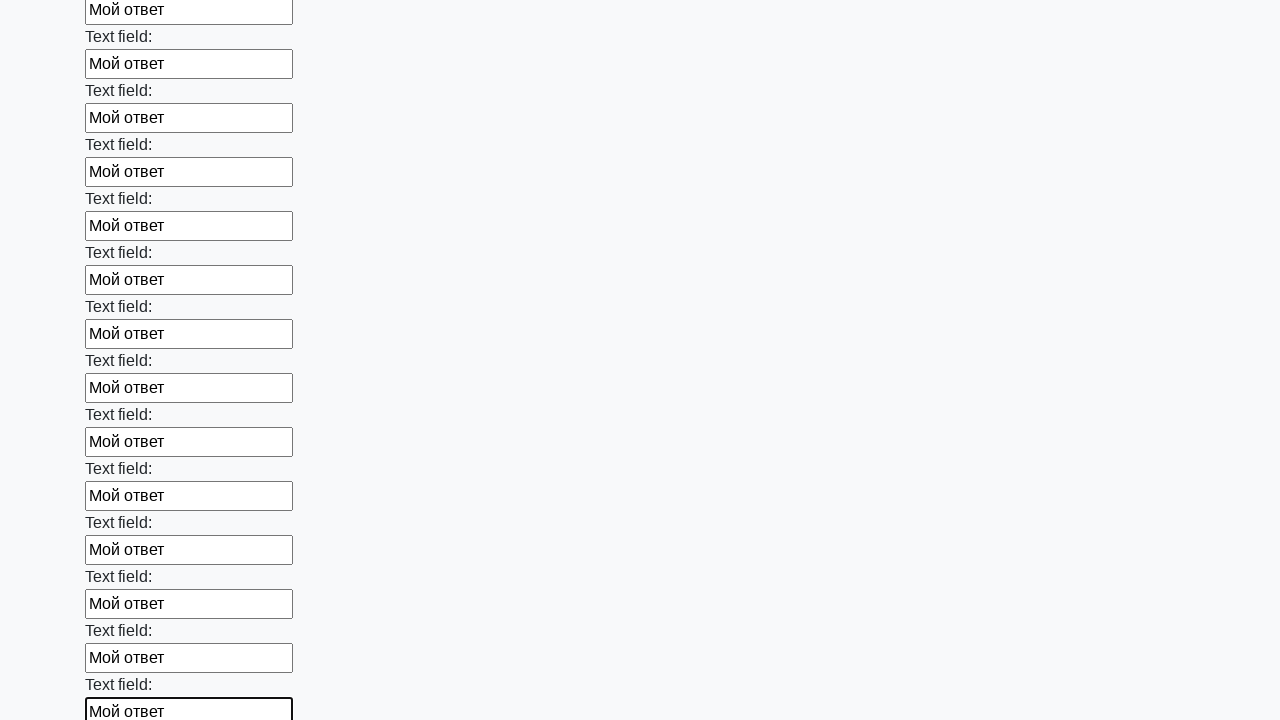

Filled input field with 'Мой ответ' on input >> nth=61
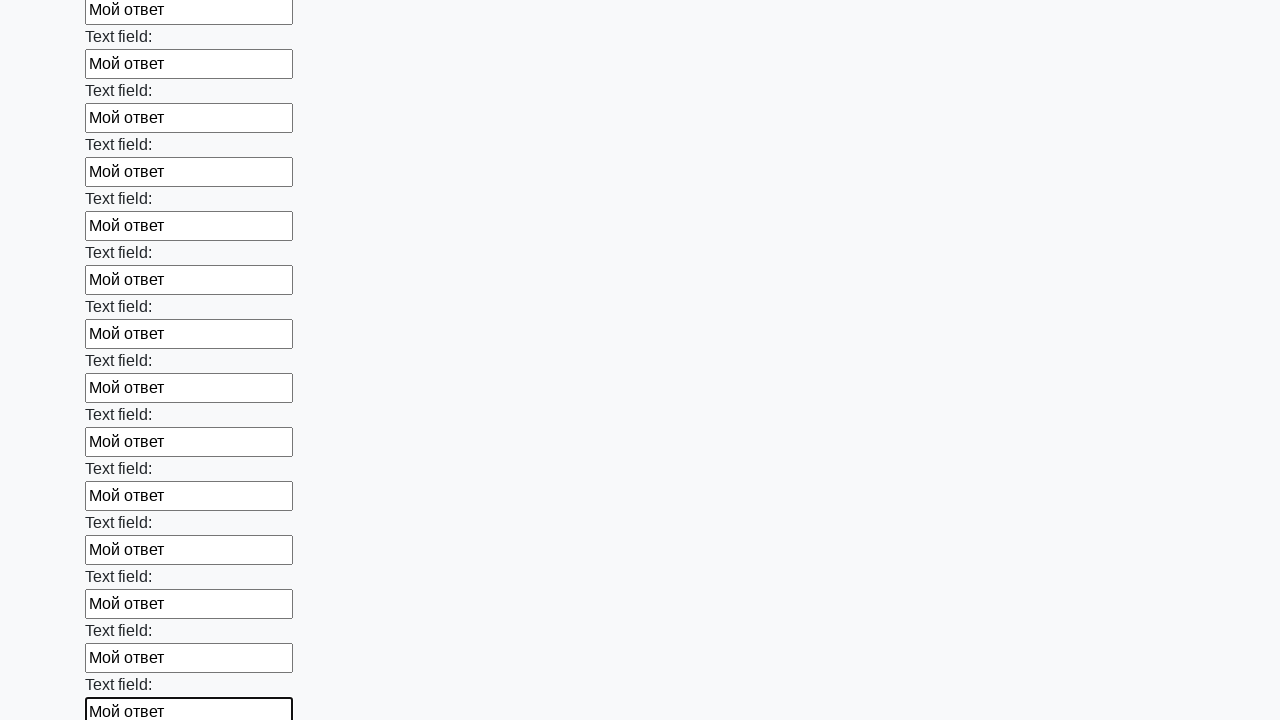

Filled input field with 'Мой ответ' on input >> nth=62
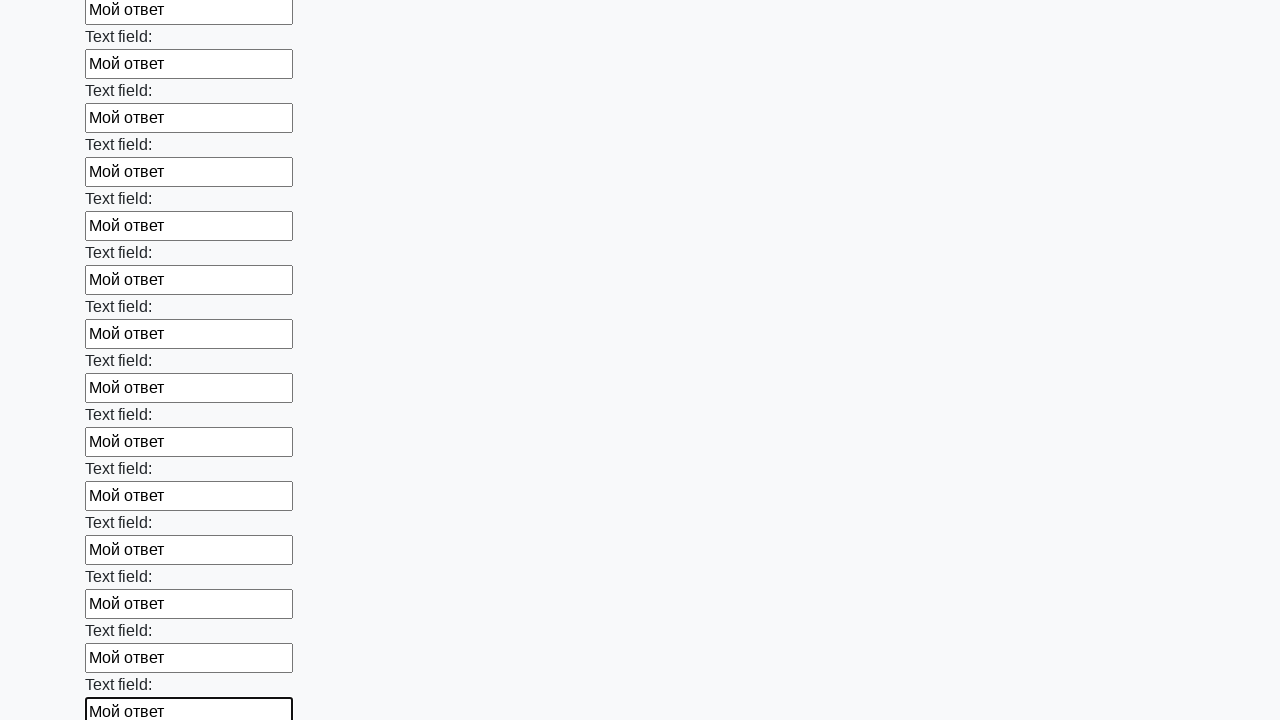

Filled input field with 'Мой ответ' on input >> nth=63
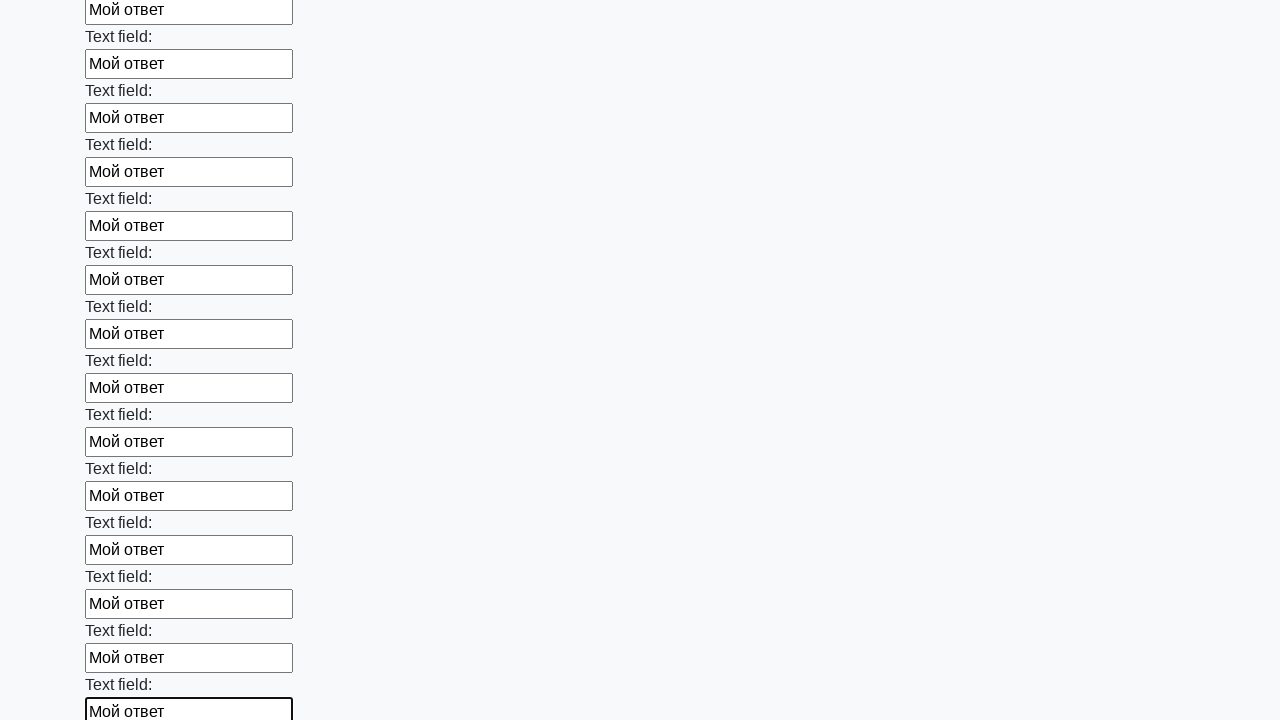

Filled input field with 'Мой ответ' on input >> nth=64
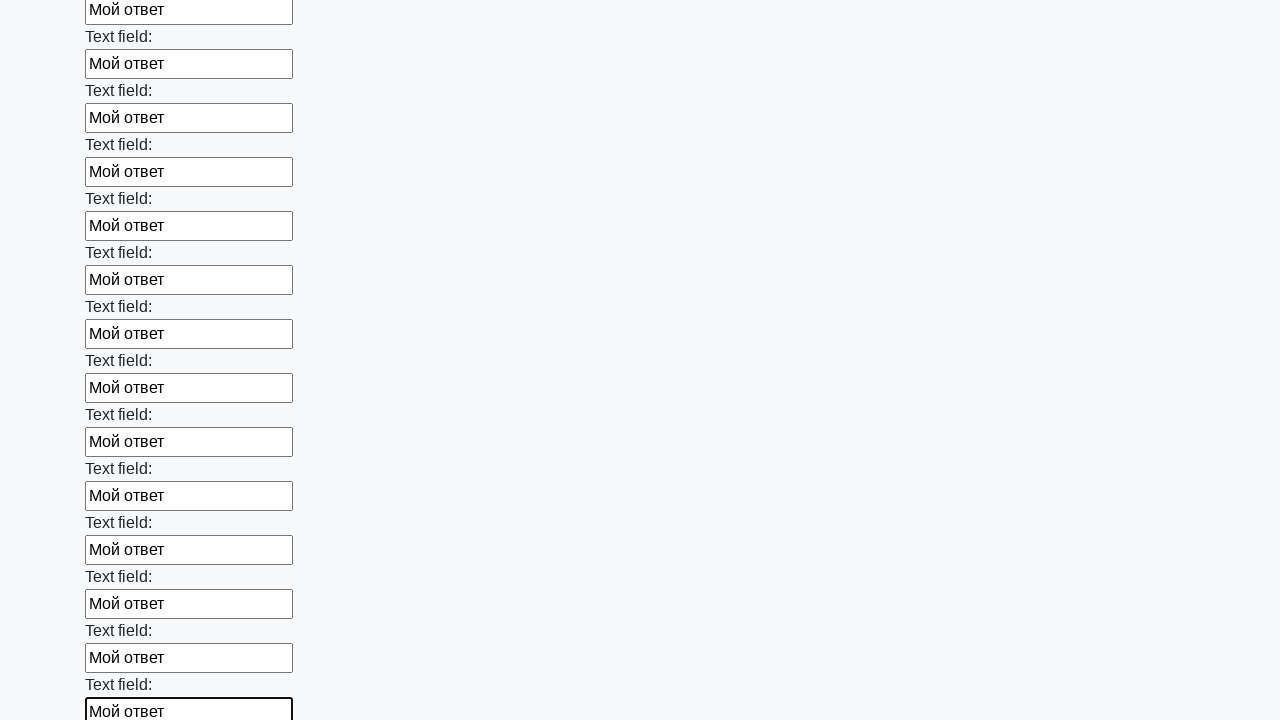

Filled input field with 'Мой ответ' on input >> nth=65
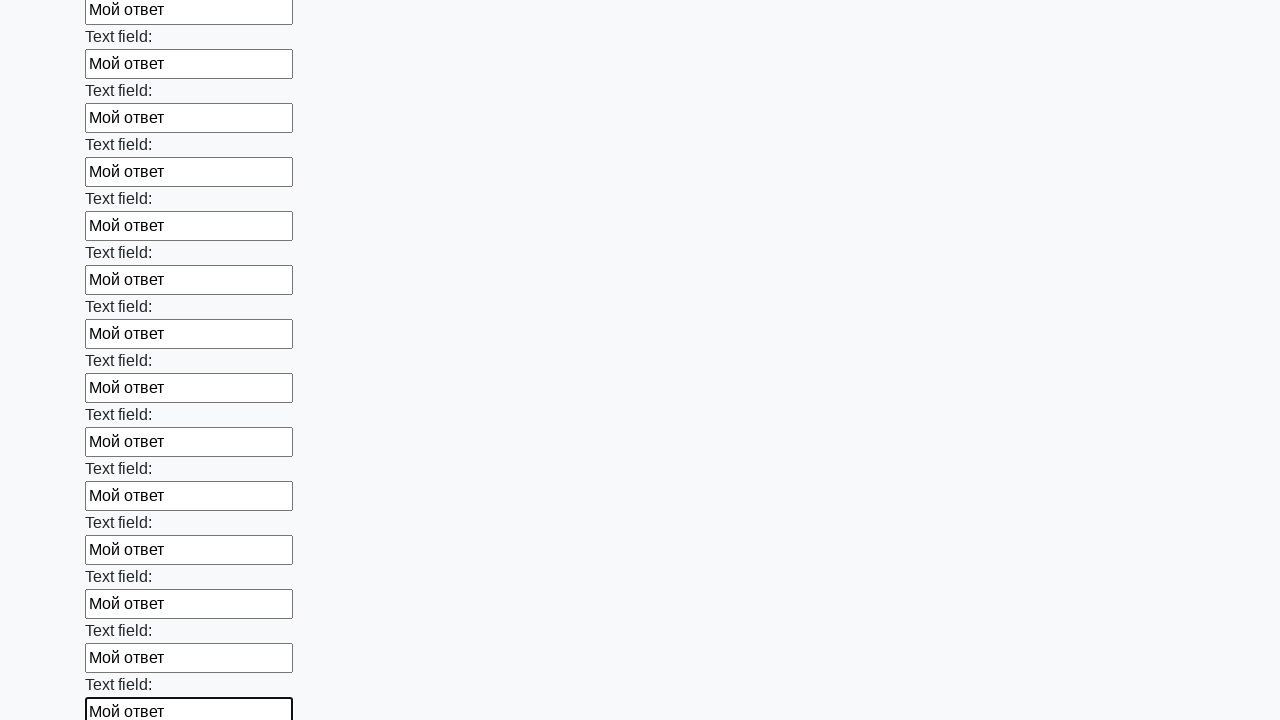

Filled input field with 'Мой ответ' on input >> nth=66
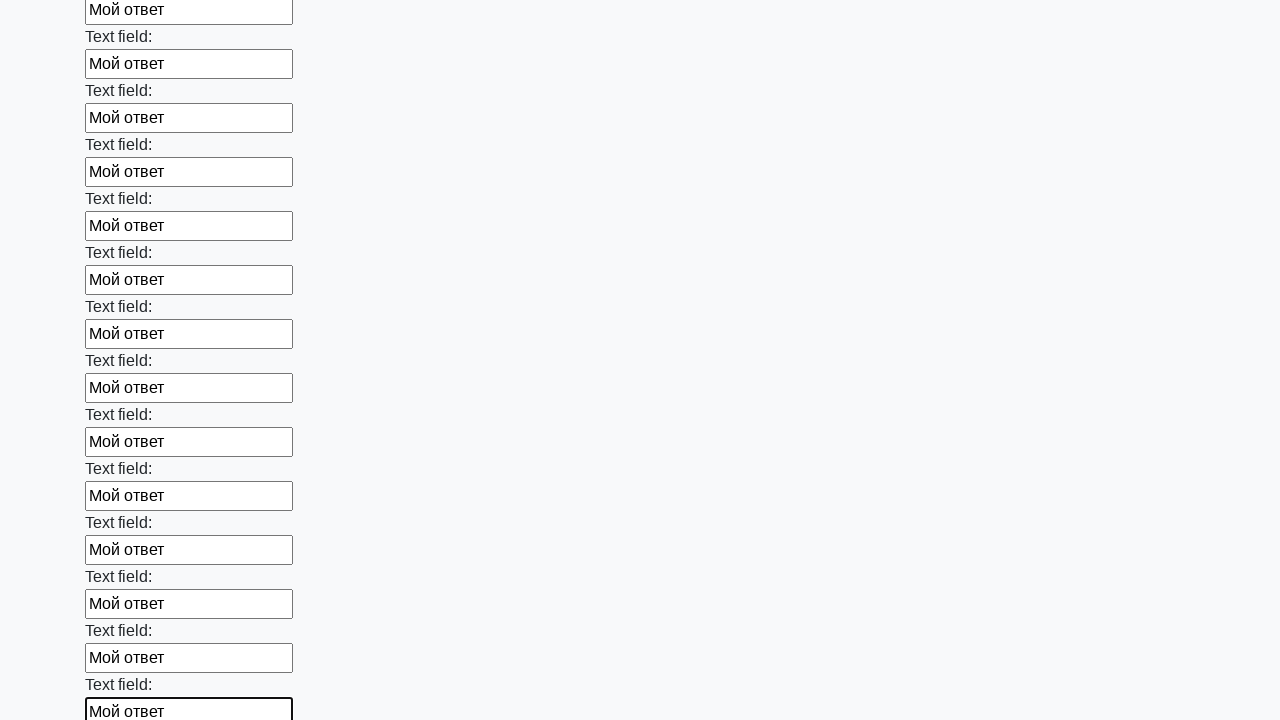

Filled input field with 'Мой ответ' on input >> nth=67
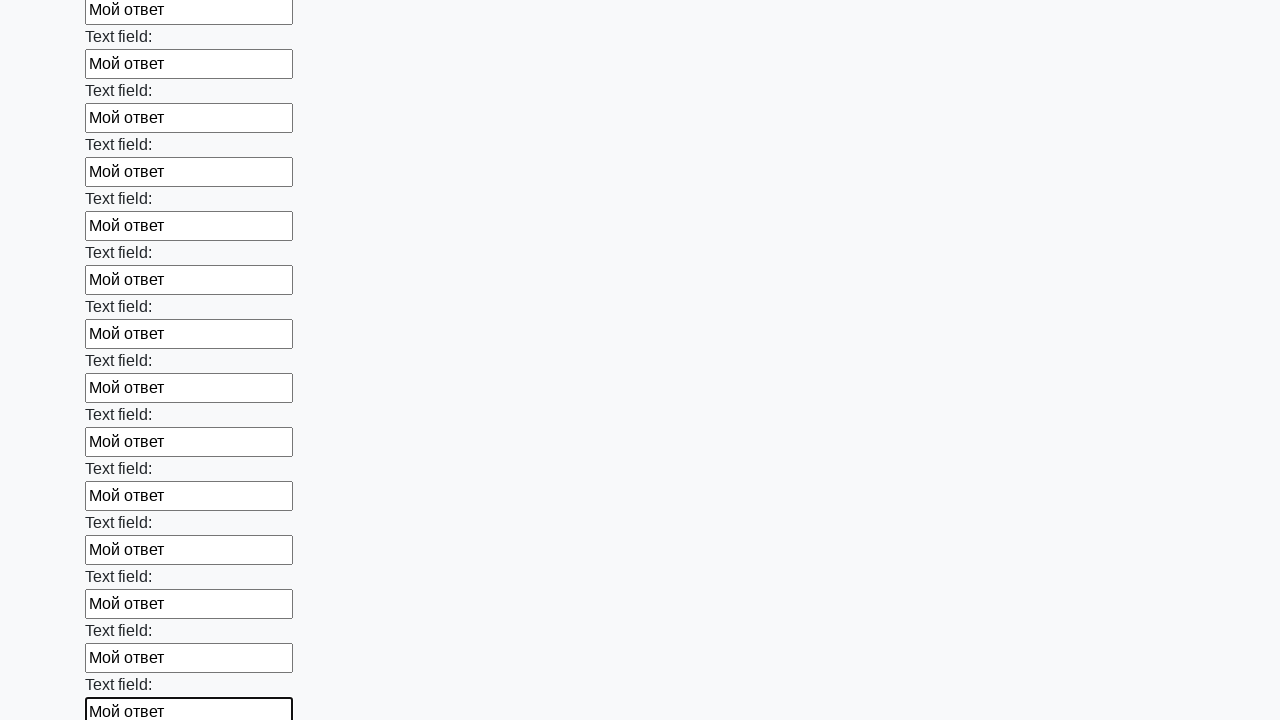

Filled input field with 'Мой ответ' on input >> nth=68
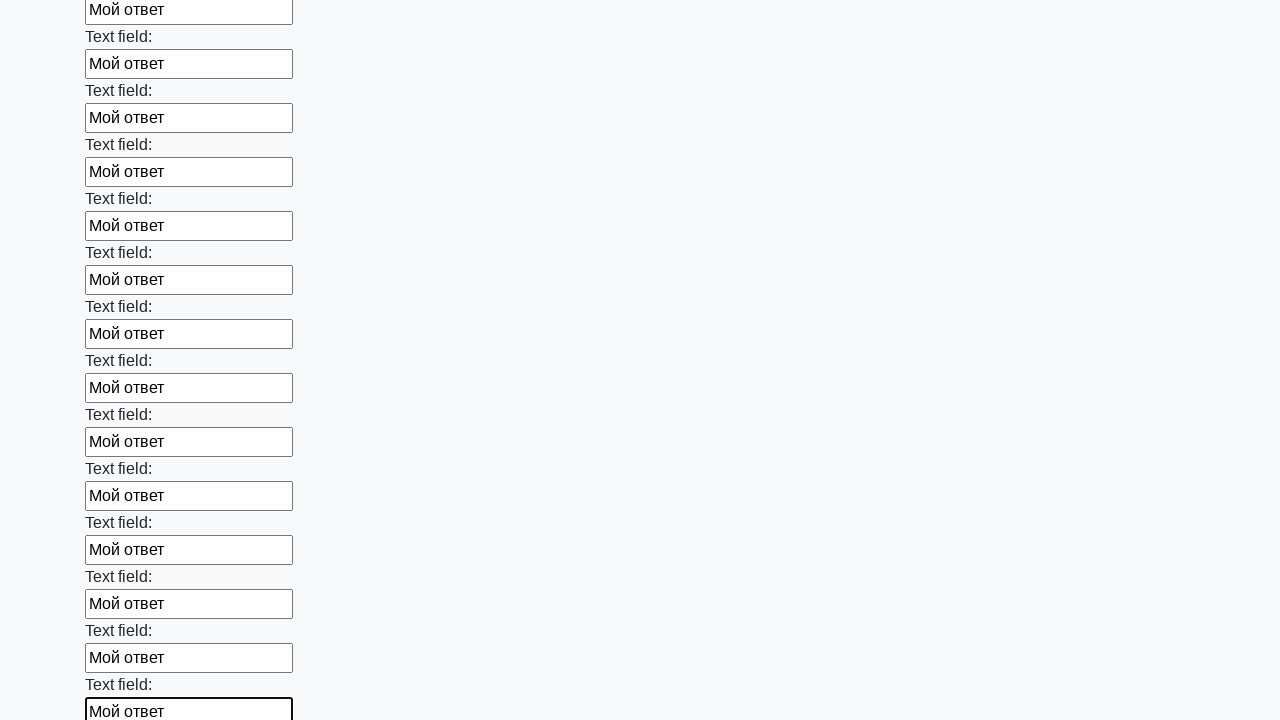

Filled input field with 'Мой ответ' on input >> nth=69
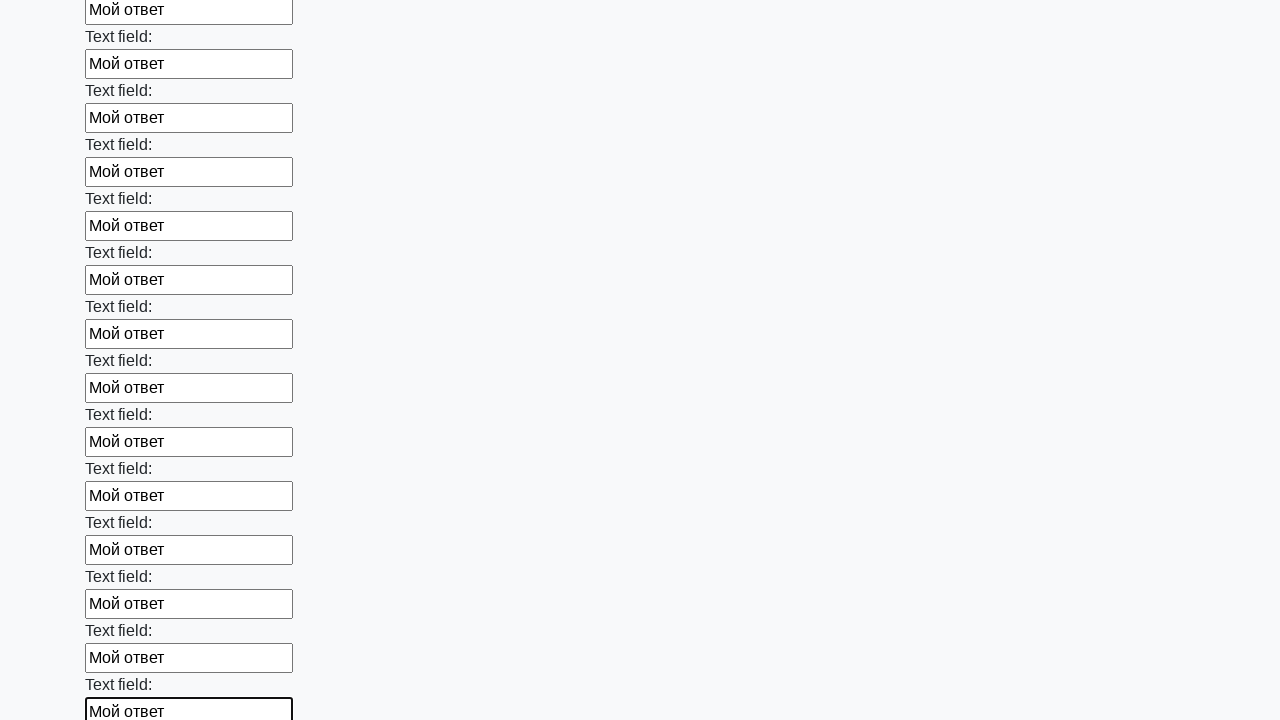

Filled input field with 'Мой ответ' on input >> nth=70
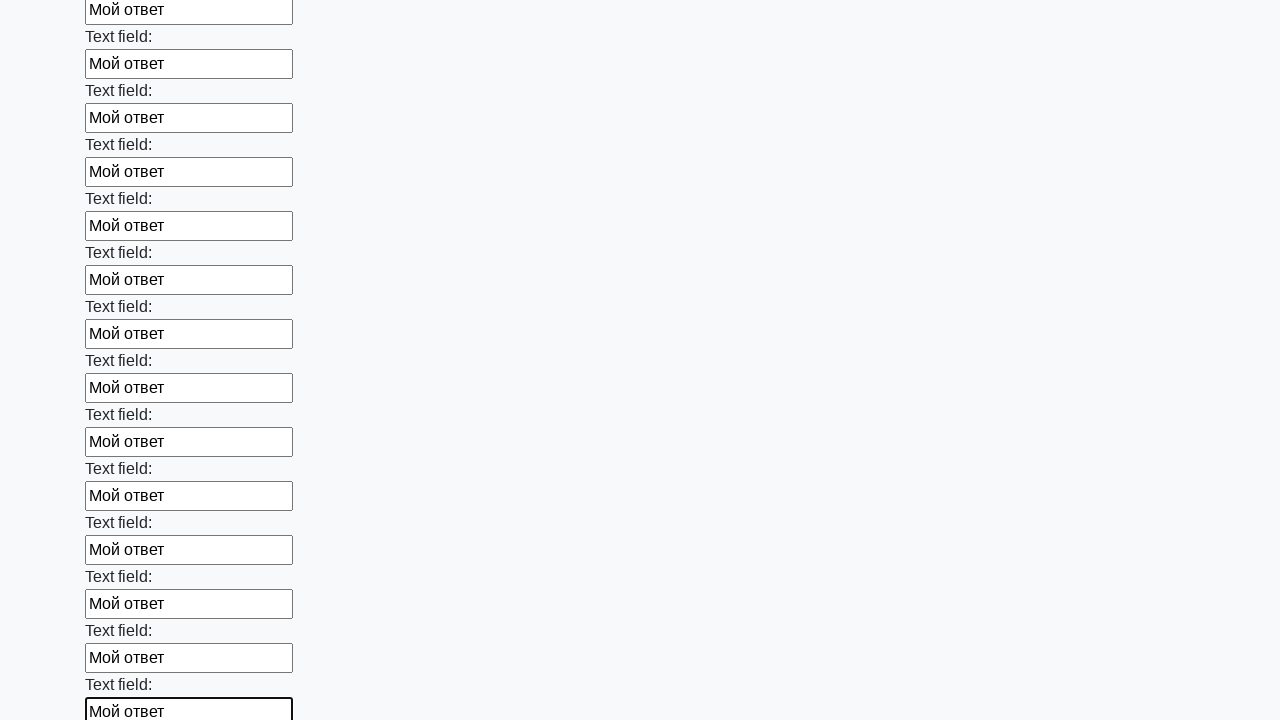

Filled input field with 'Мой ответ' on input >> nth=71
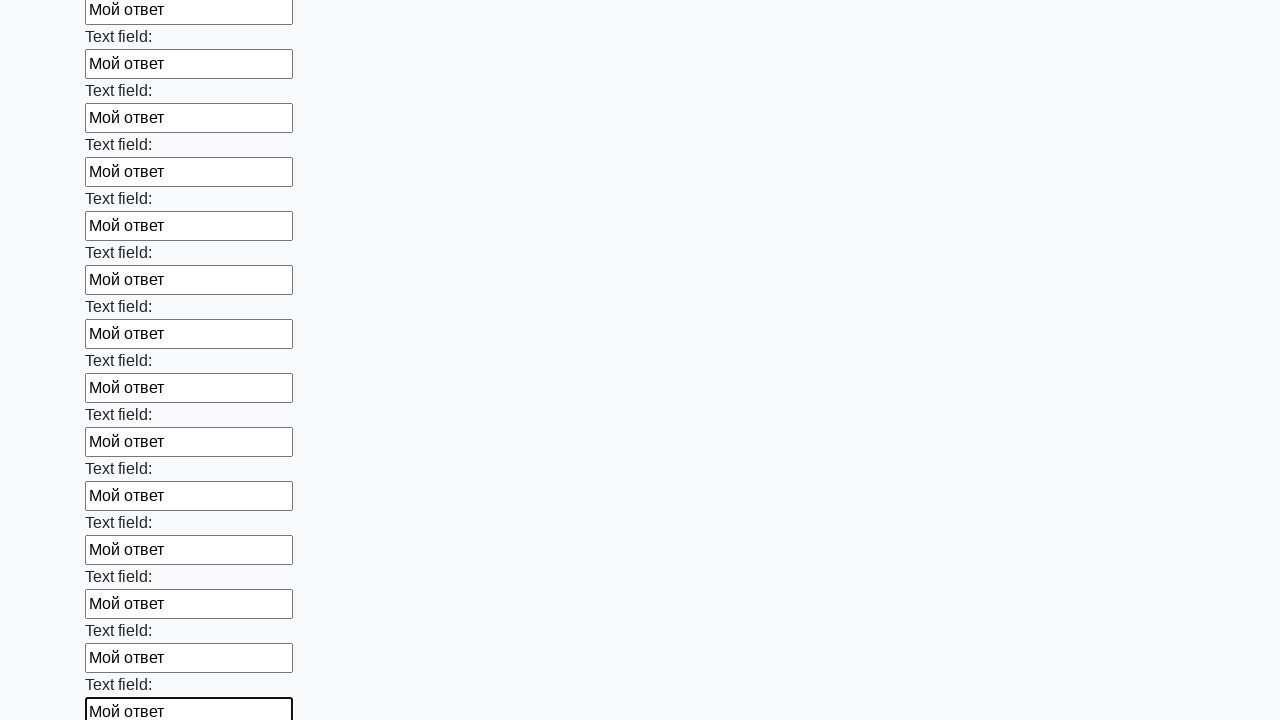

Filled input field with 'Мой ответ' on input >> nth=72
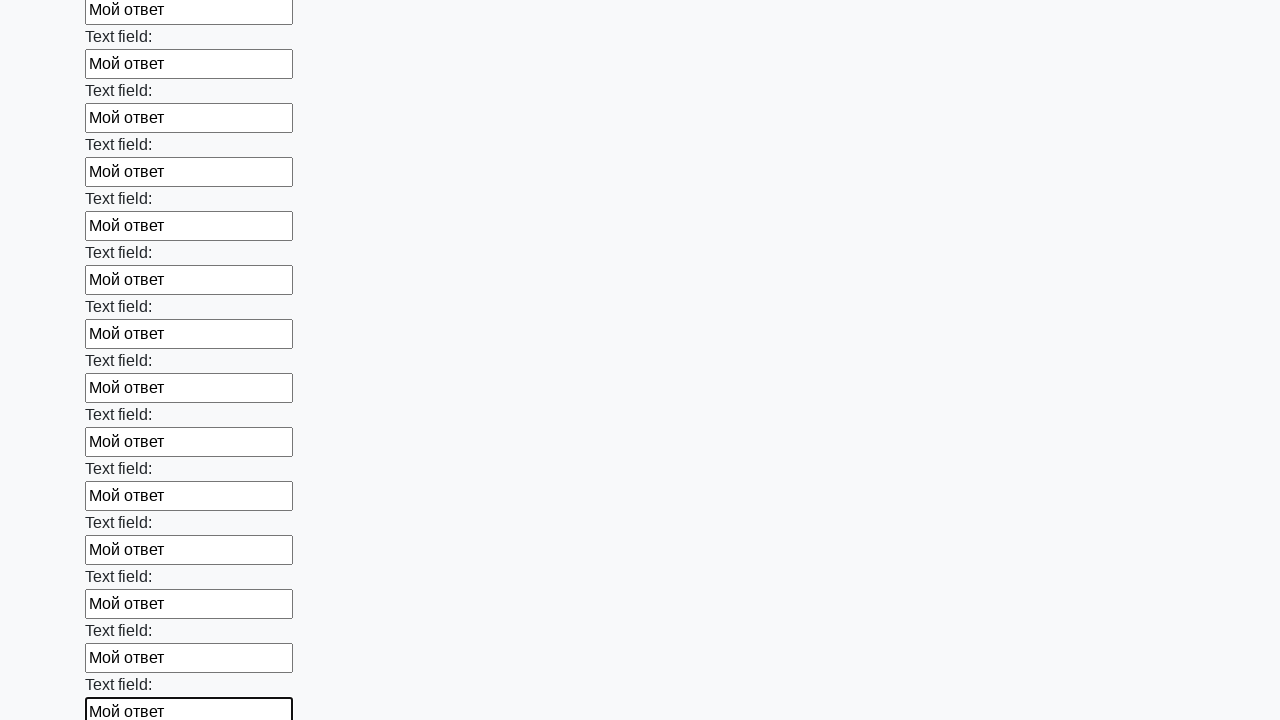

Filled input field with 'Мой ответ' on input >> nth=73
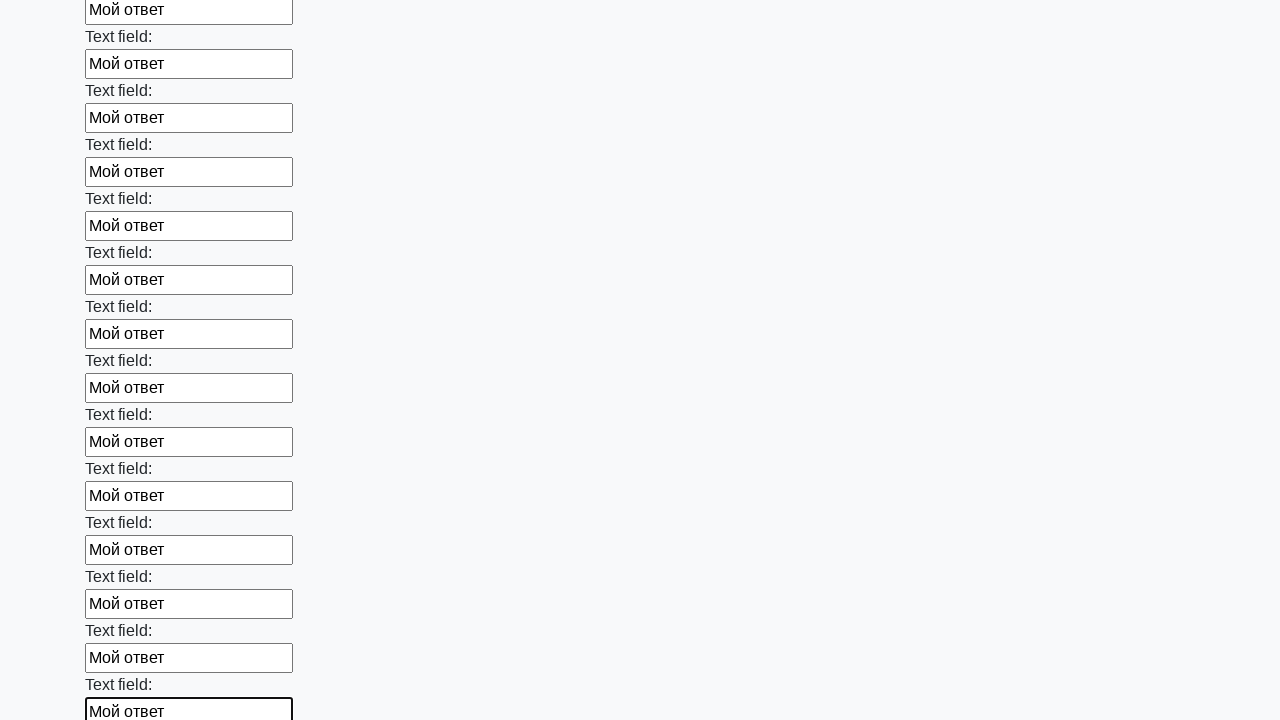

Filled input field with 'Мой ответ' on input >> nth=74
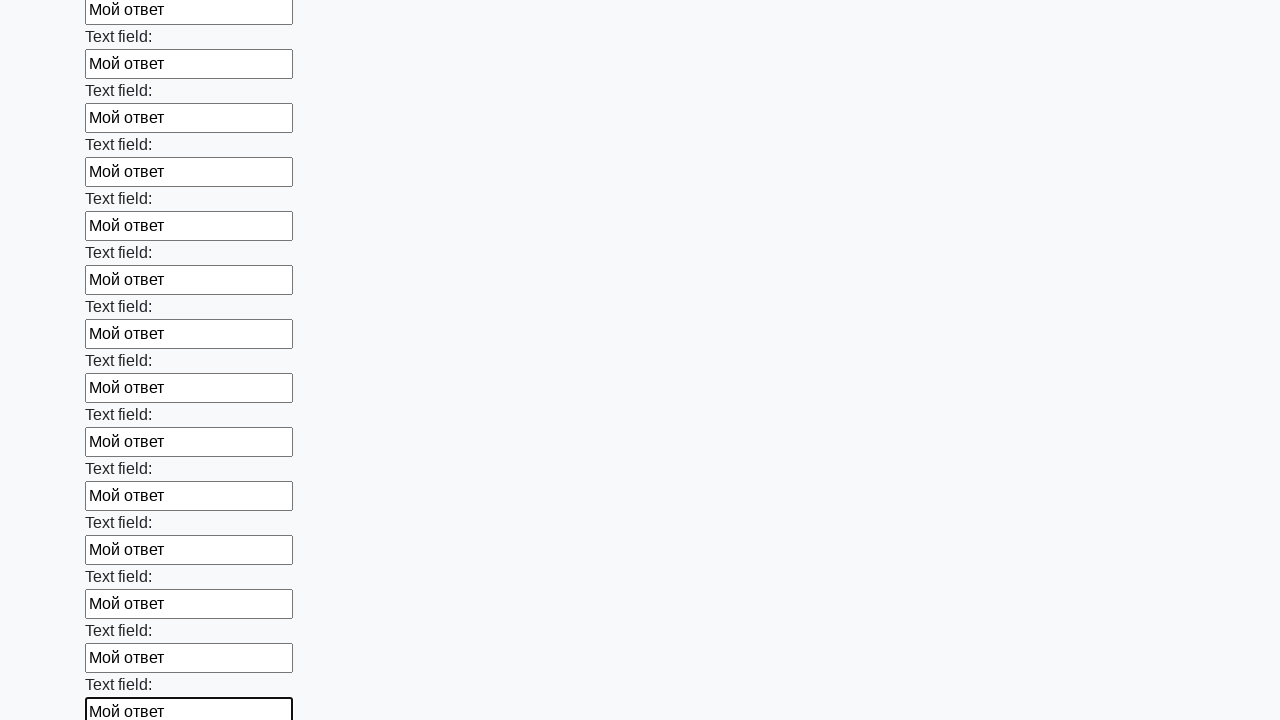

Filled input field with 'Мой ответ' on input >> nth=75
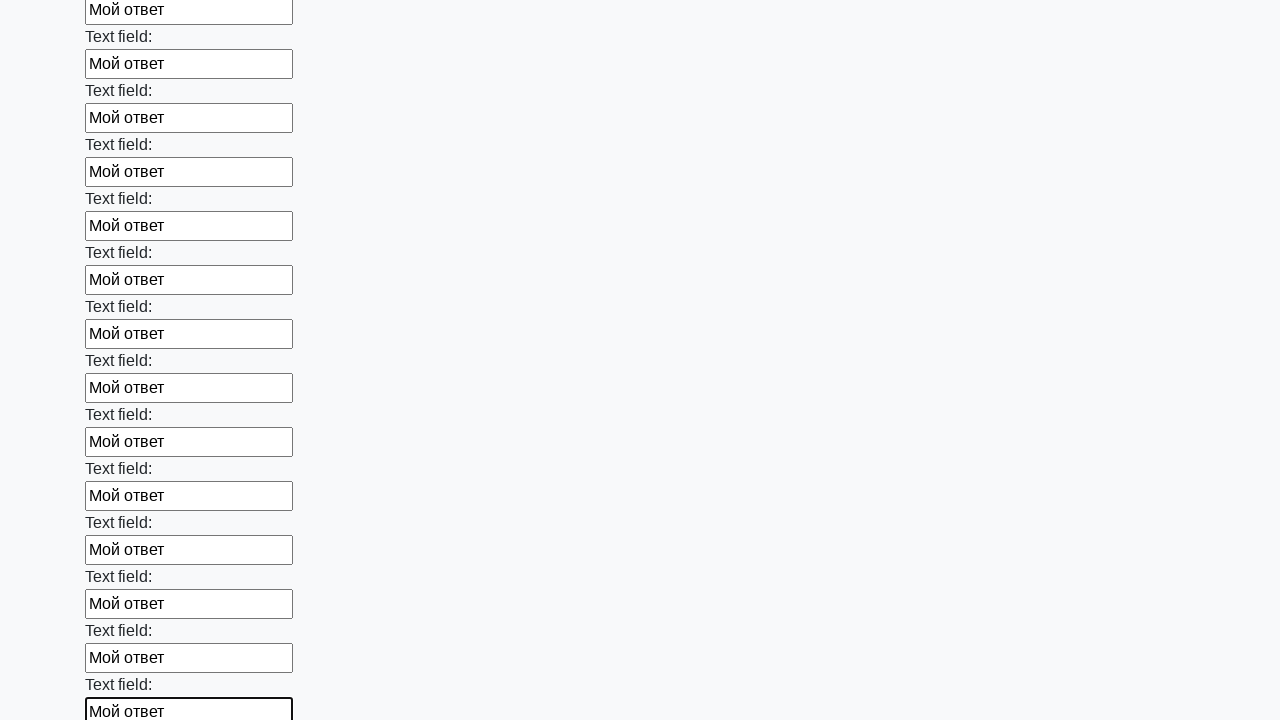

Filled input field with 'Мой ответ' on input >> nth=76
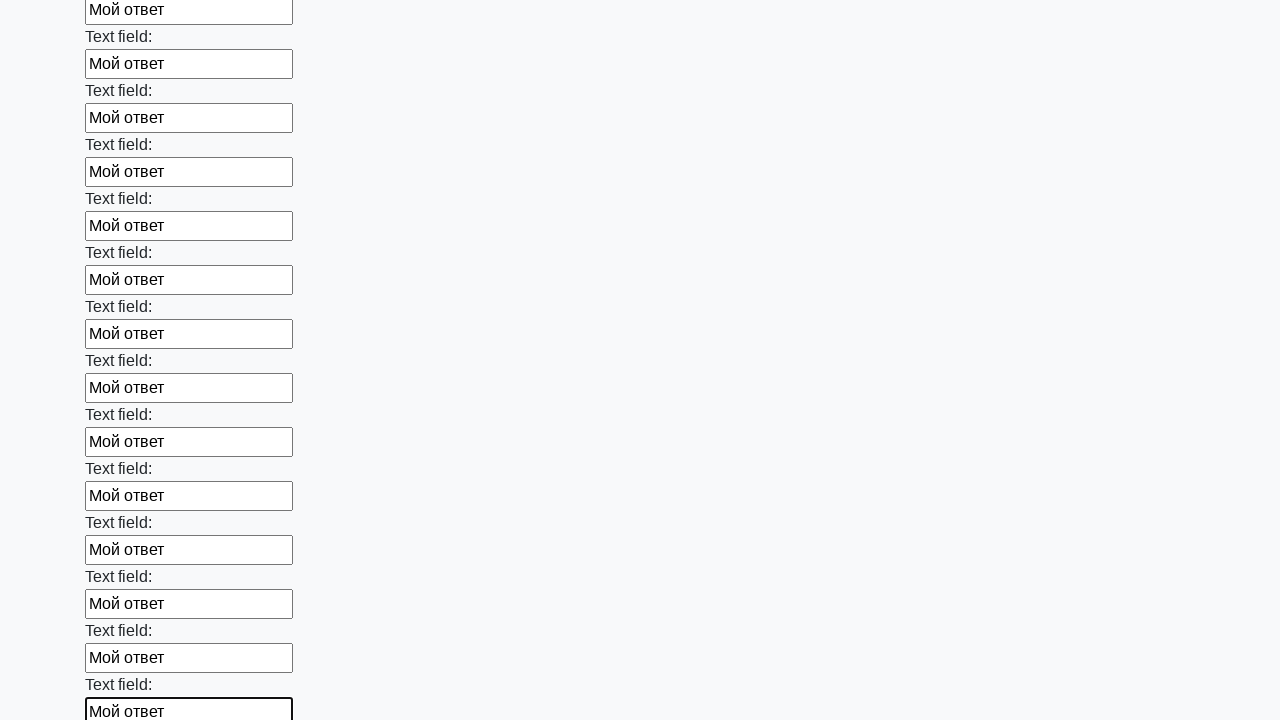

Filled input field with 'Мой ответ' on input >> nth=77
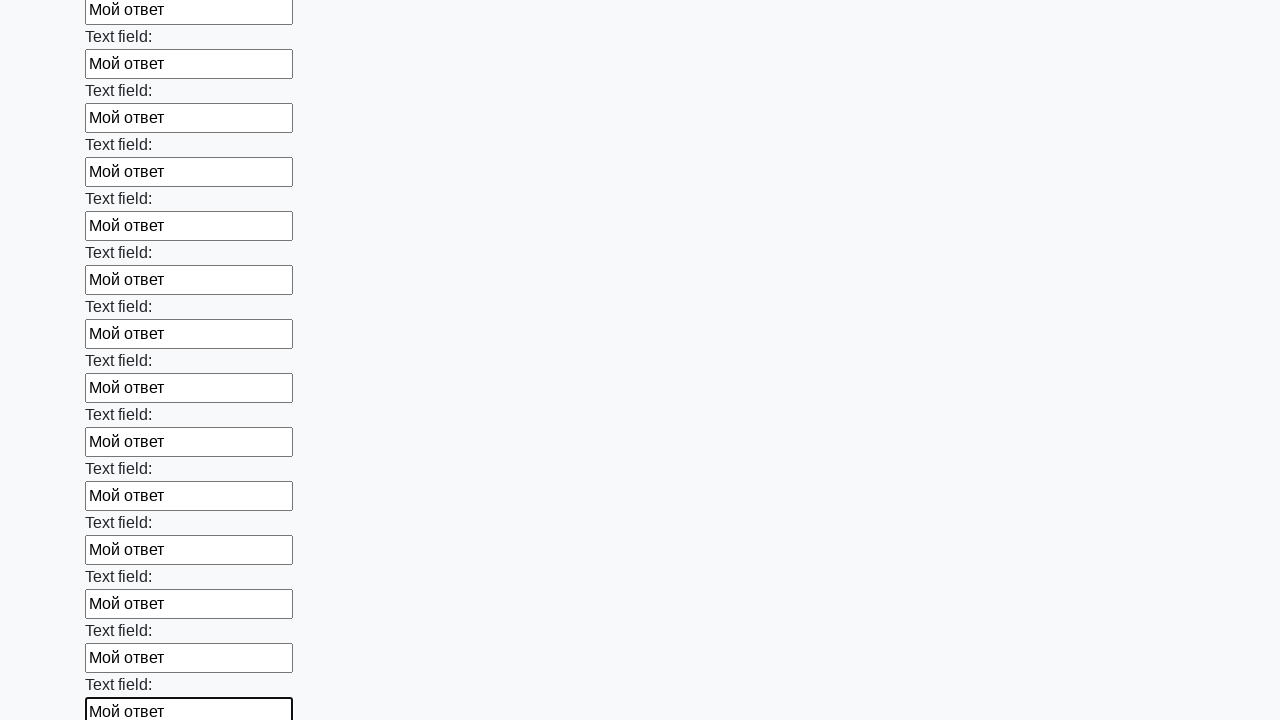

Filled input field with 'Мой ответ' on input >> nth=78
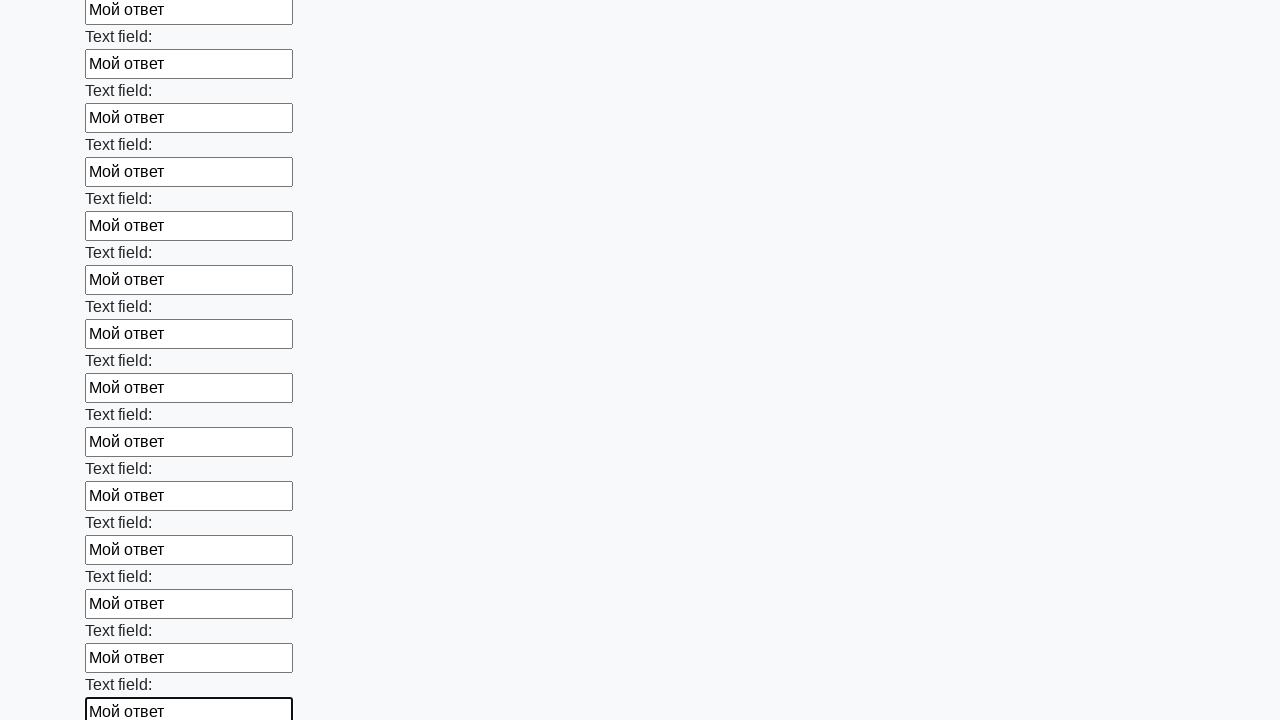

Filled input field with 'Мой ответ' on input >> nth=79
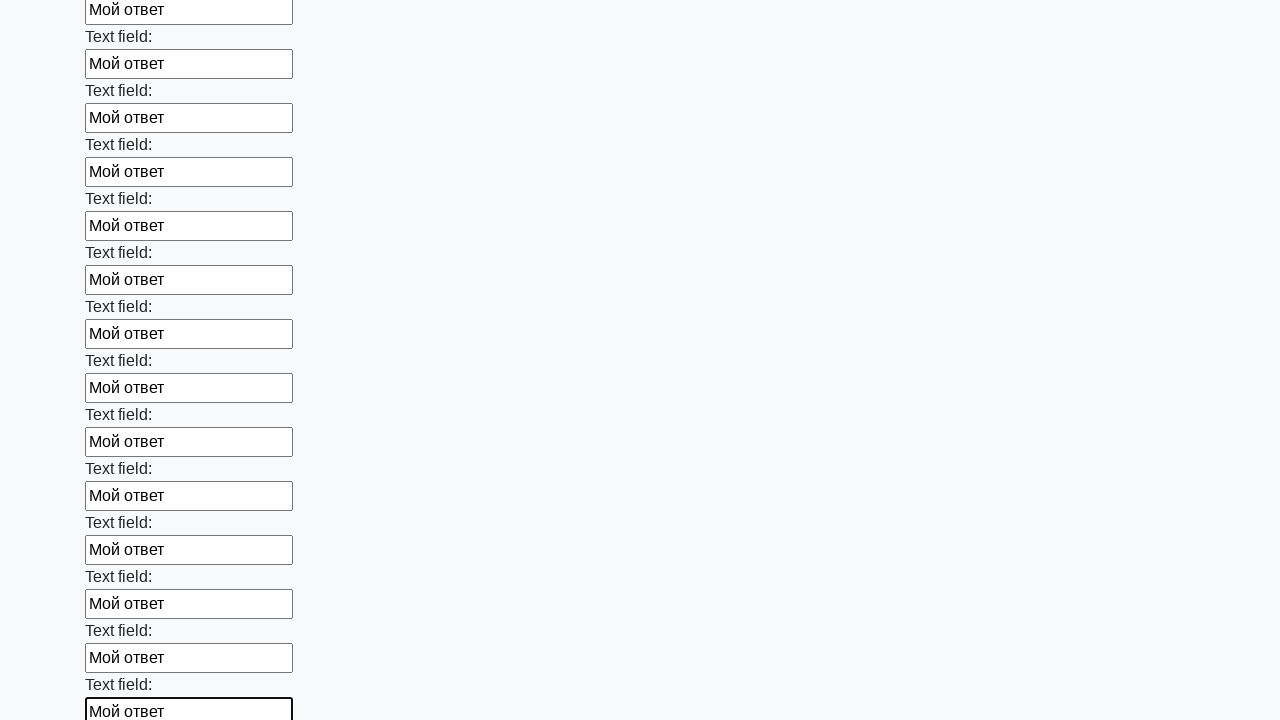

Filled input field with 'Мой ответ' on input >> nth=80
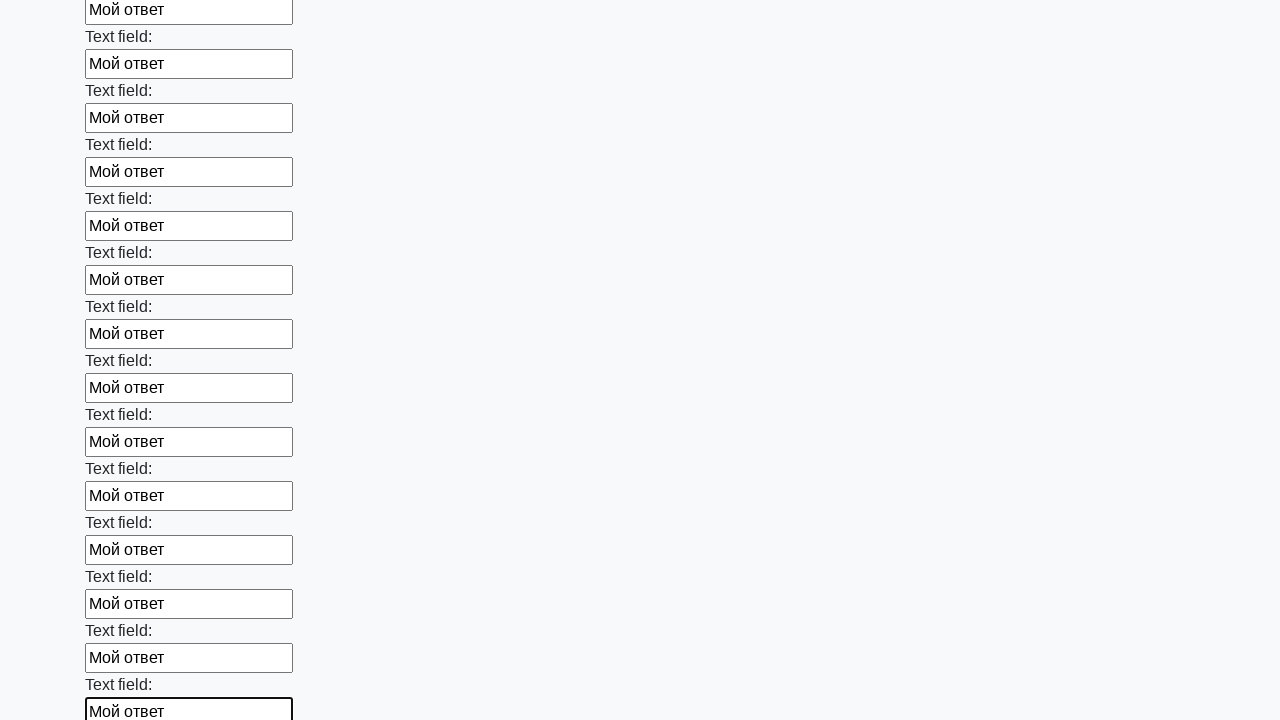

Filled input field with 'Мой ответ' on input >> nth=81
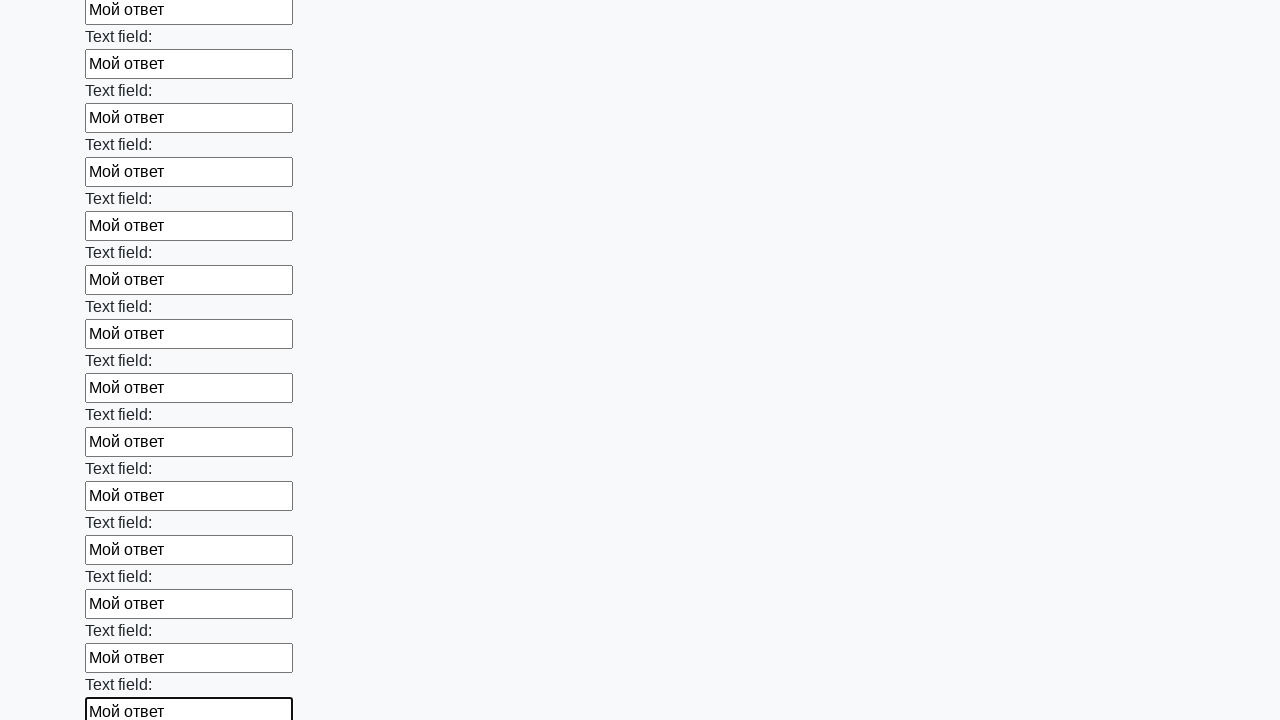

Filled input field with 'Мой ответ' on input >> nth=82
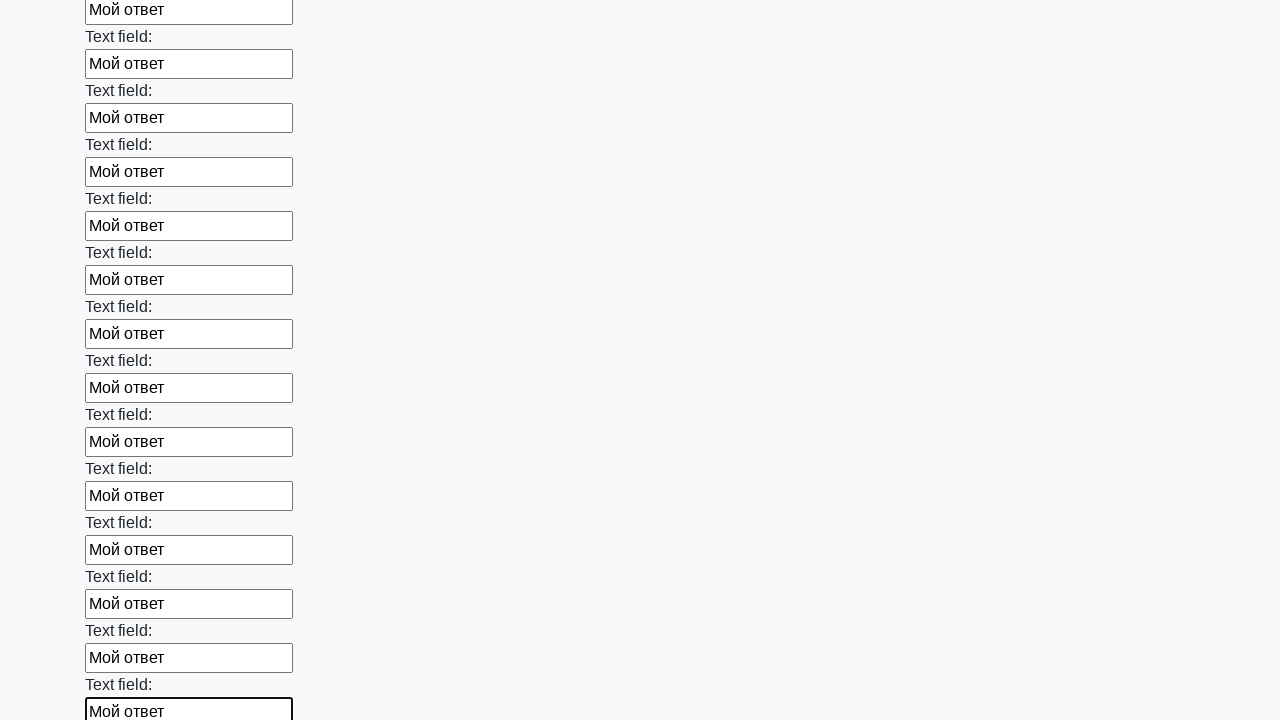

Filled input field with 'Мой ответ' on input >> nth=83
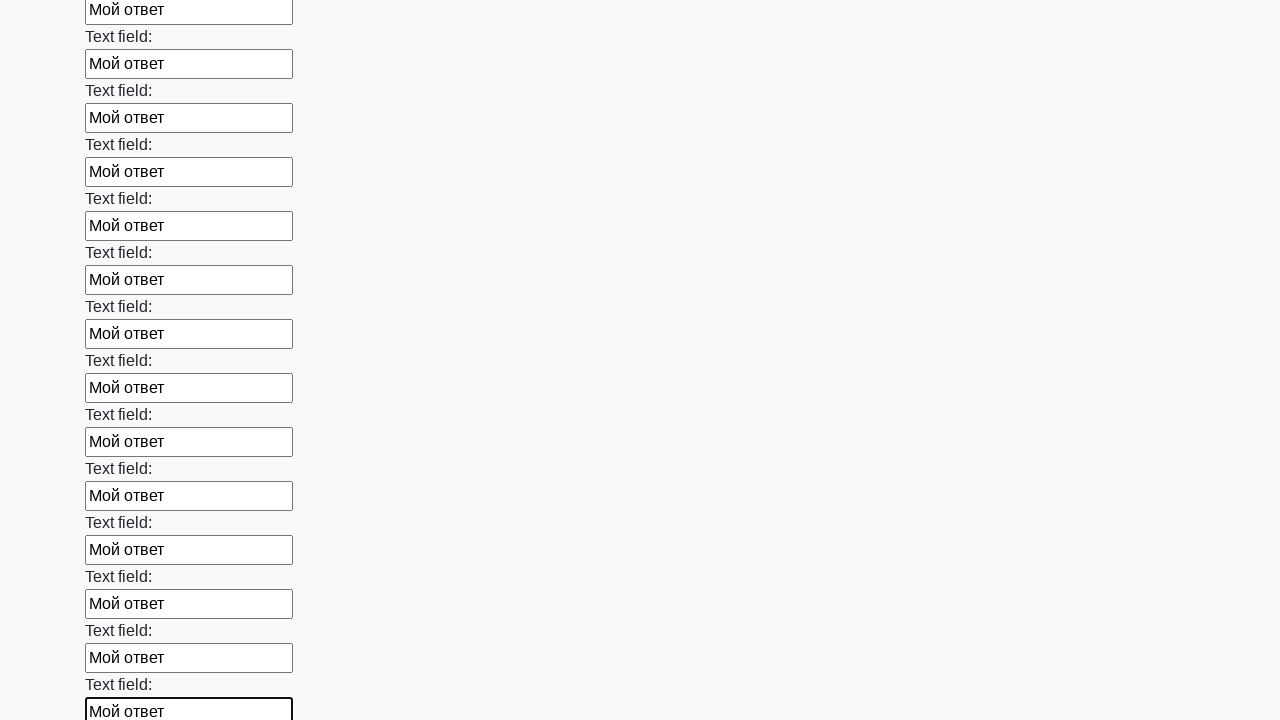

Filled input field with 'Мой ответ' on input >> nth=84
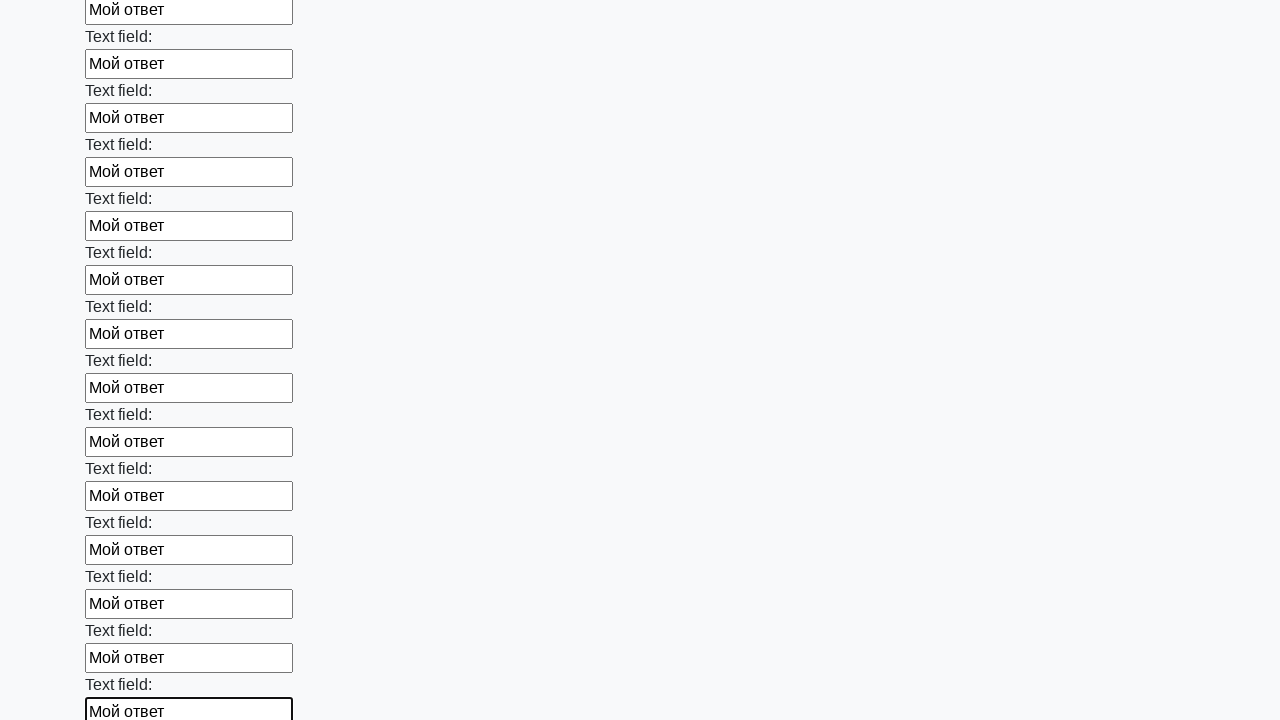

Filled input field with 'Мой ответ' on input >> nth=85
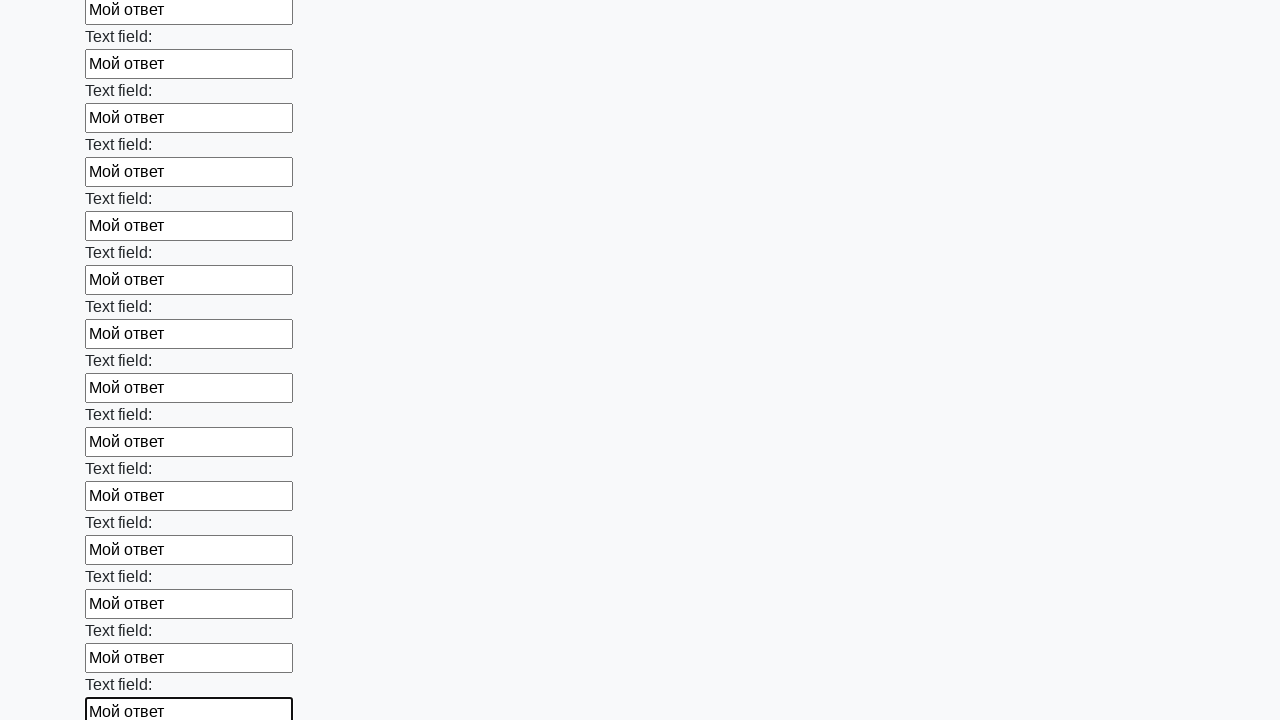

Filled input field with 'Мой ответ' on input >> nth=86
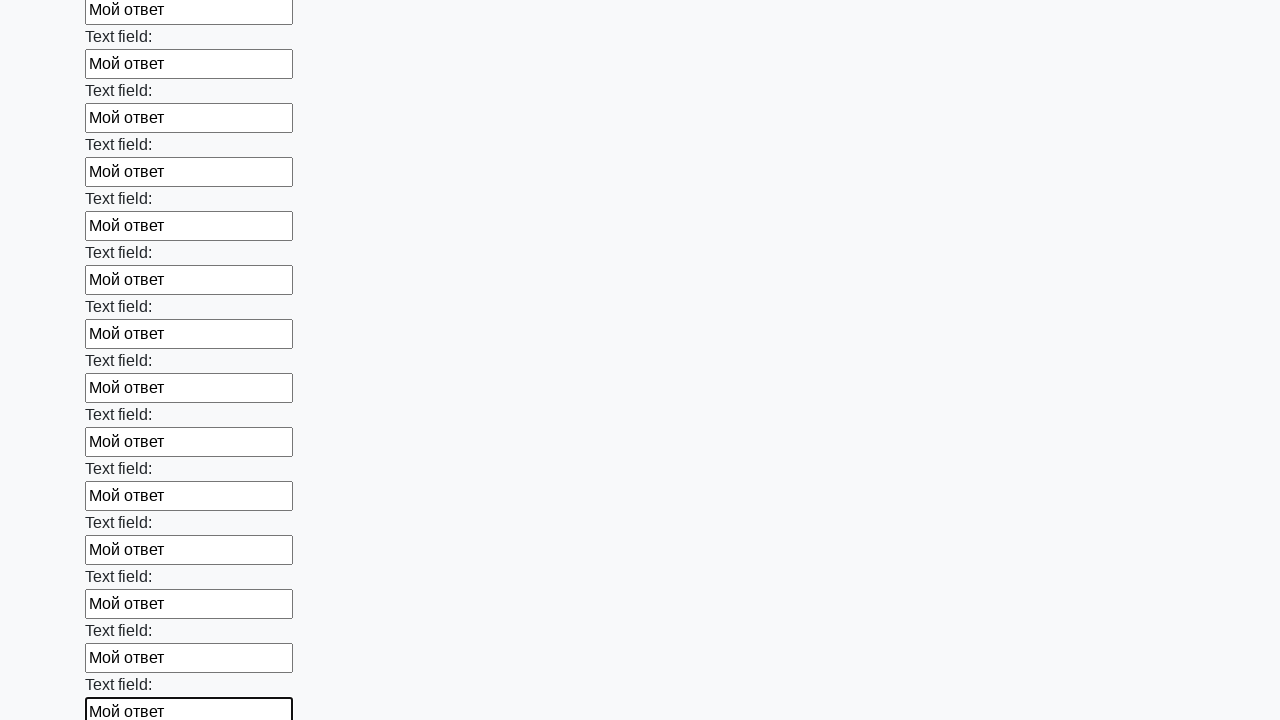

Filled input field with 'Мой ответ' on input >> nth=87
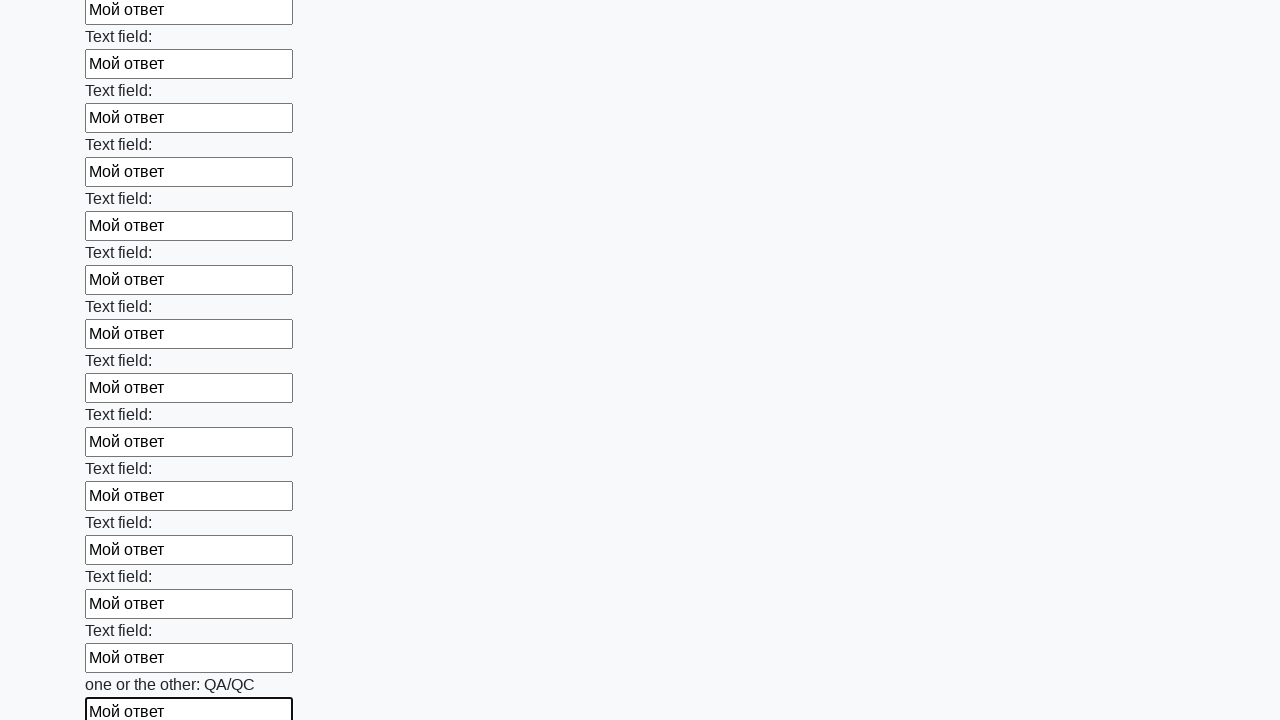

Filled input field with 'Мой ответ' on input >> nth=88
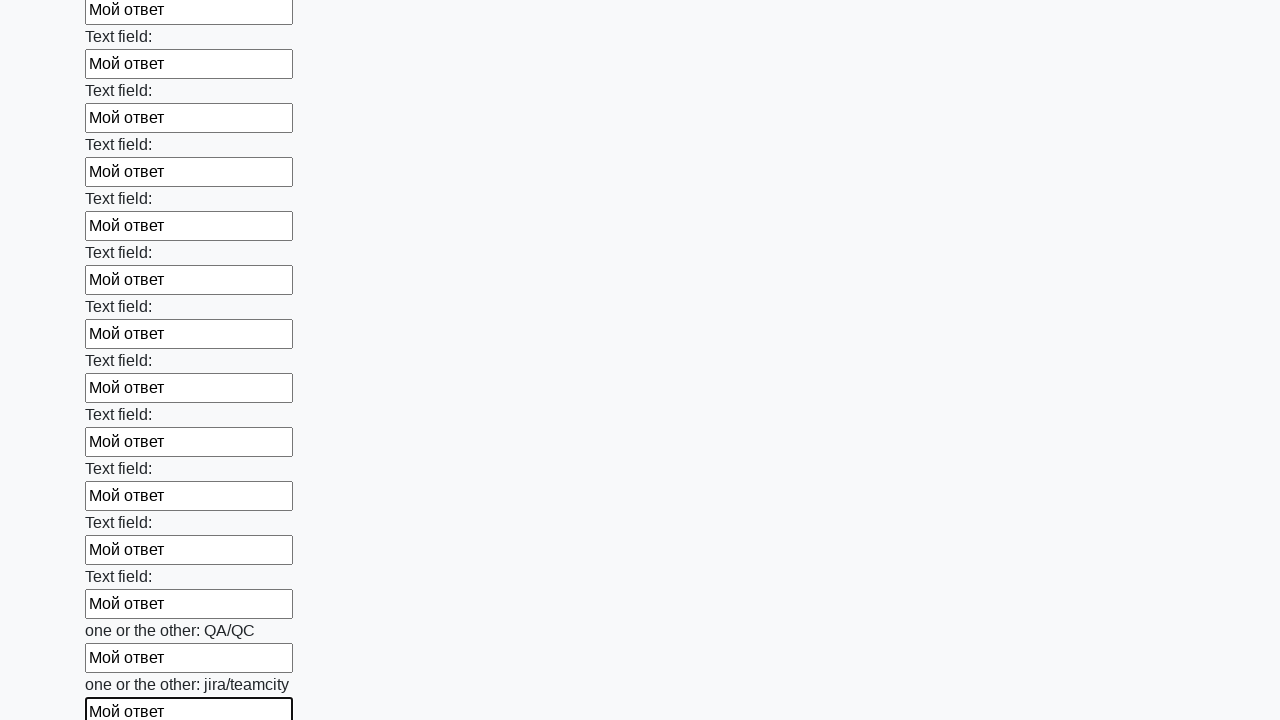

Filled input field with 'Мой ответ' on input >> nth=89
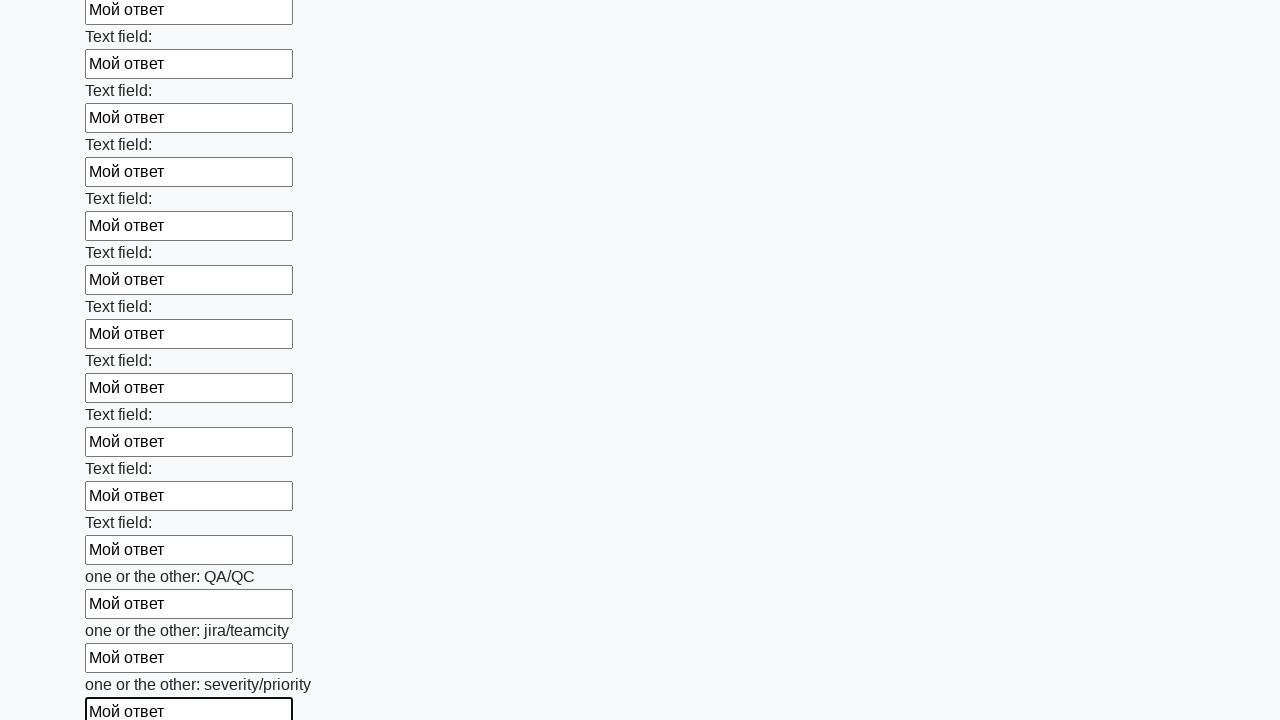

Filled input field with 'Мой ответ' on input >> nth=90
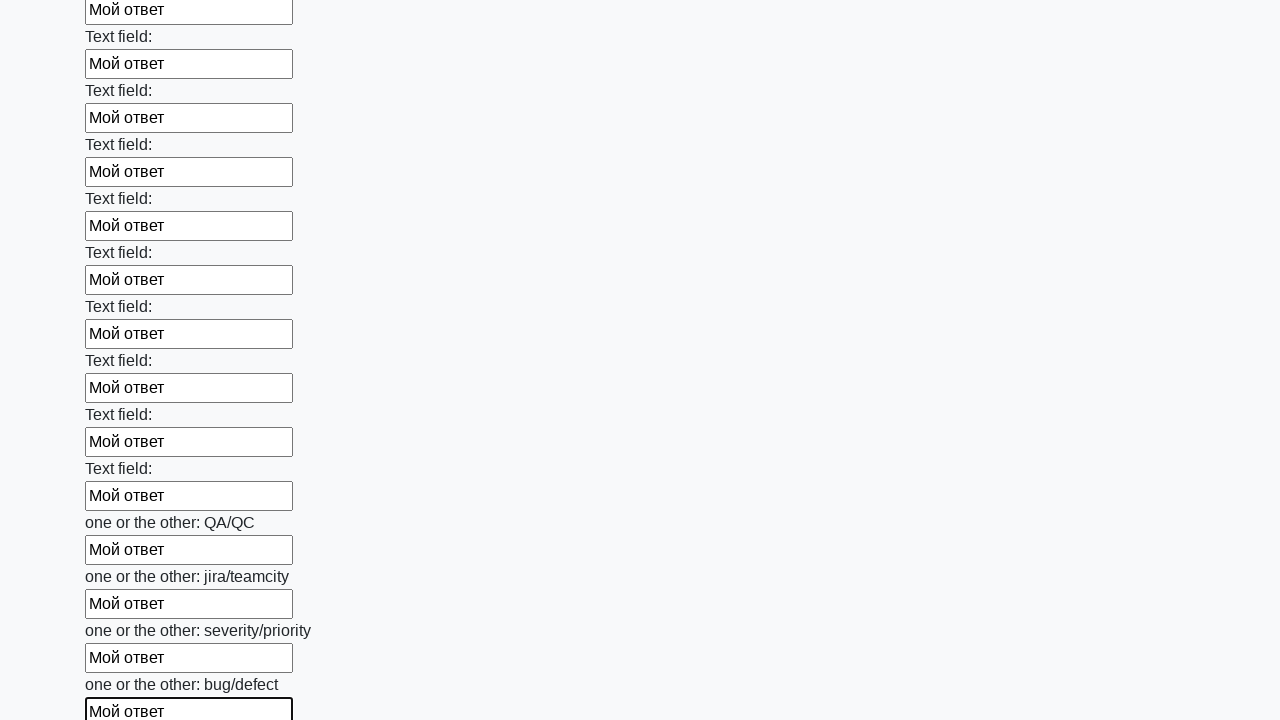

Filled input field with 'Мой ответ' on input >> nth=91
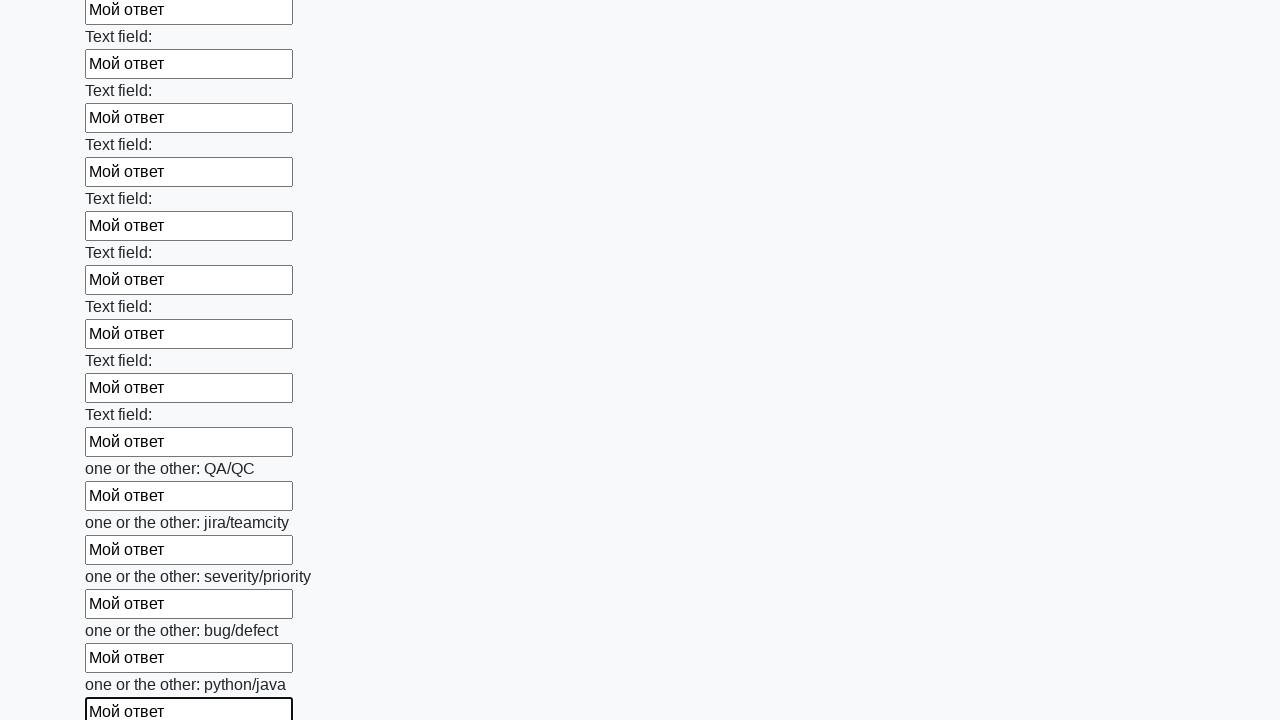

Filled input field with 'Мой ответ' on input >> nth=92
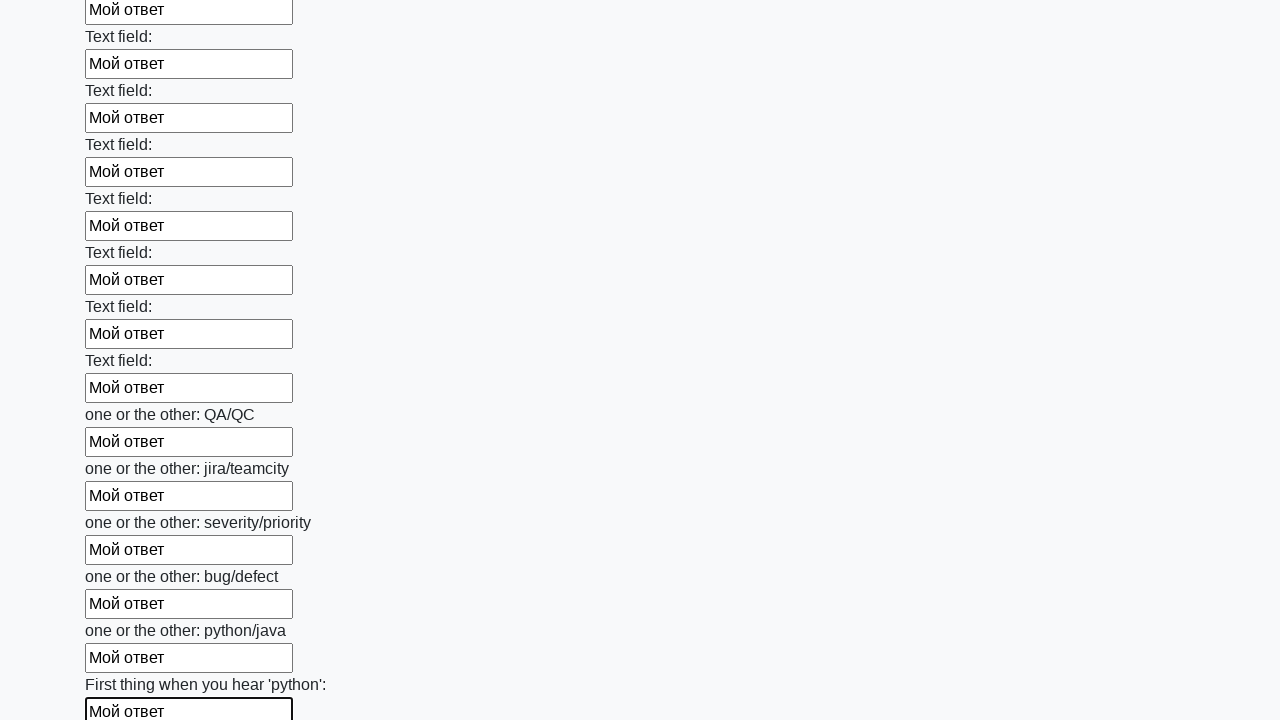

Filled input field with 'Мой ответ' on input >> nth=93
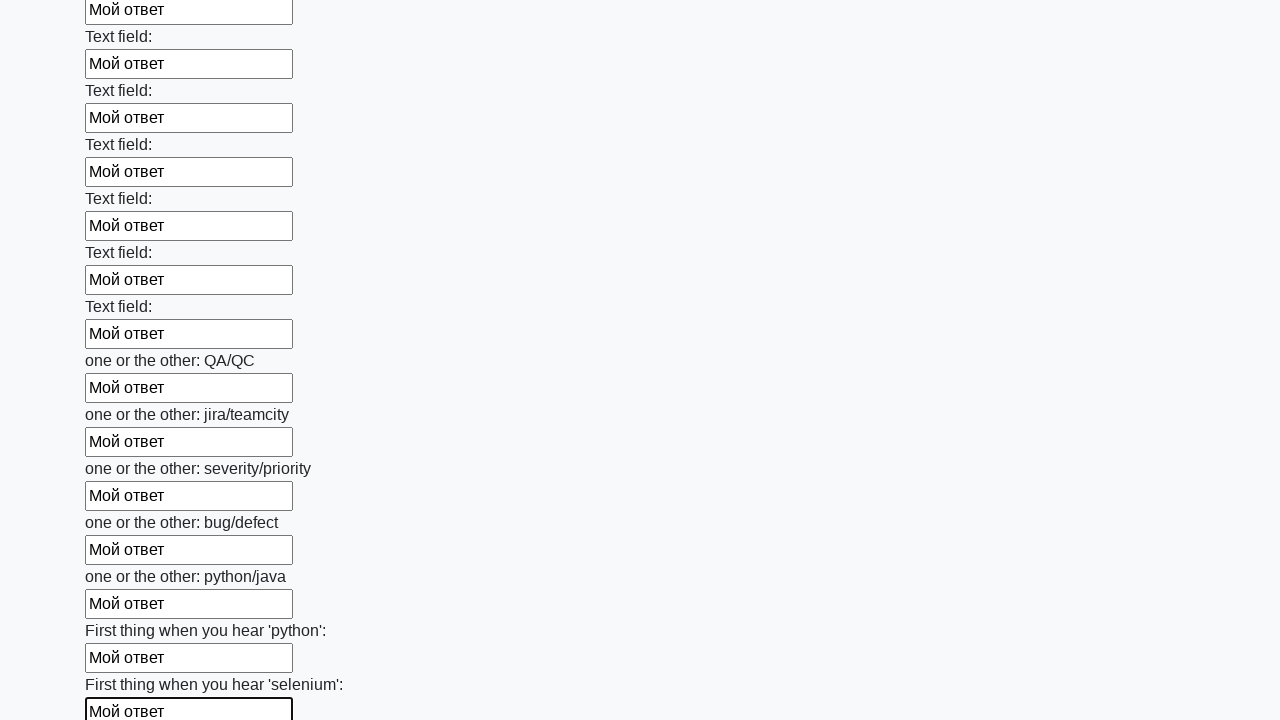

Filled input field with 'Мой ответ' on input >> nth=94
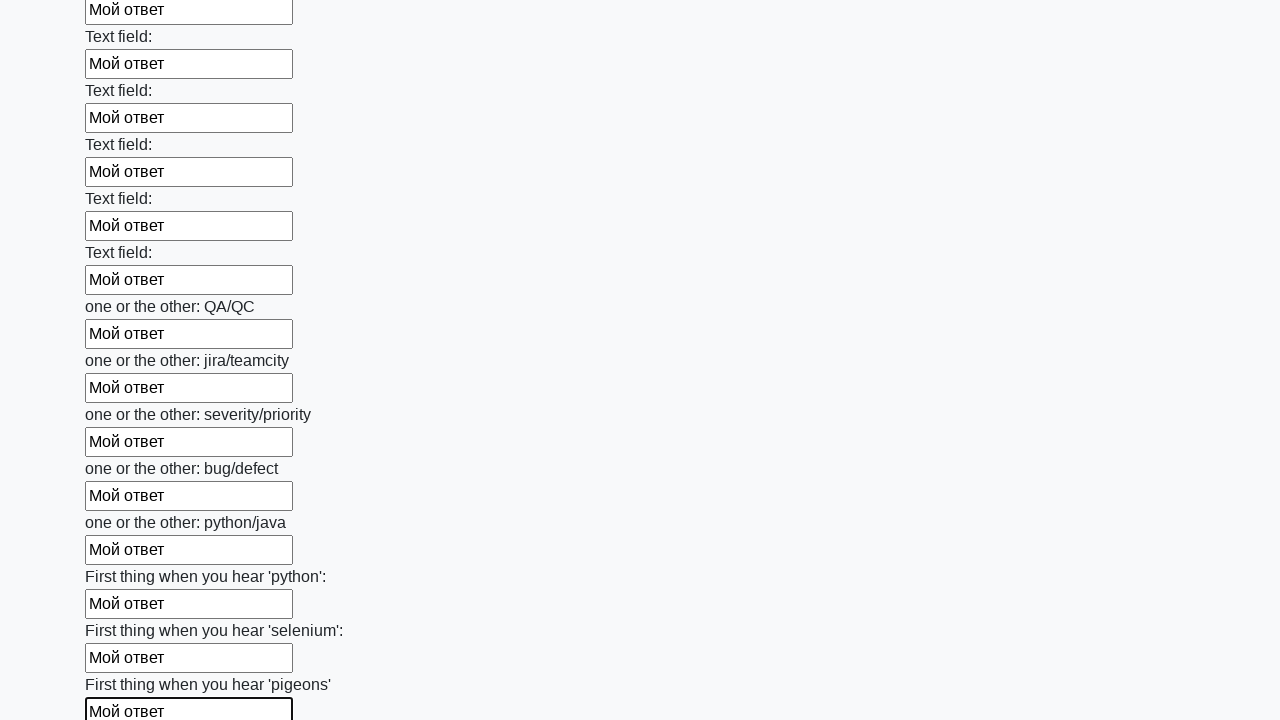

Filled input field with 'Мой ответ' on input >> nth=95
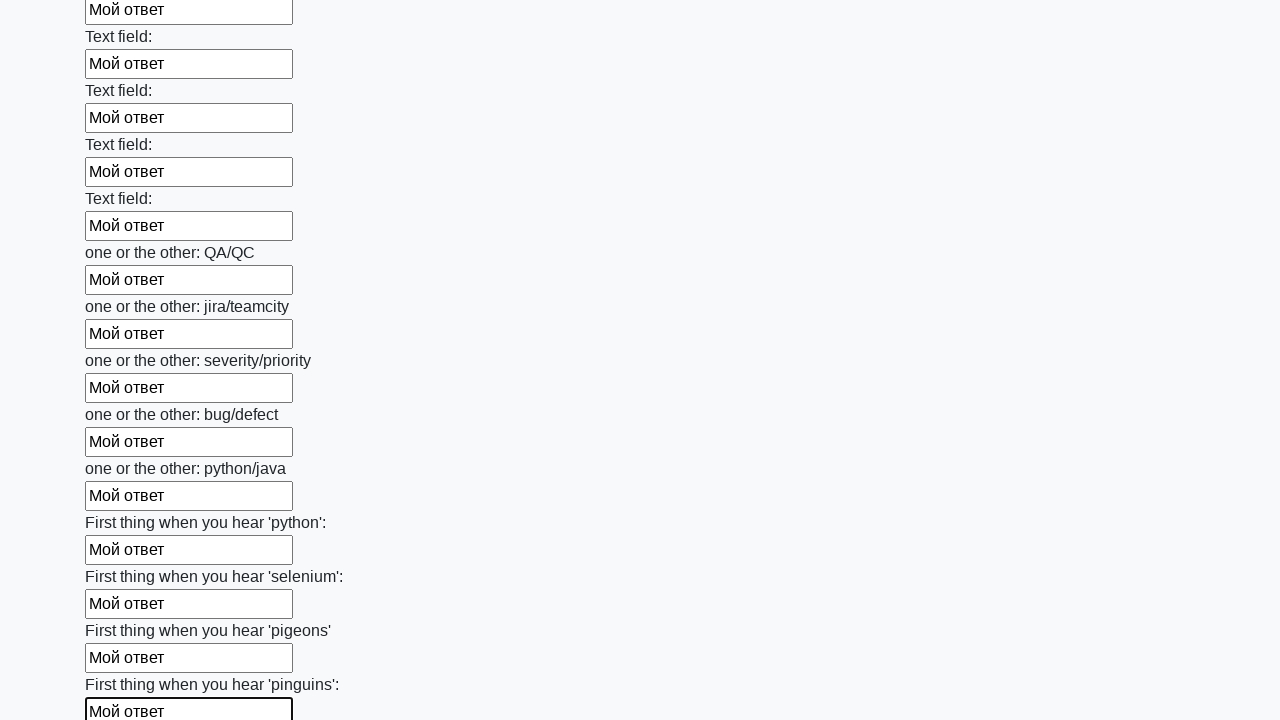

Filled input field with 'Мой ответ' on input >> nth=96
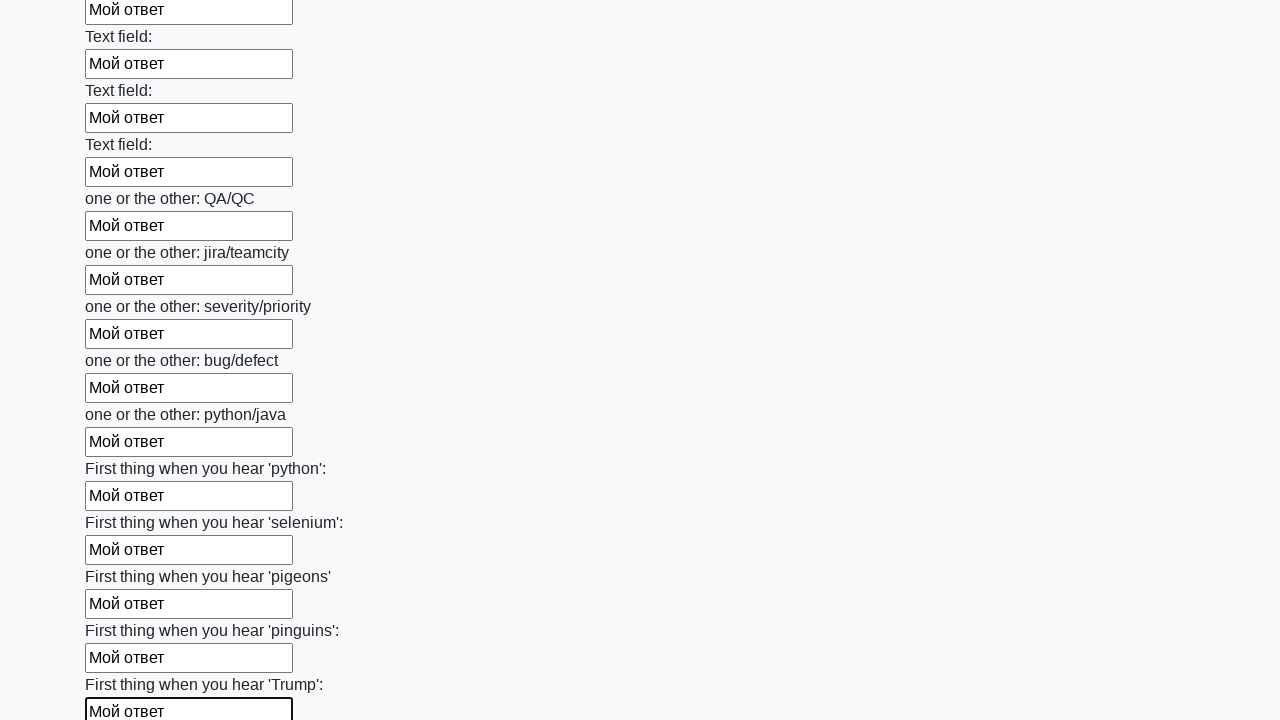

Filled input field with 'Мой ответ' on input >> nth=97
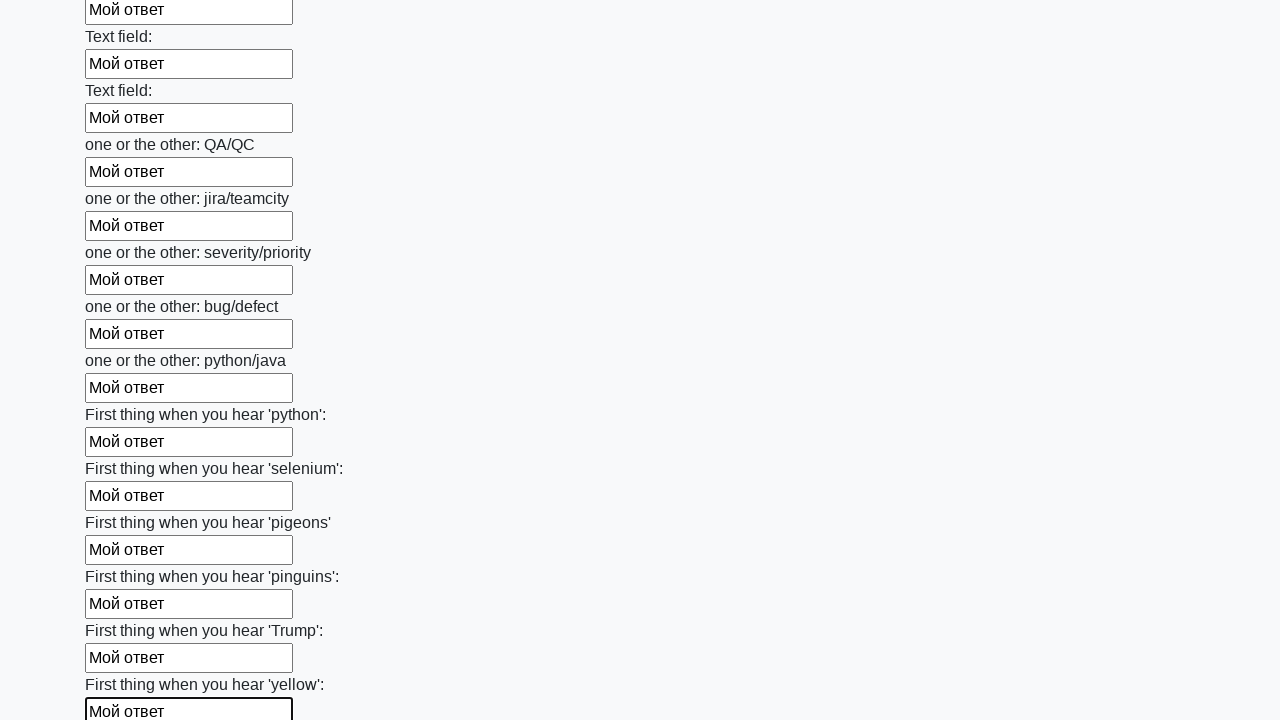

Filled input field with 'Мой ответ' on input >> nth=98
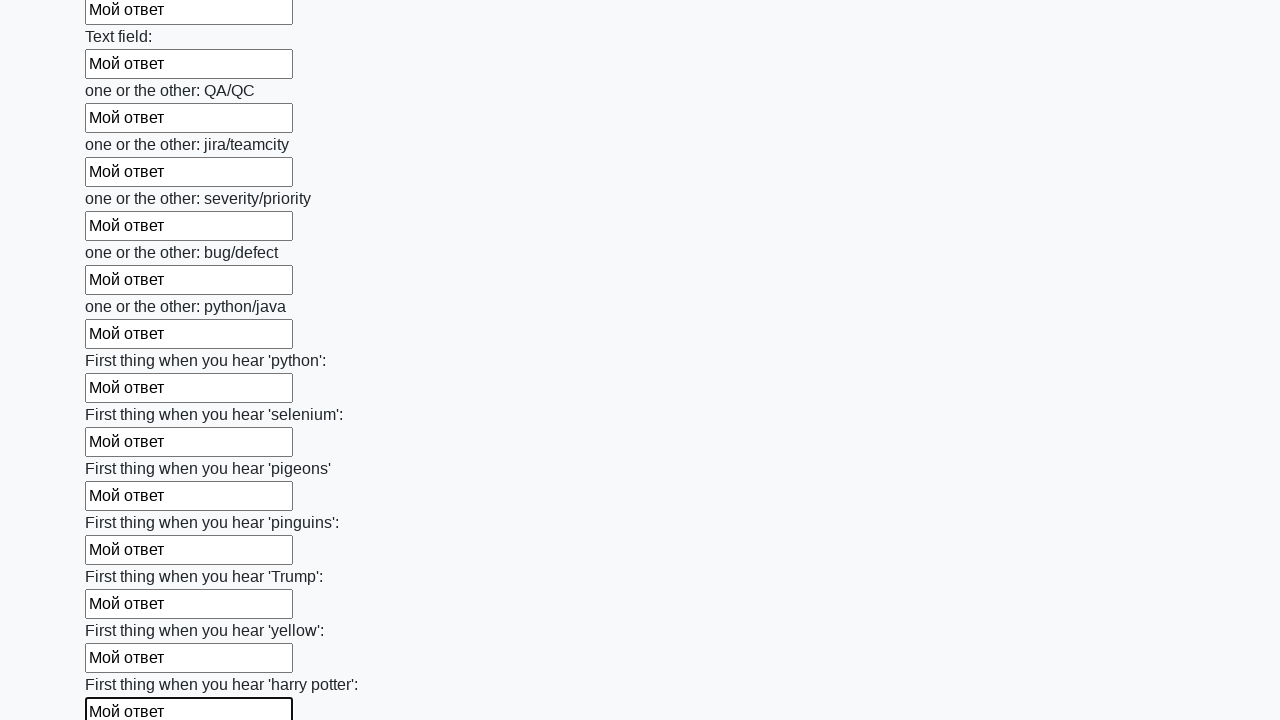

Filled input field with 'Мой ответ' on input >> nth=99
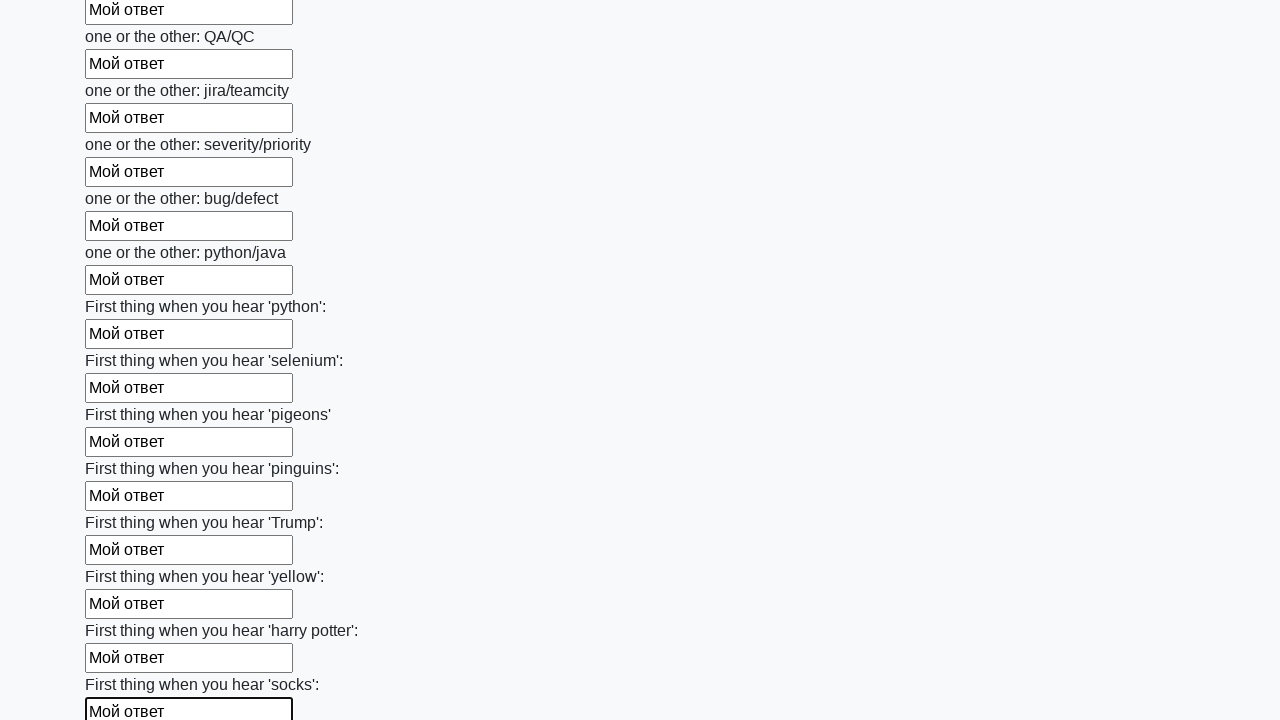

Clicked submit button to submit the form at (123, 611) on button.btn
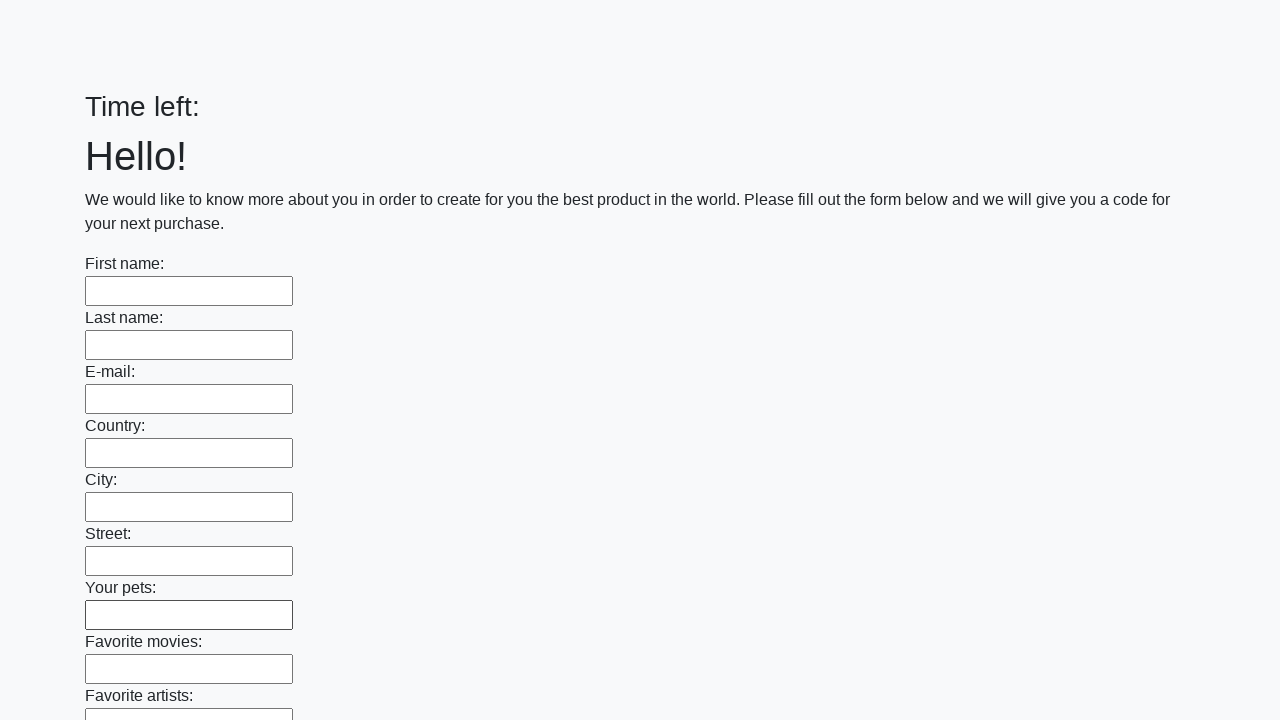

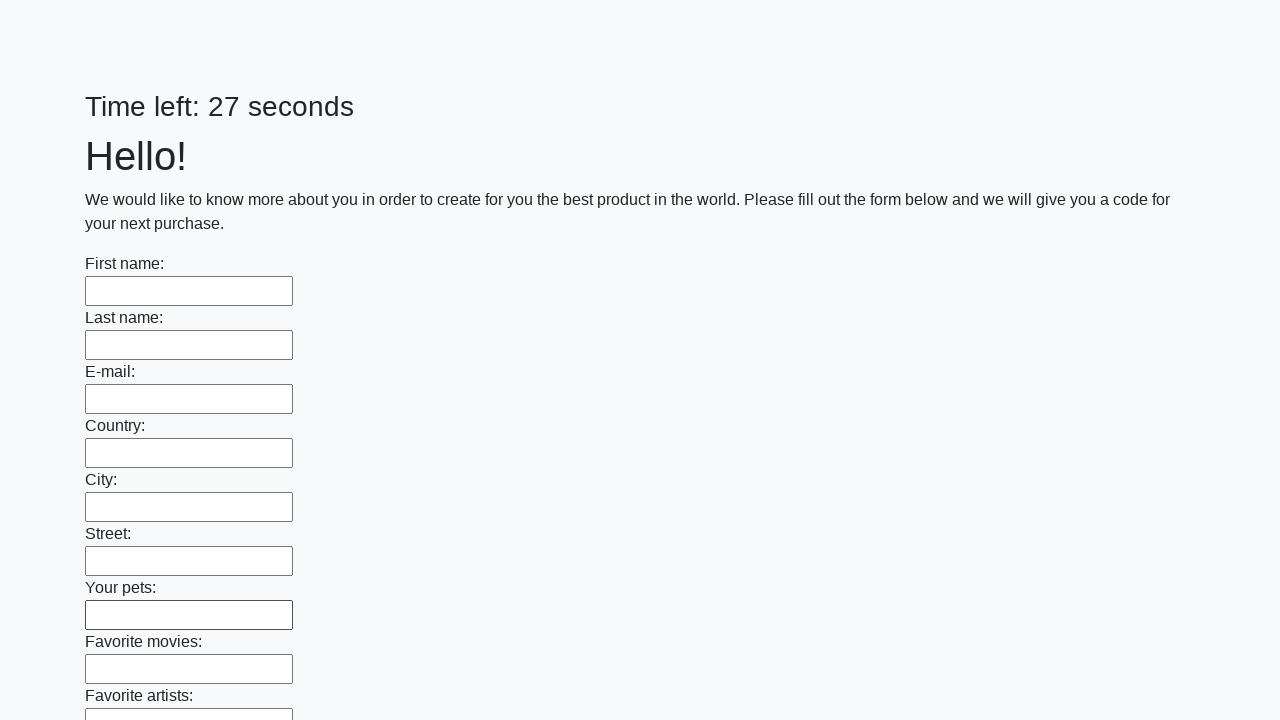